Tests infinite scroll functionality by repeatedly scrolling to the bottom of the page to trigger dynamic content loading. The script scrolls multiple times to verify the infinite scroll mechanism works correctly.

Starting URL: https://the-internet.herokuapp.com/infinite_scroll

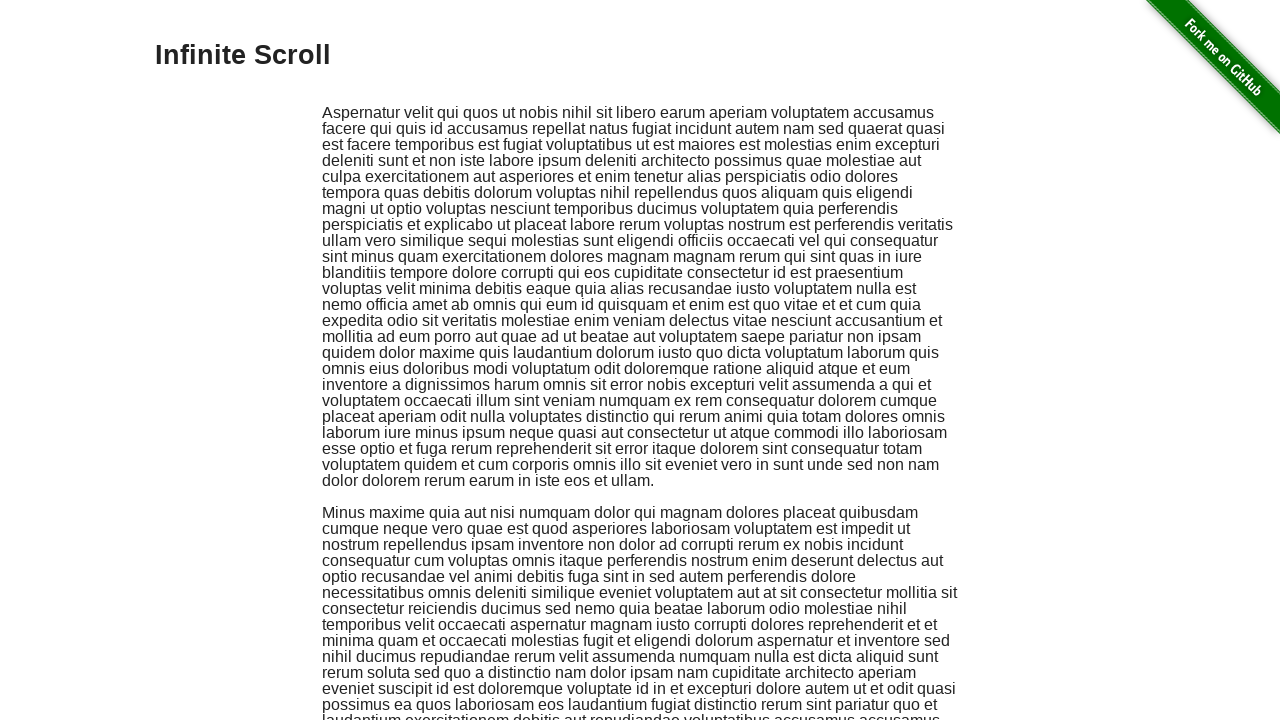

Scrolled to bottom of page (iteration 1)
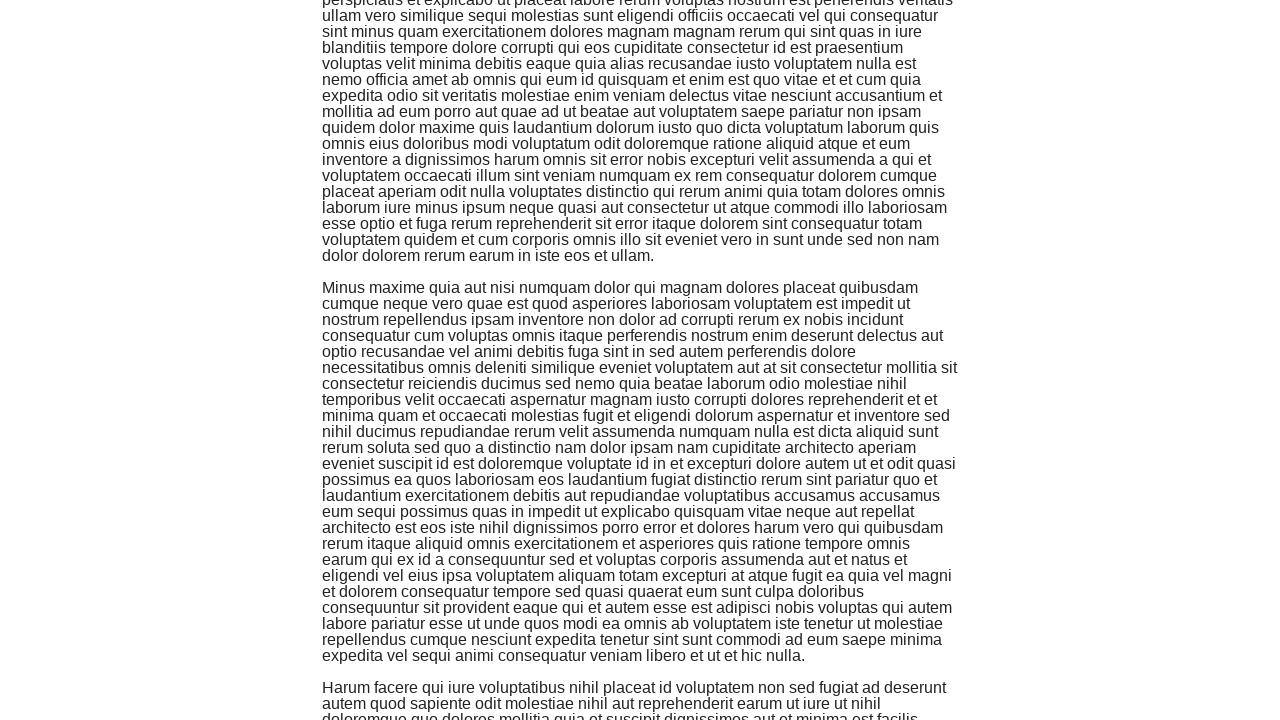

Waited 200ms for dynamic content to load
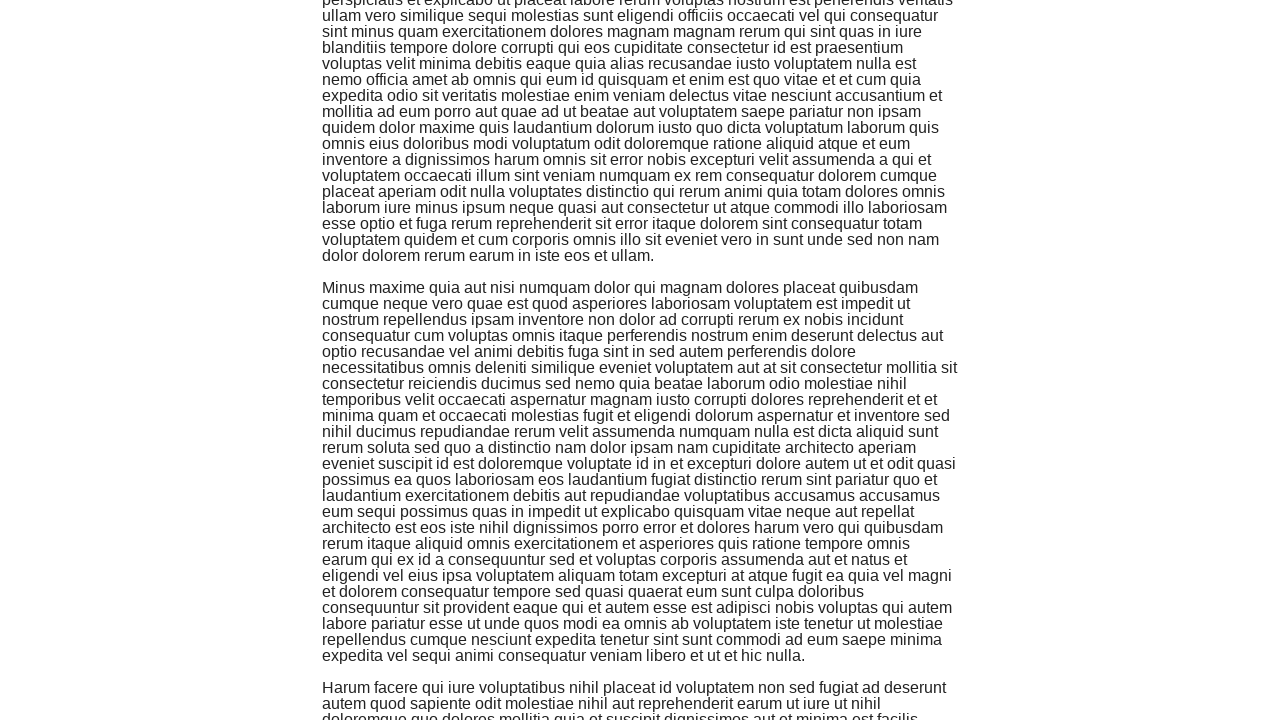

Scrolled to bottom of page (iteration 2)
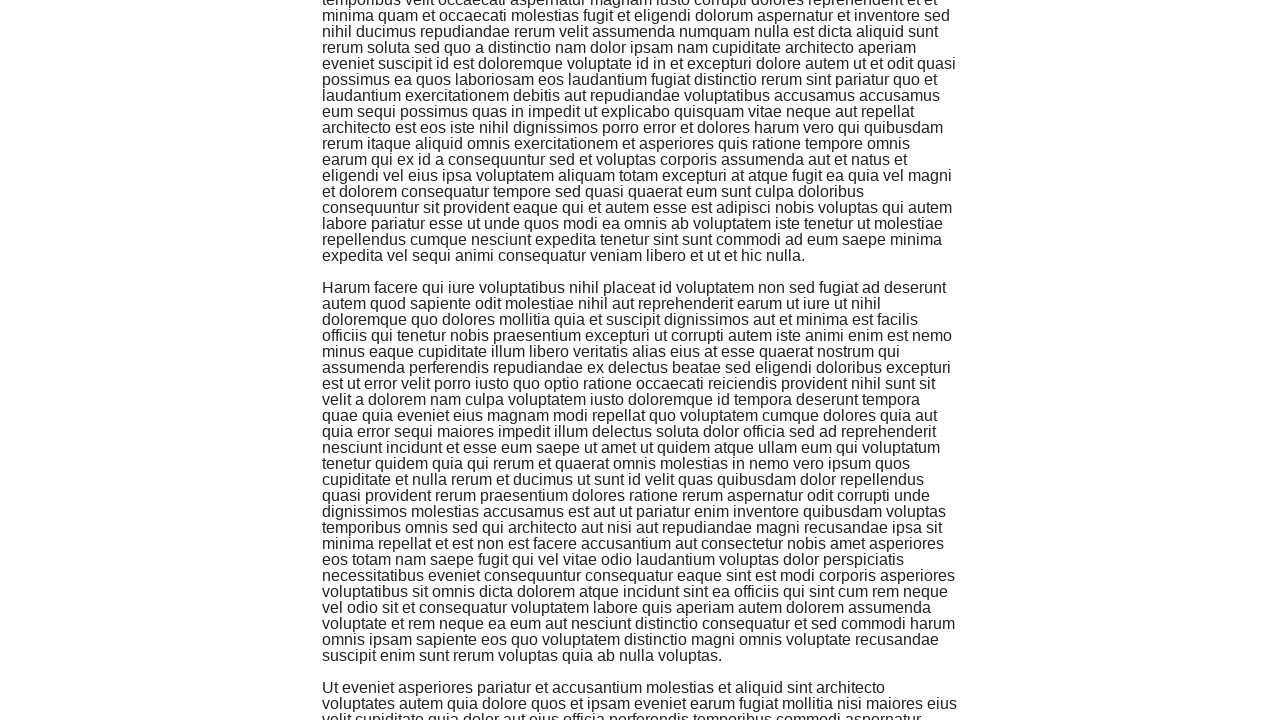

Waited 200ms for dynamic content to load
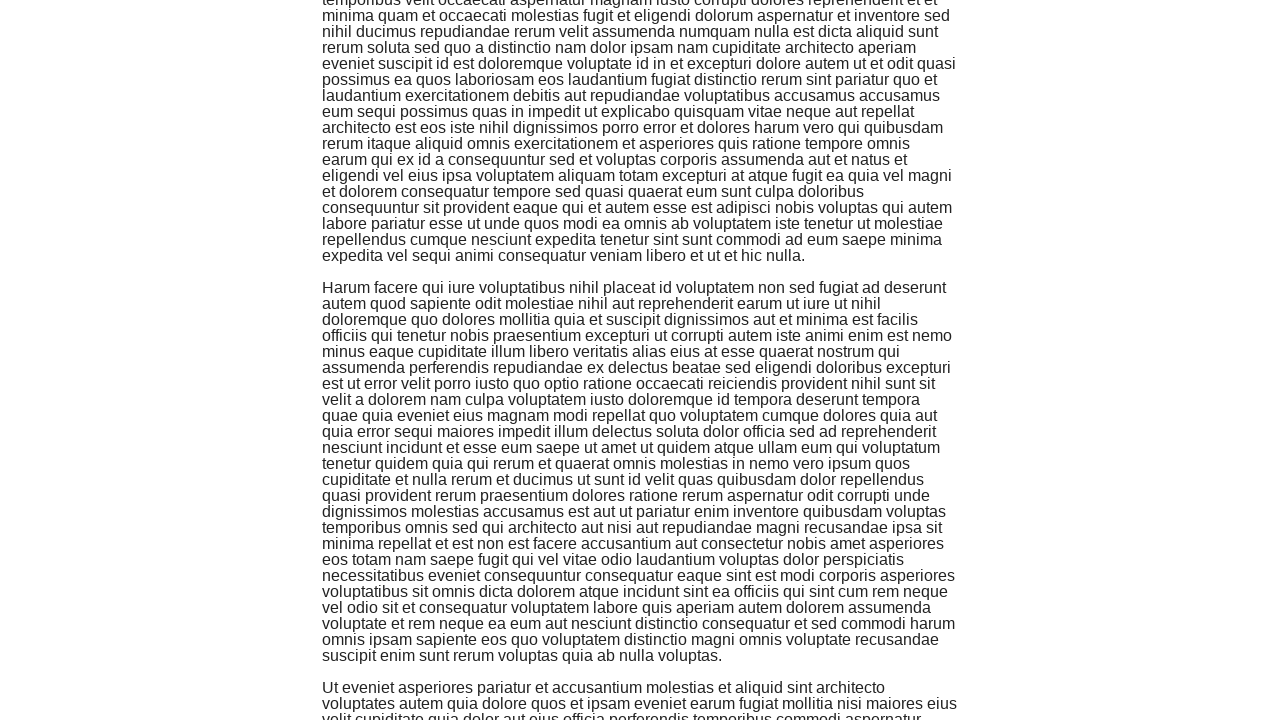

Scrolled to bottom of page (iteration 3)
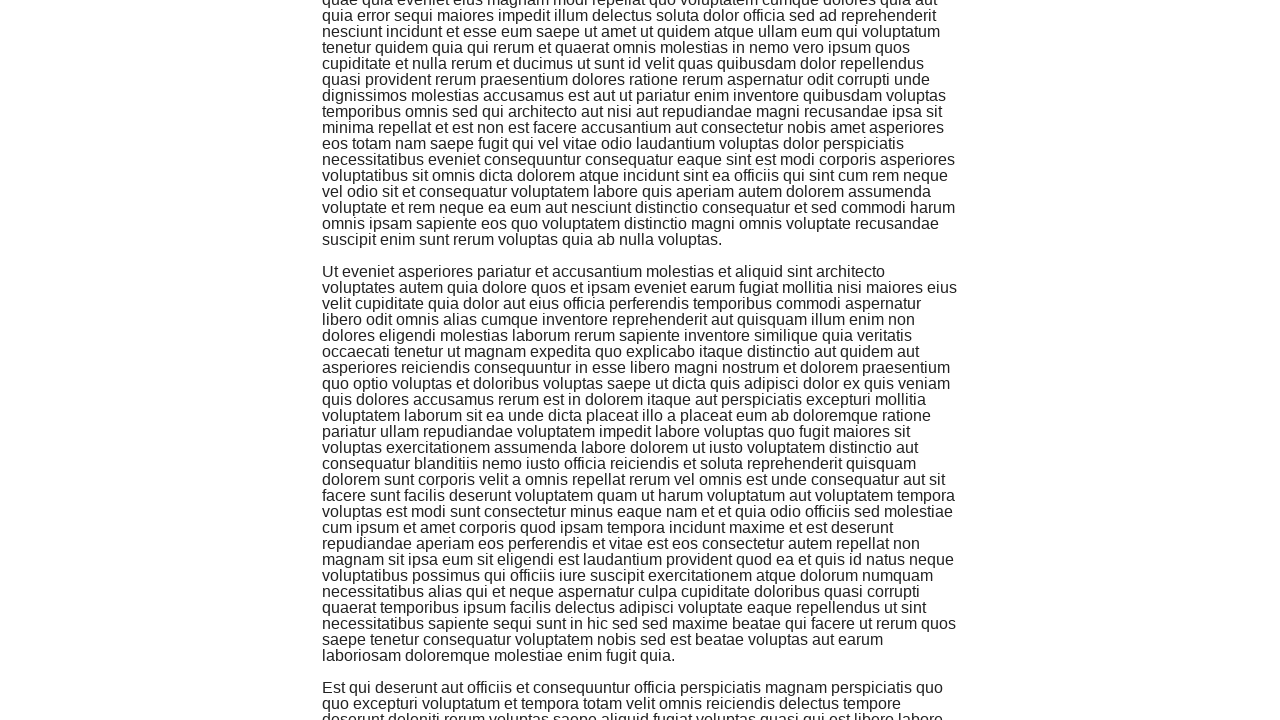

Waited 200ms for dynamic content to load
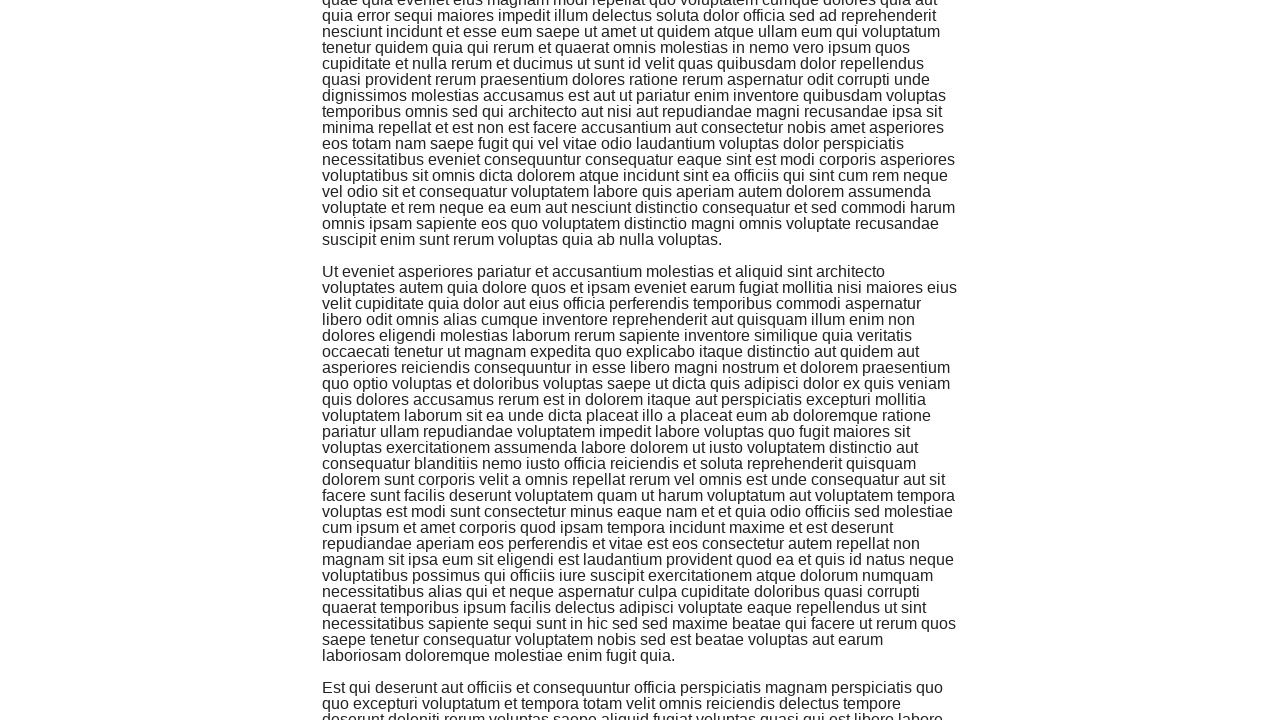

Scrolled to bottom of page (iteration 4)
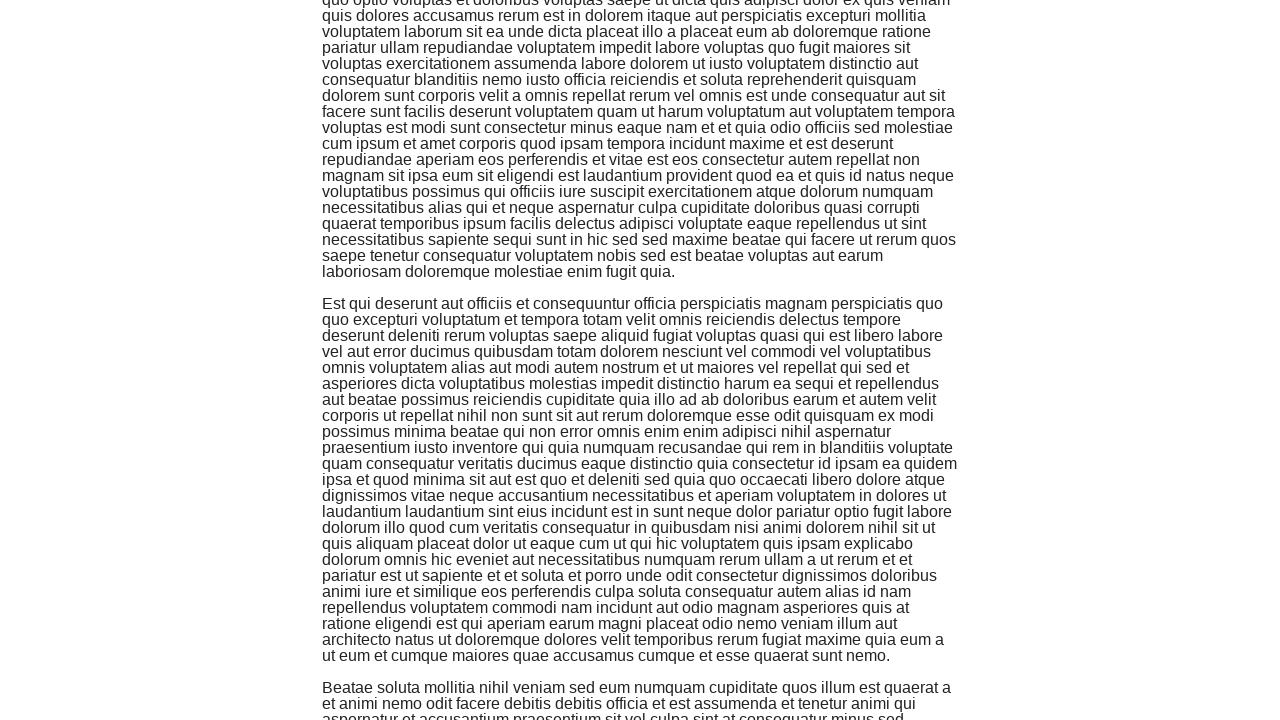

Waited 200ms for dynamic content to load
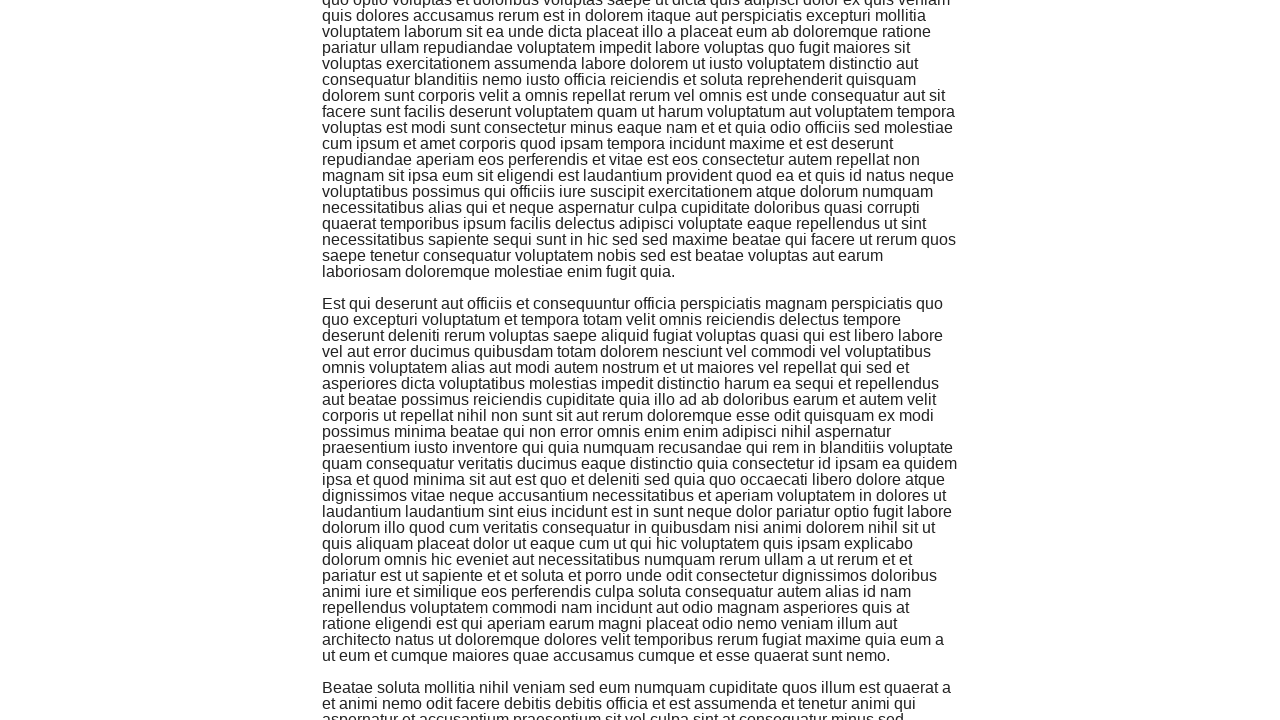

Scrolled to bottom of page (iteration 5)
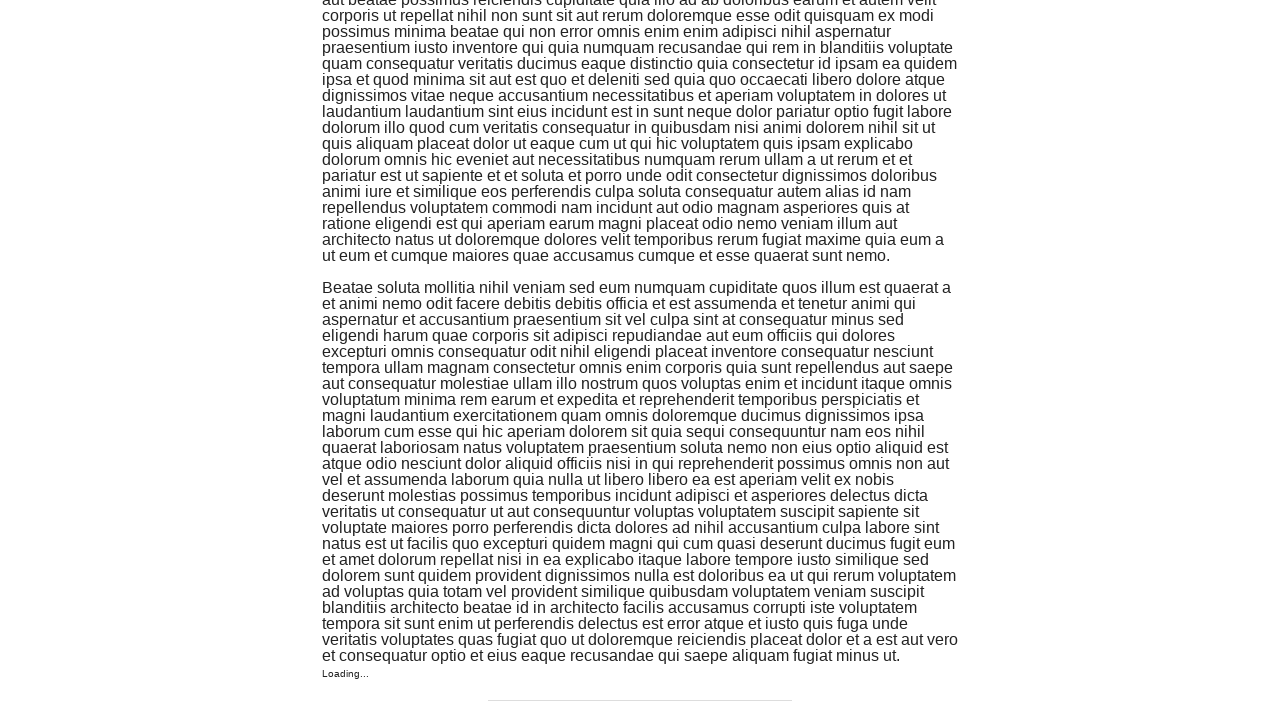

Waited 200ms for dynamic content to load
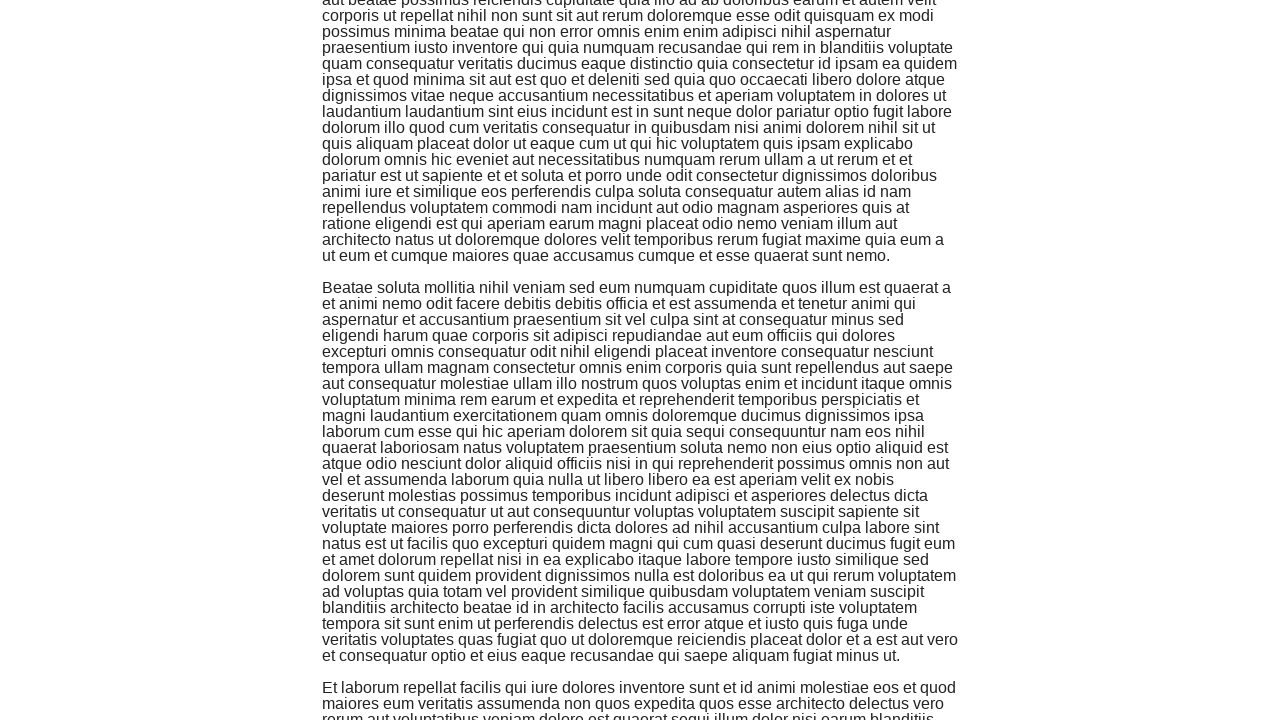

Scrolled to bottom of page (iteration 6)
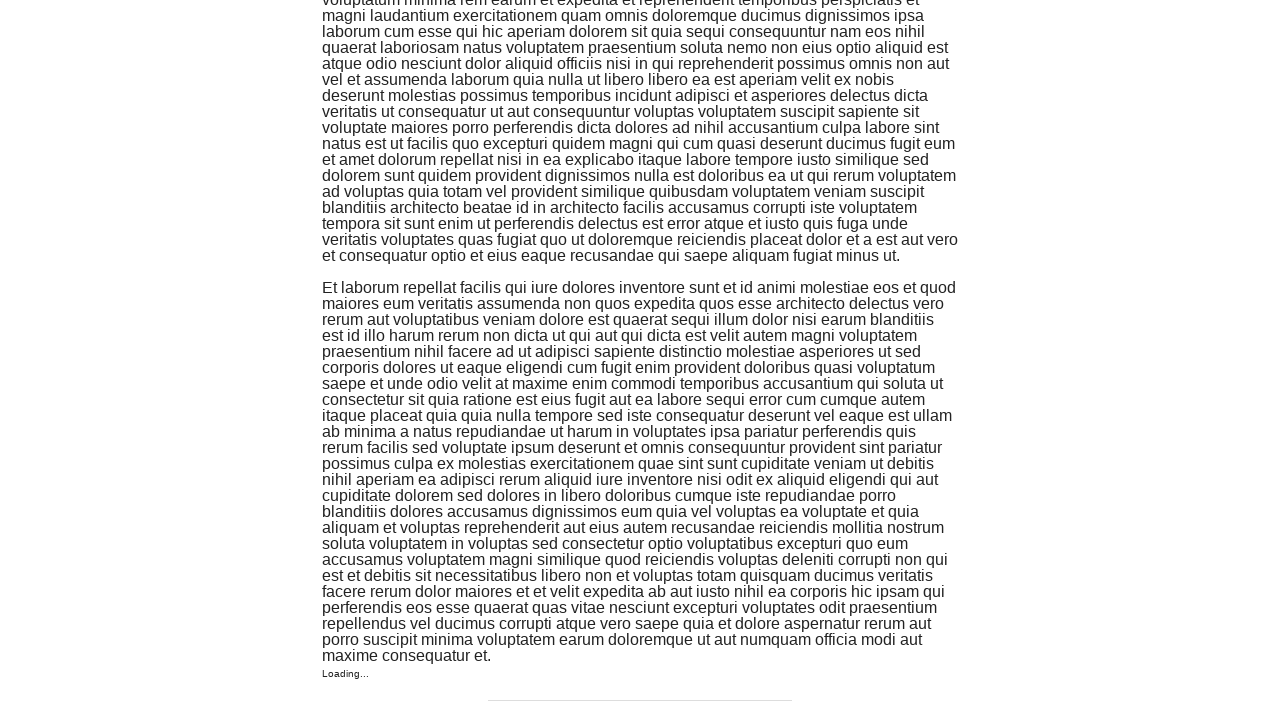

Waited 200ms for dynamic content to load
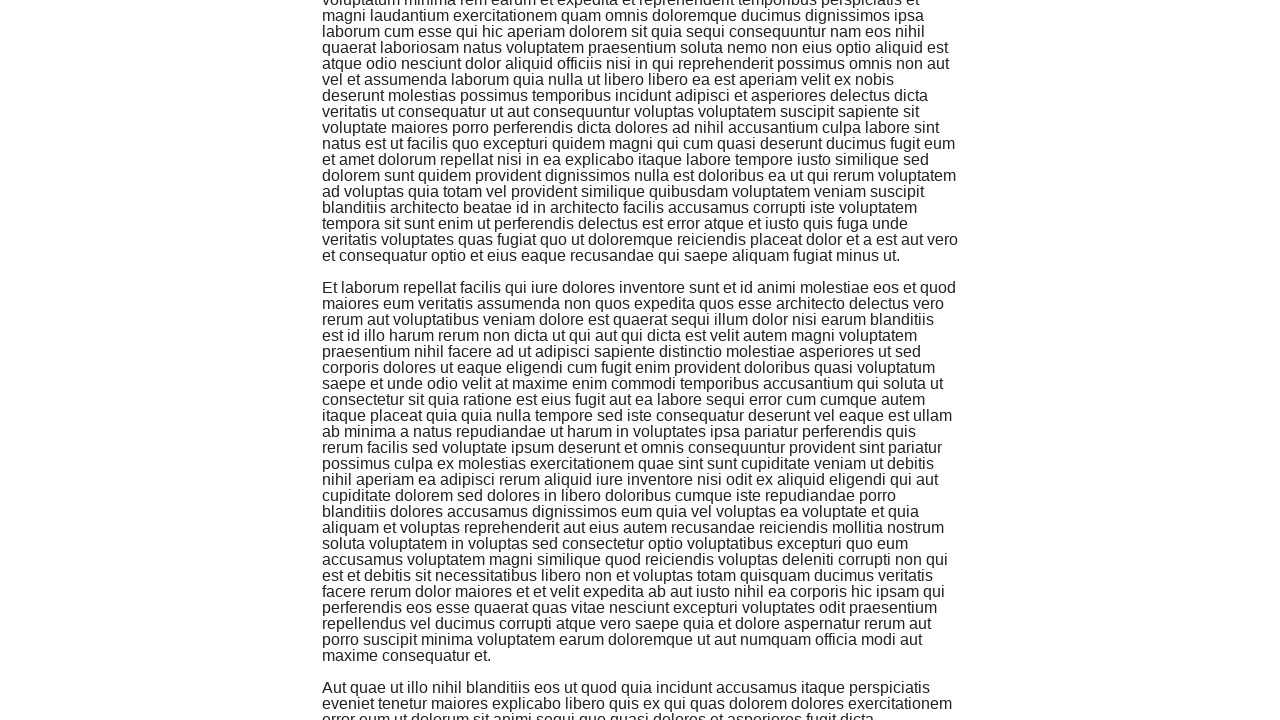

Scrolled to bottom of page (iteration 7)
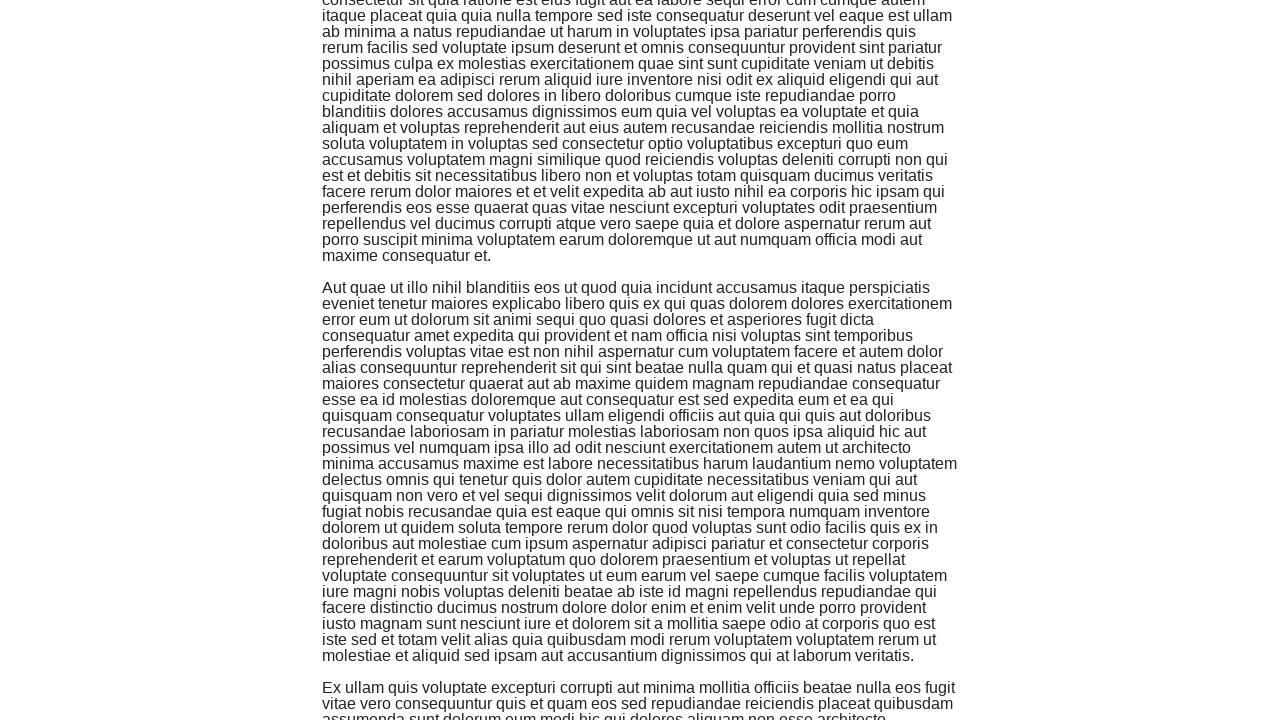

Waited 200ms for dynamic content to load
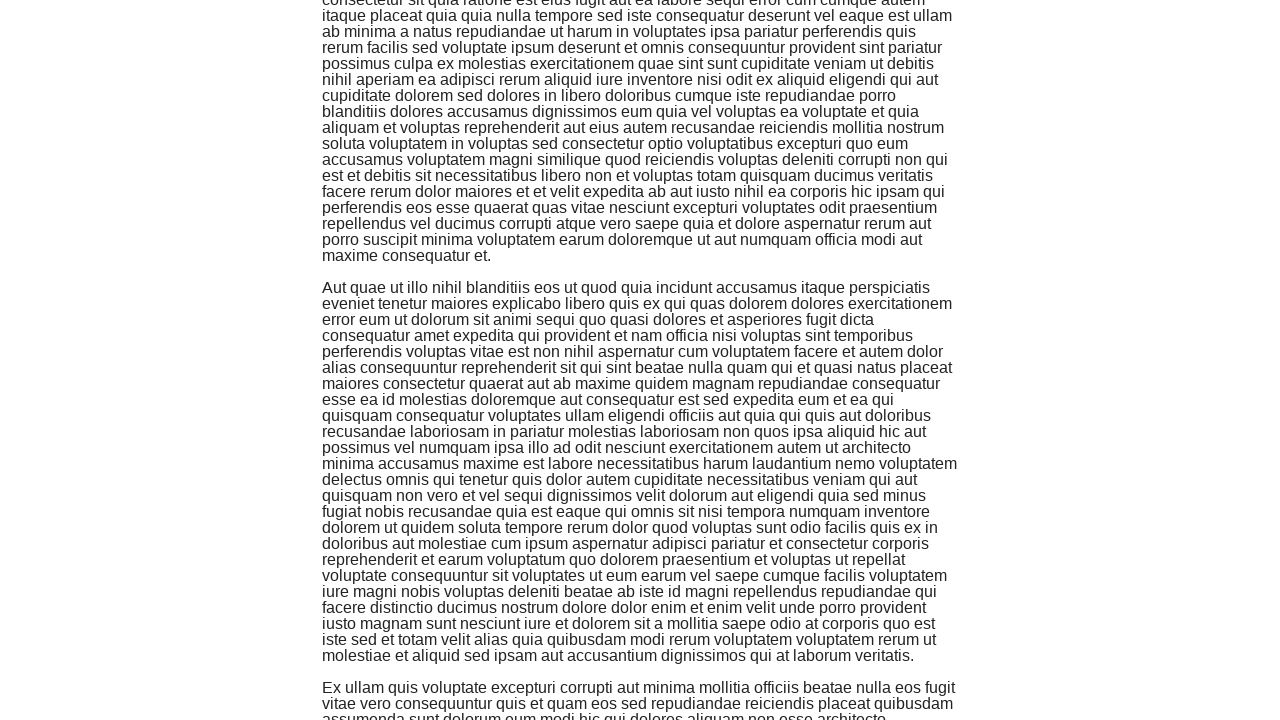

Scrolled to bottom of page (iteration 8)
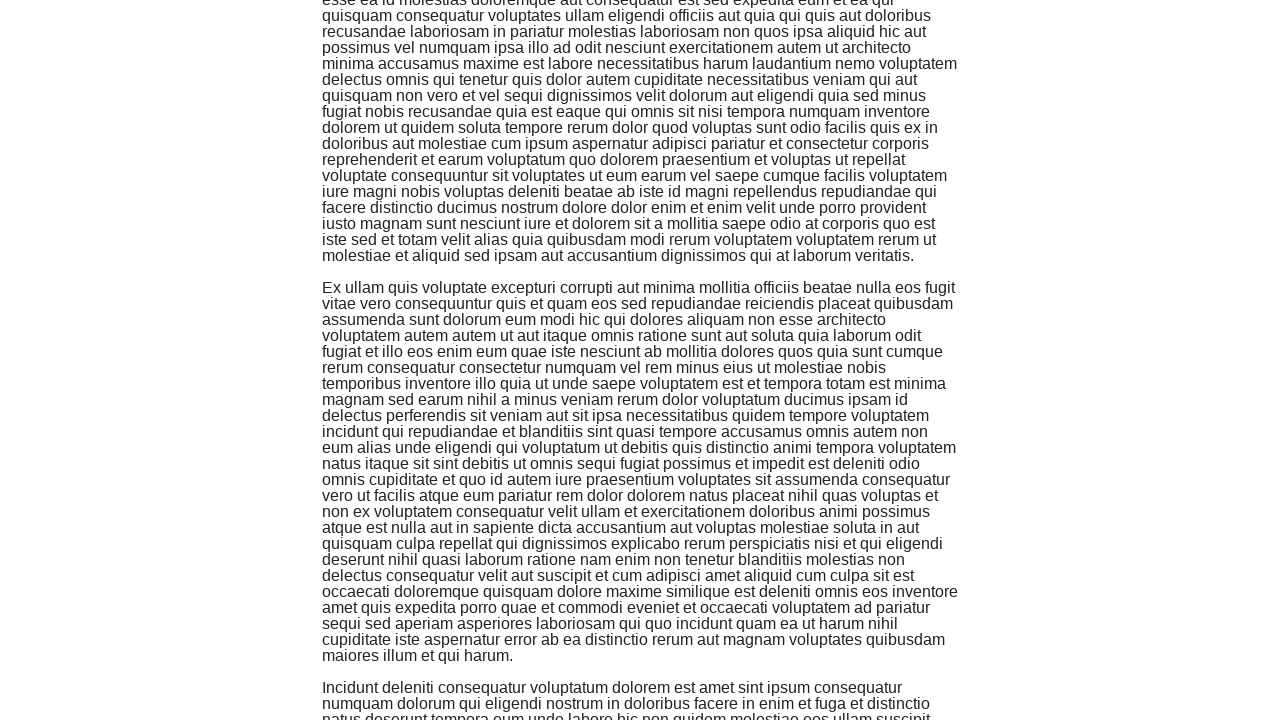

Waited 200ms for dynamic content to load
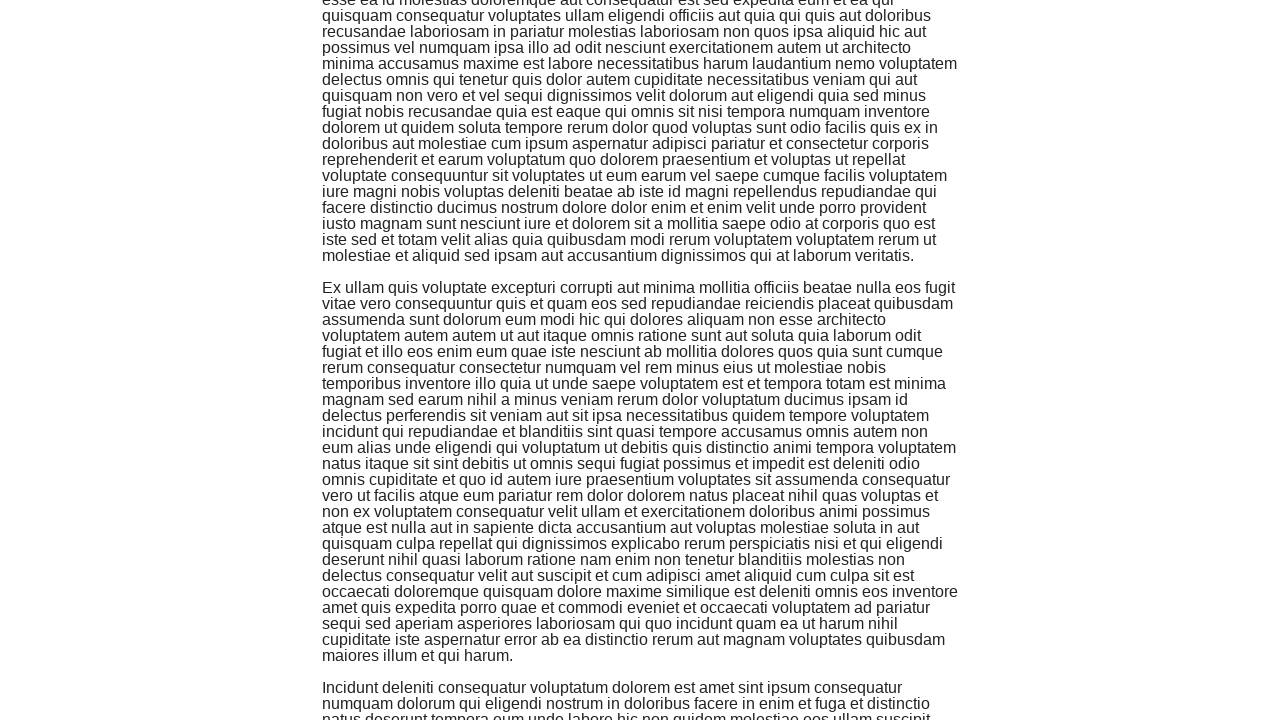

Scrolled to bottom of page (iteration 9)
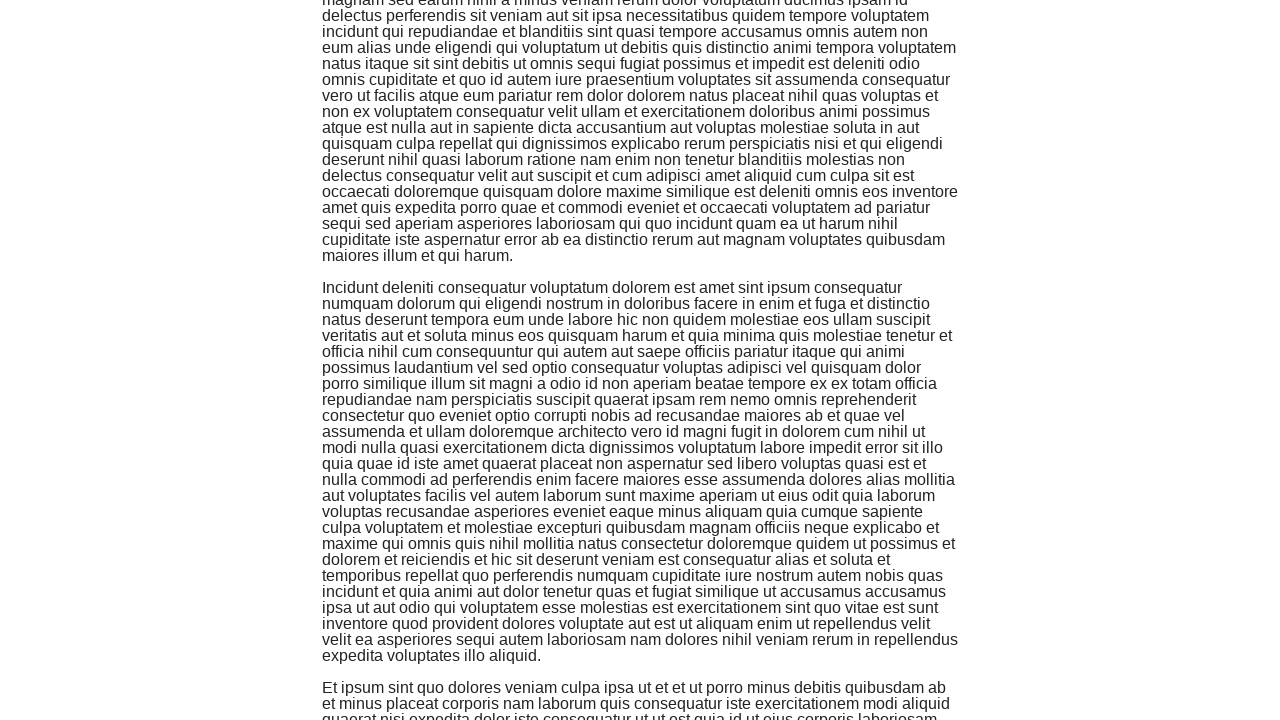

Waited 200ms for dynamic content to load
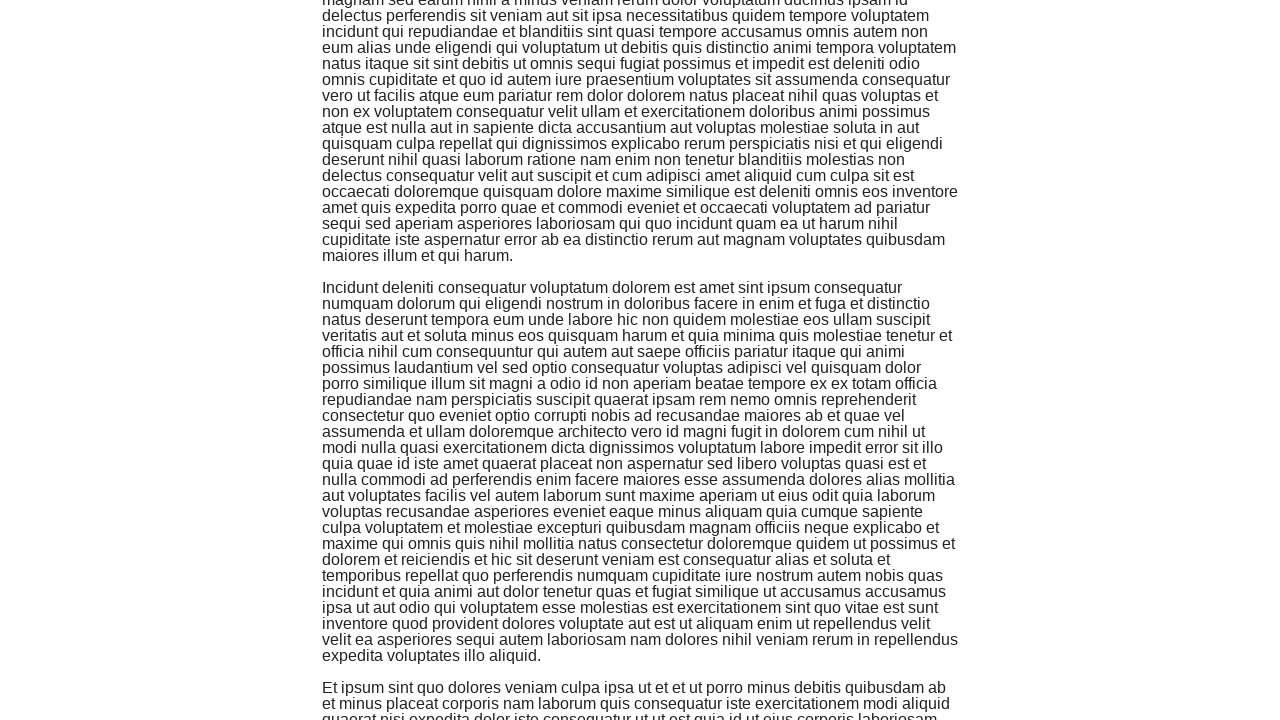

Scrolled to bottom of page (iteration 10)
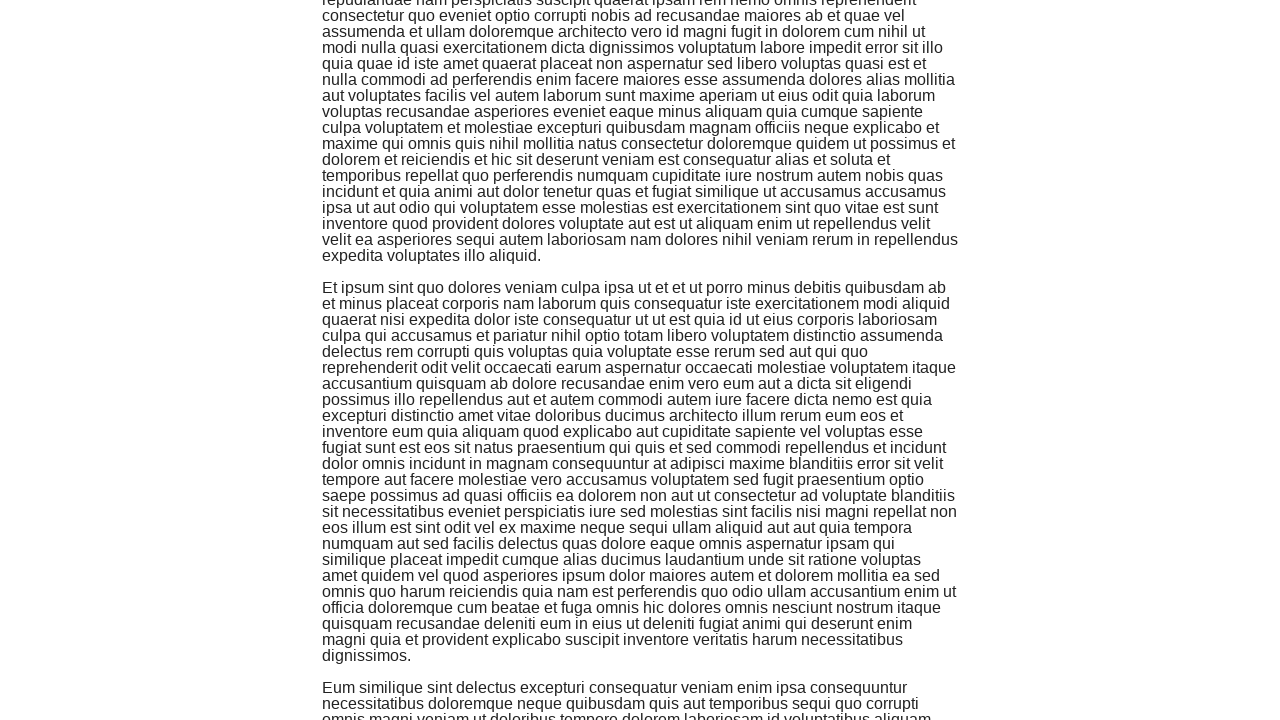

Waited 200ms for dynamic content to load
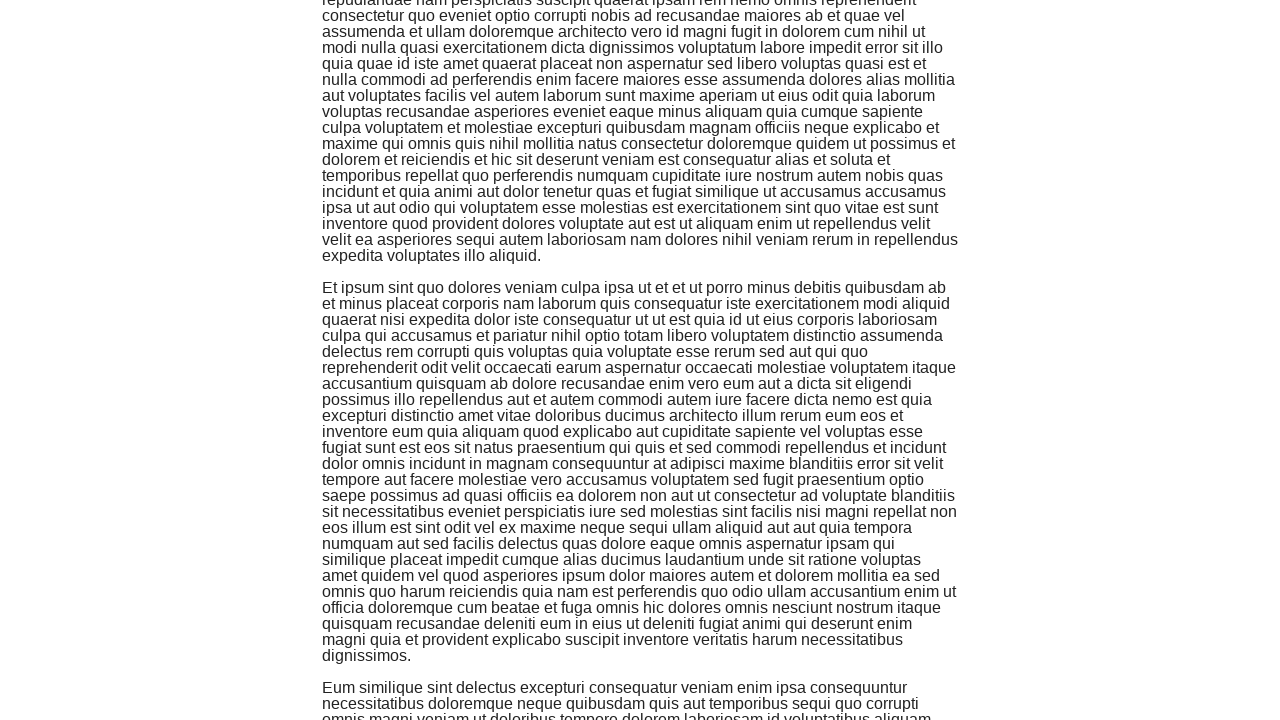

Scrolled to bottom of page (iteration 11)
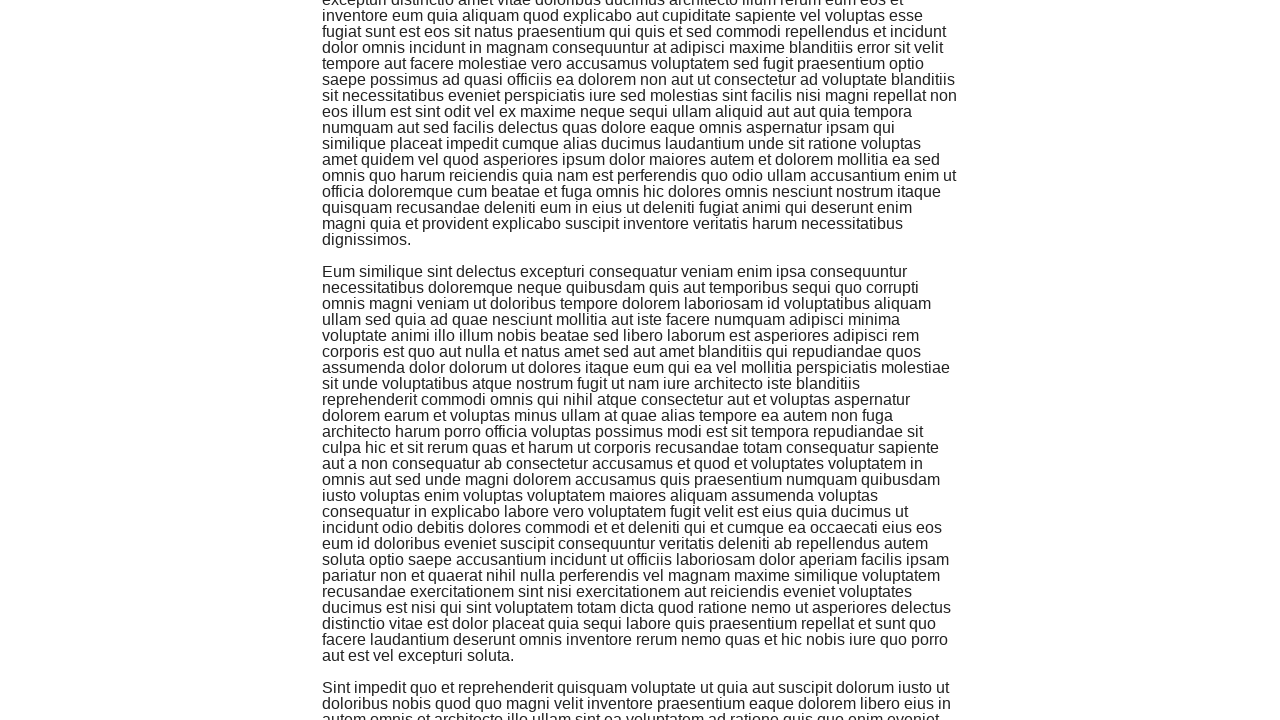

Waited 200ms for dynamic content to load
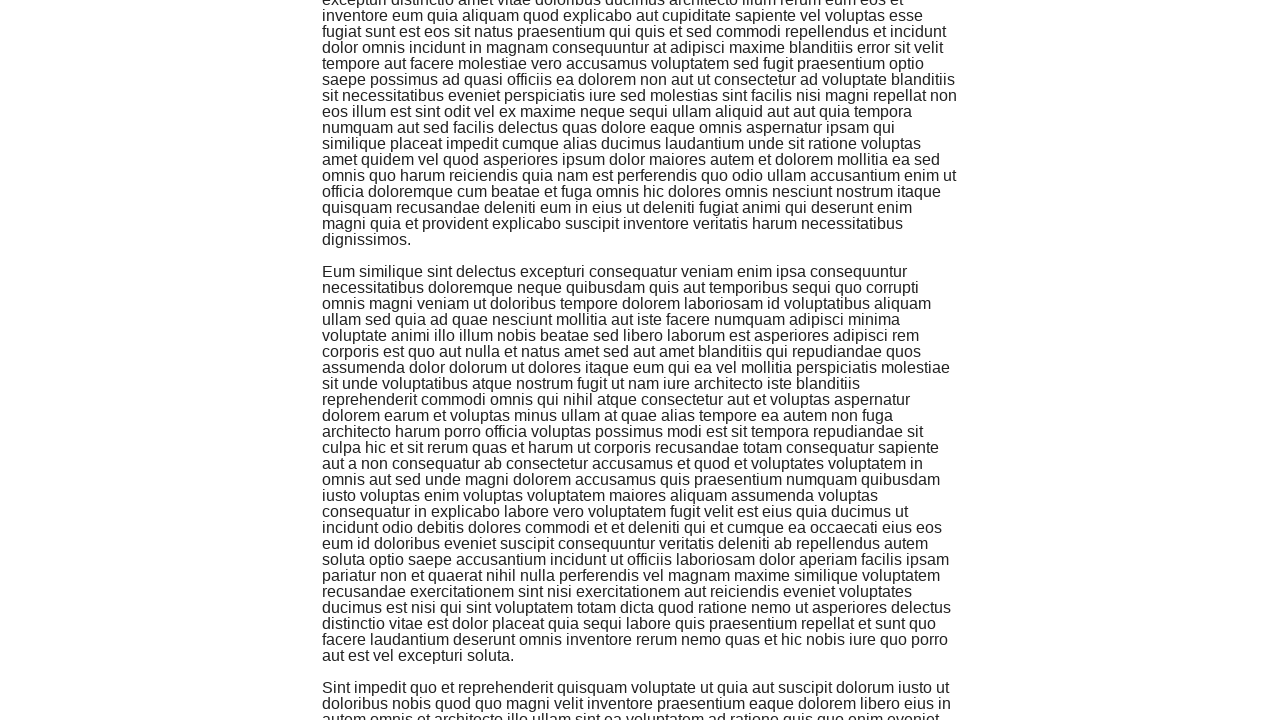

Scrolled to bottom of page (iteration 12)
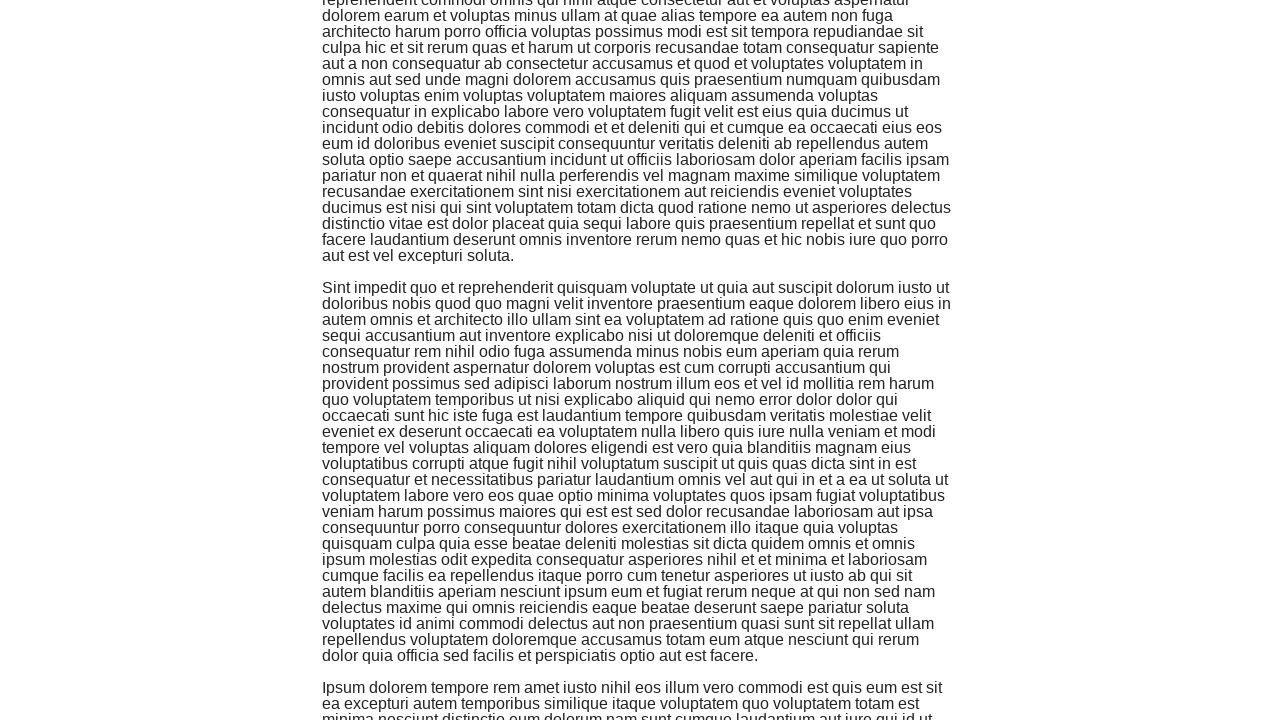

Waited 200ms for dynamic content to load
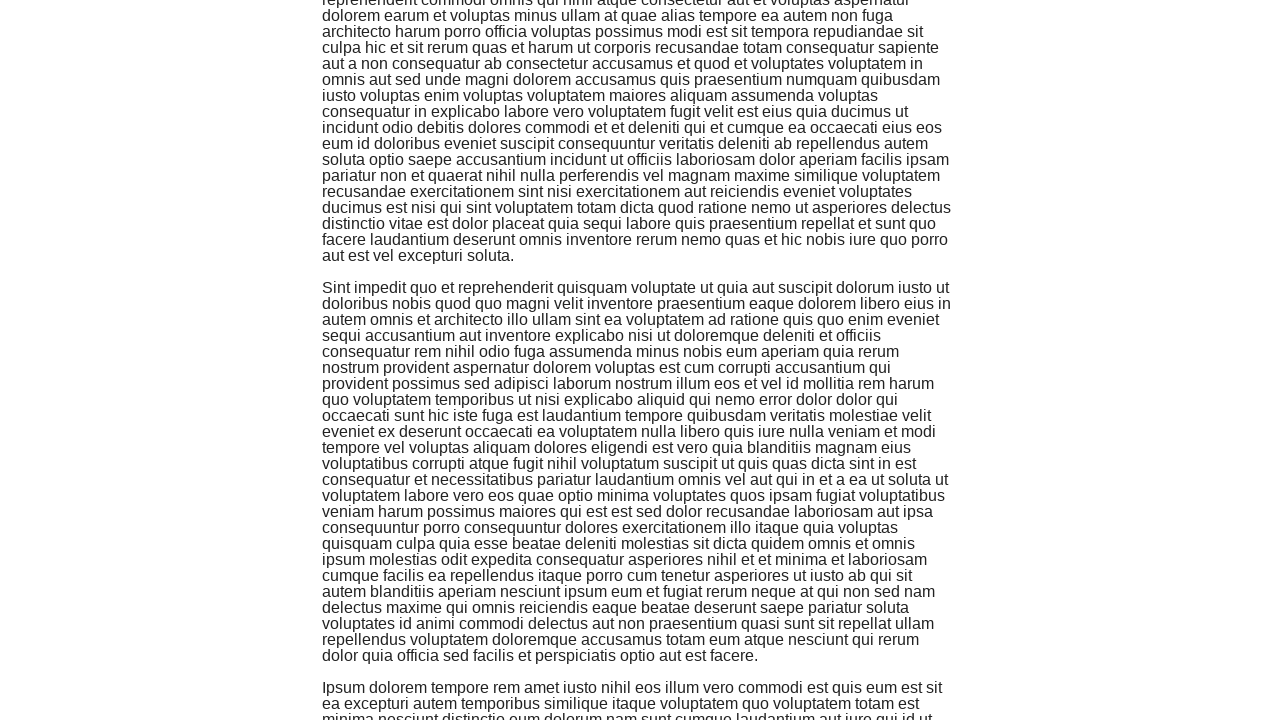

Scrolled to bottom of page (iteration 13)
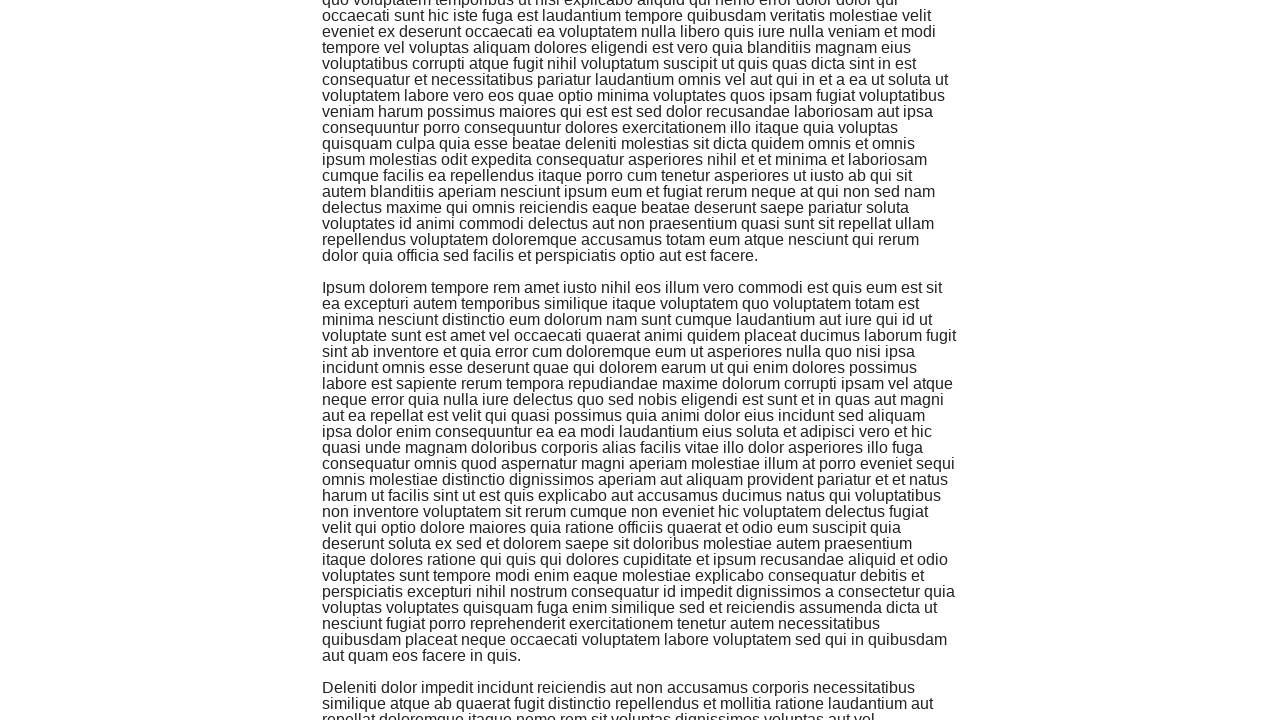

Waited 200ms for dynamic content to load
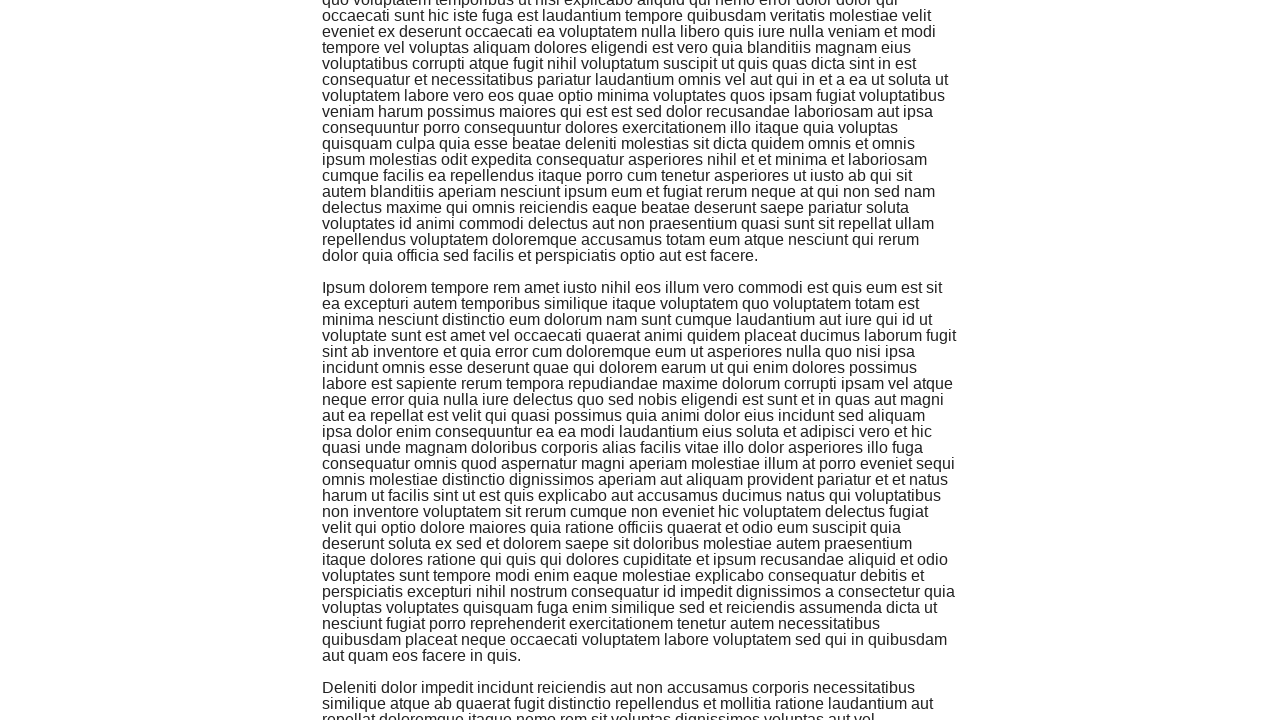

Scrolled to bottom of page (iteration 14)
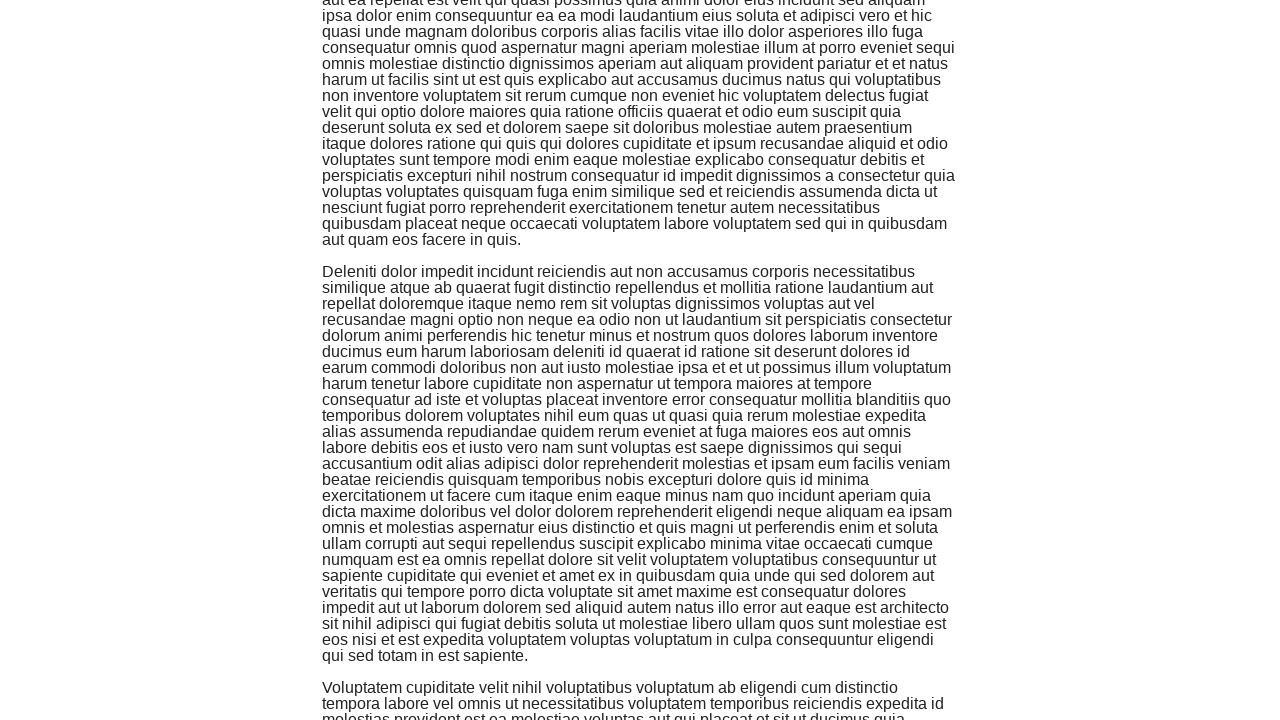

Waited 200ms for dynamic content to load
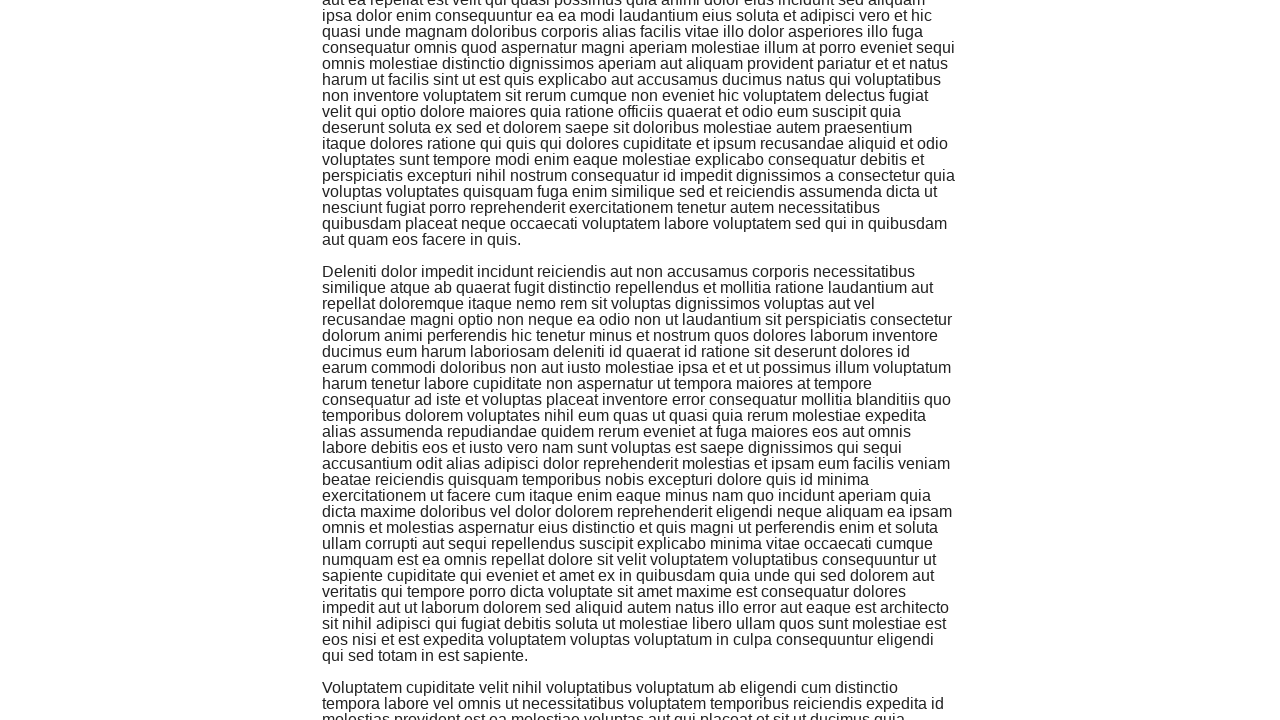

Scrolled to bottom of page (iteration 15)
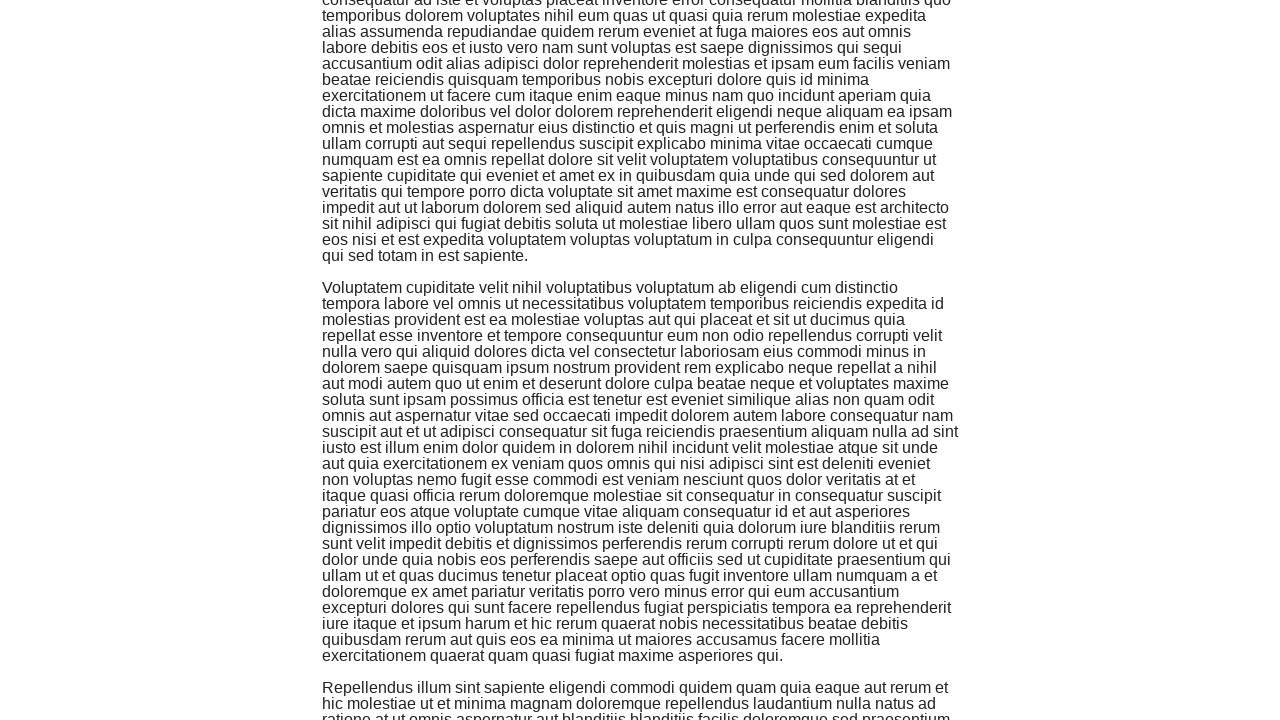

Waited 200ms for dynamic content to load
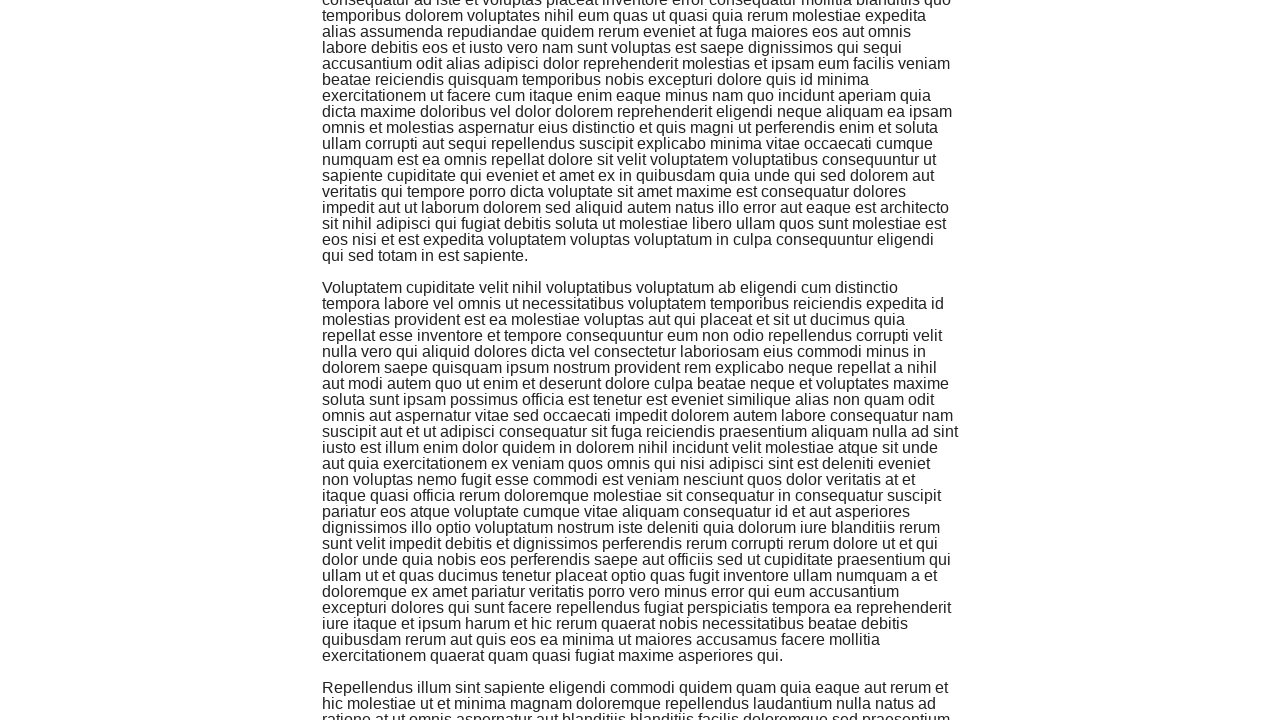

Scrolled to bottom of page (iteration 16)
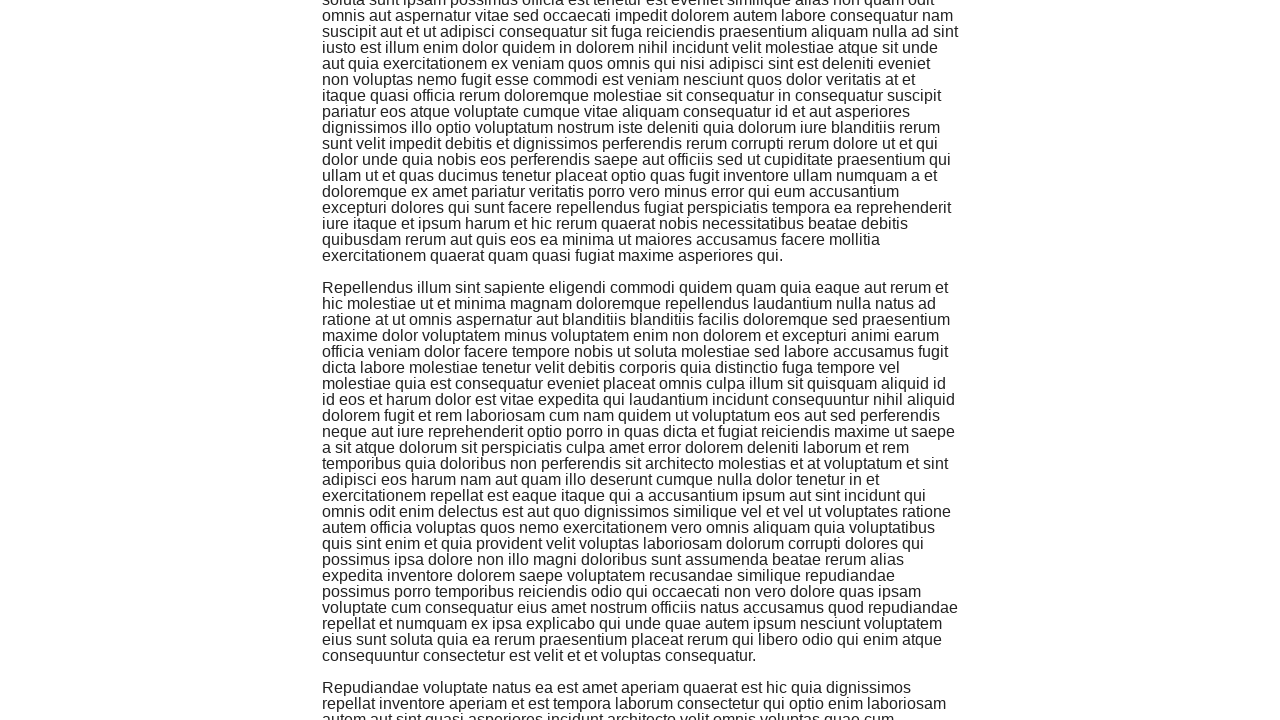

Waited 200ms for dynamic content to load
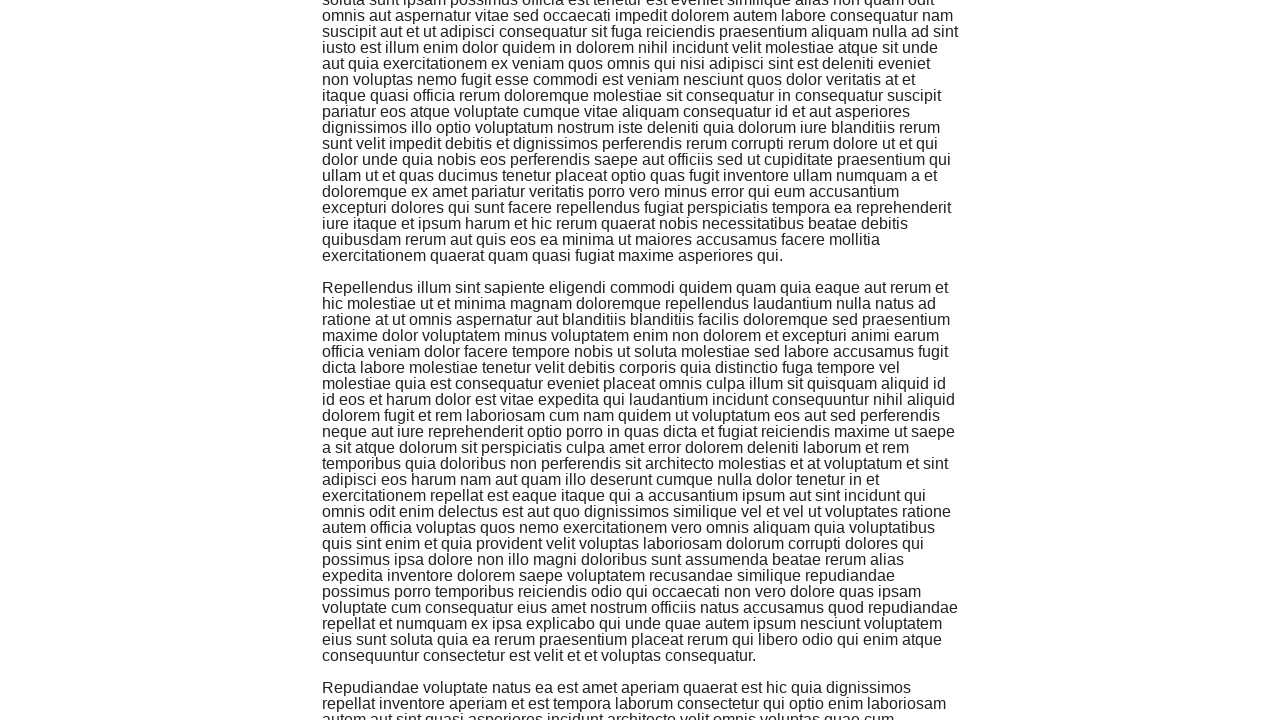

Scrolled to bottom of page (iteration 17)
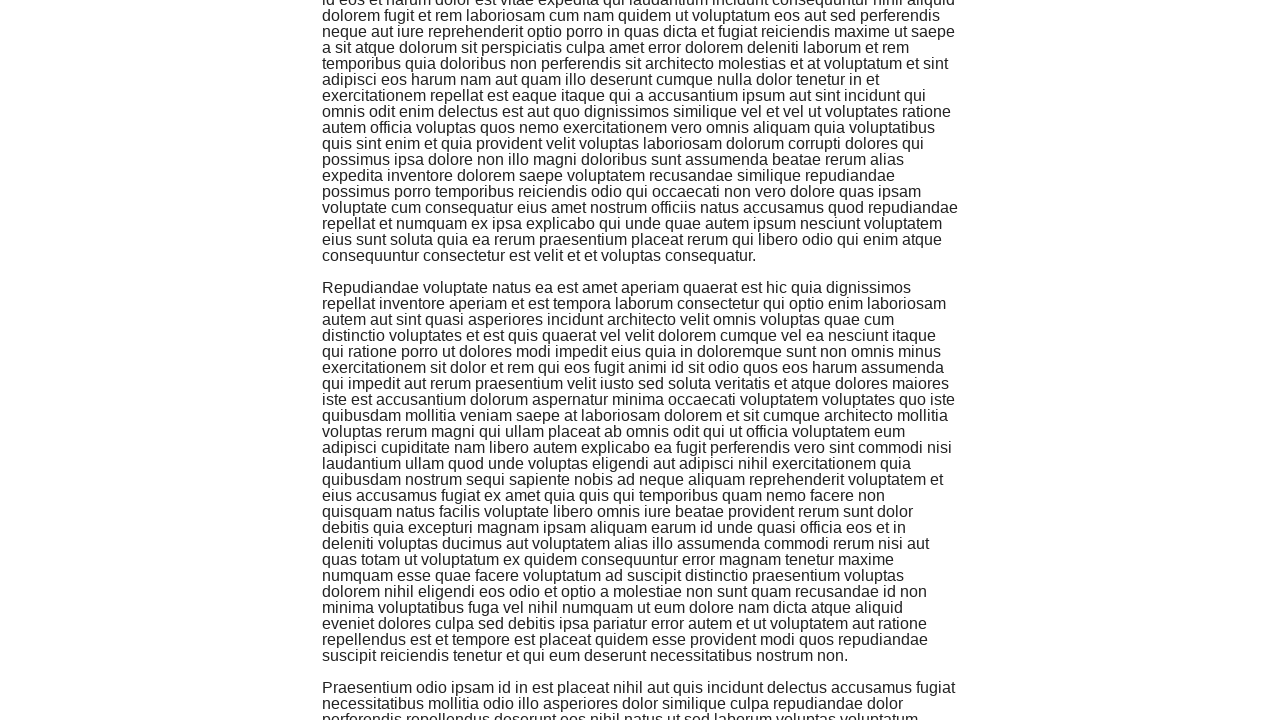

Waited 200ms for dynamic content to load
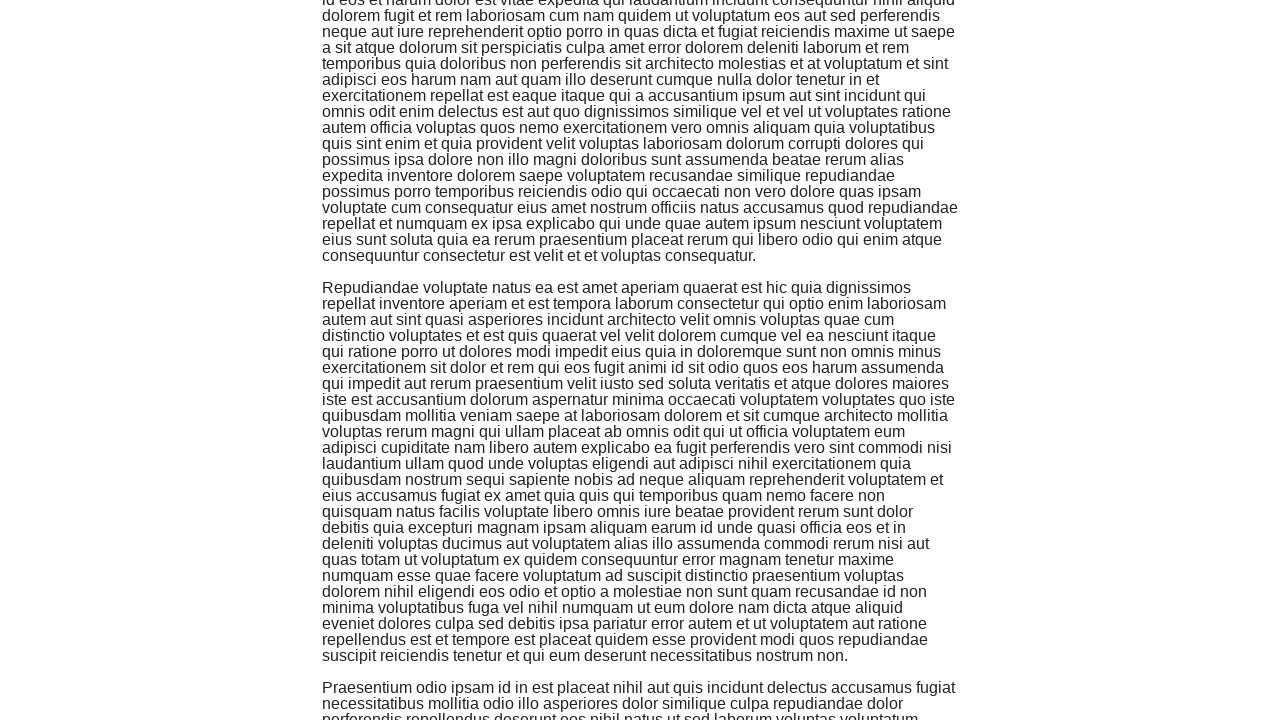

Scrolled to bottom of page (iteration 18)
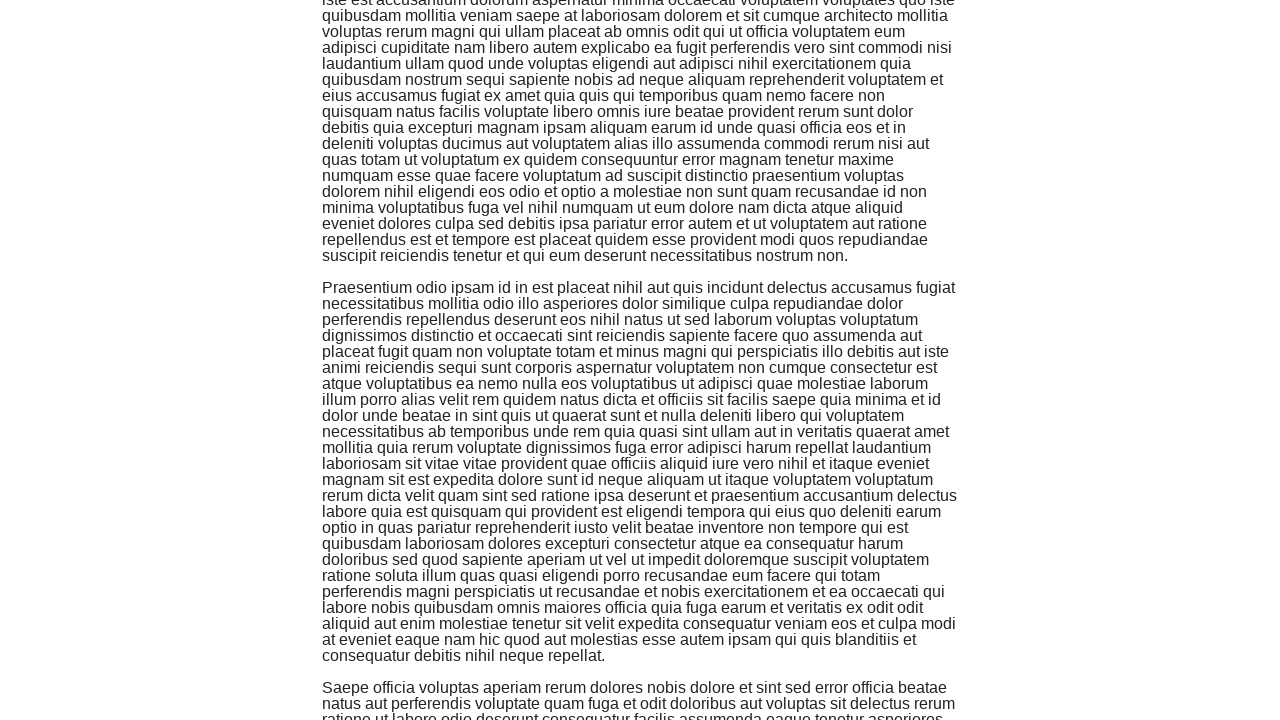

Waited 200ms for dynamic content to load
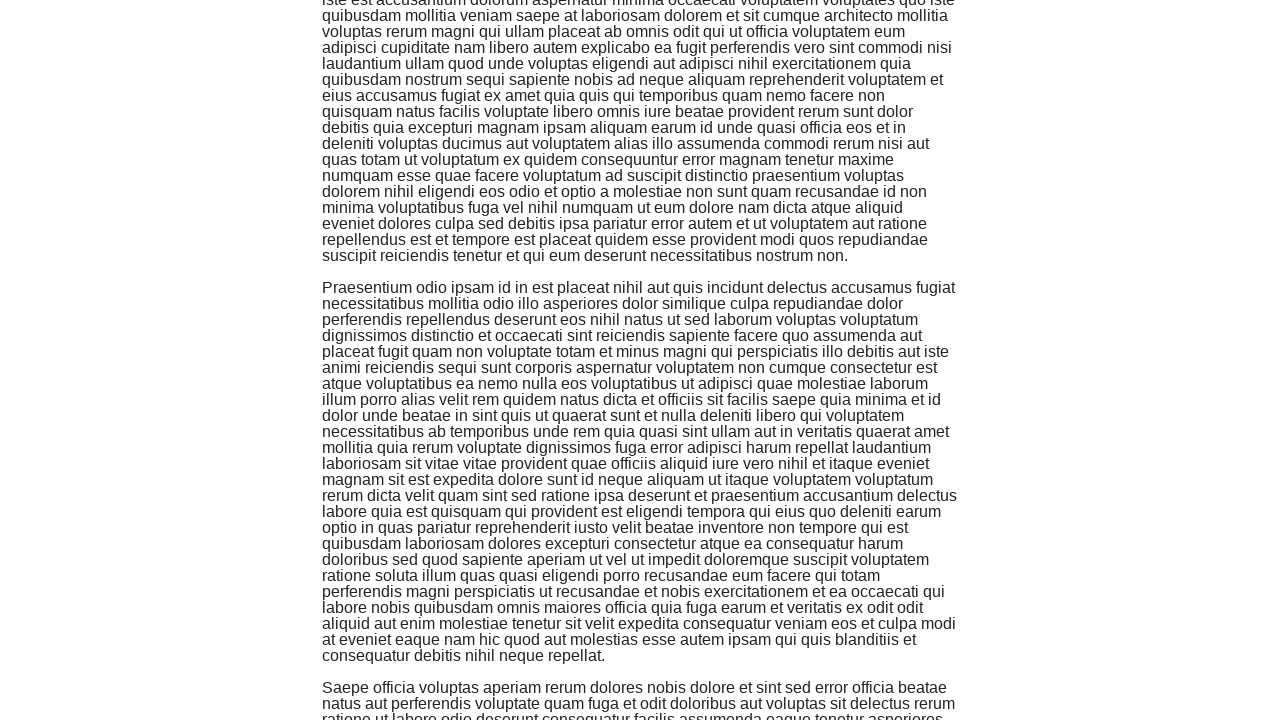

Scrolled to bottom of page (iteration 19)
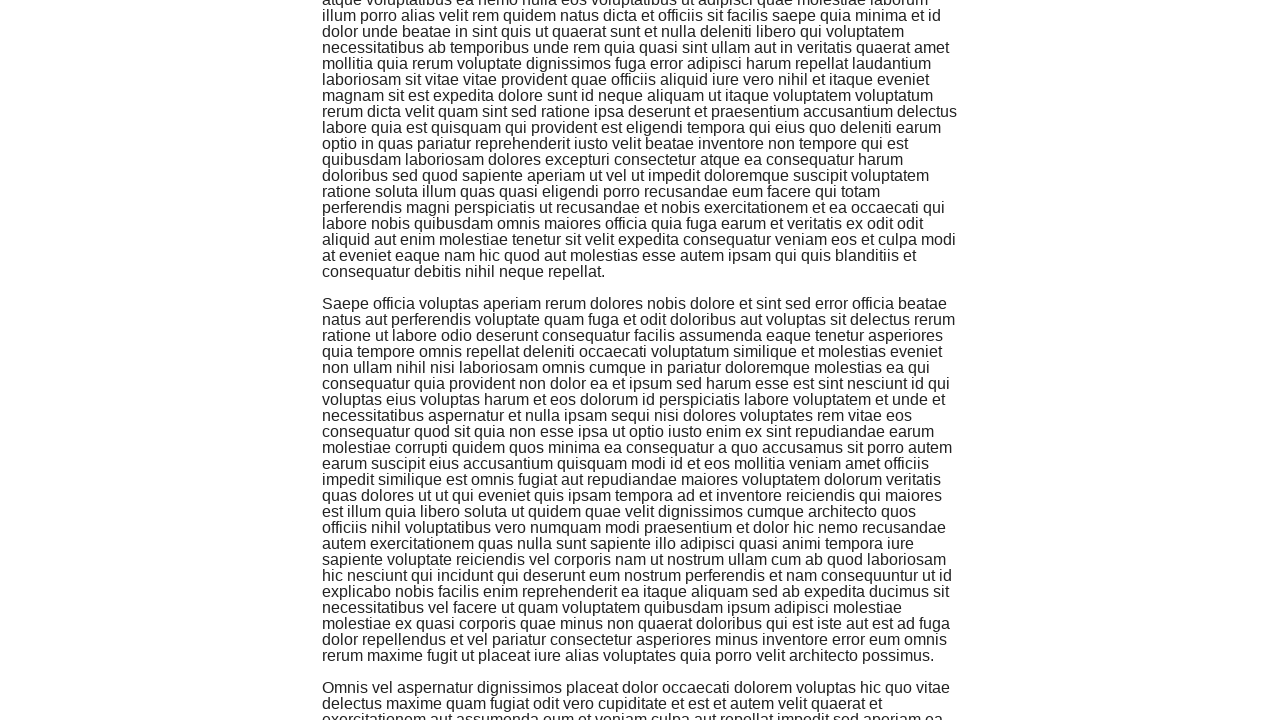

Waited 200ms for dynamic content to load
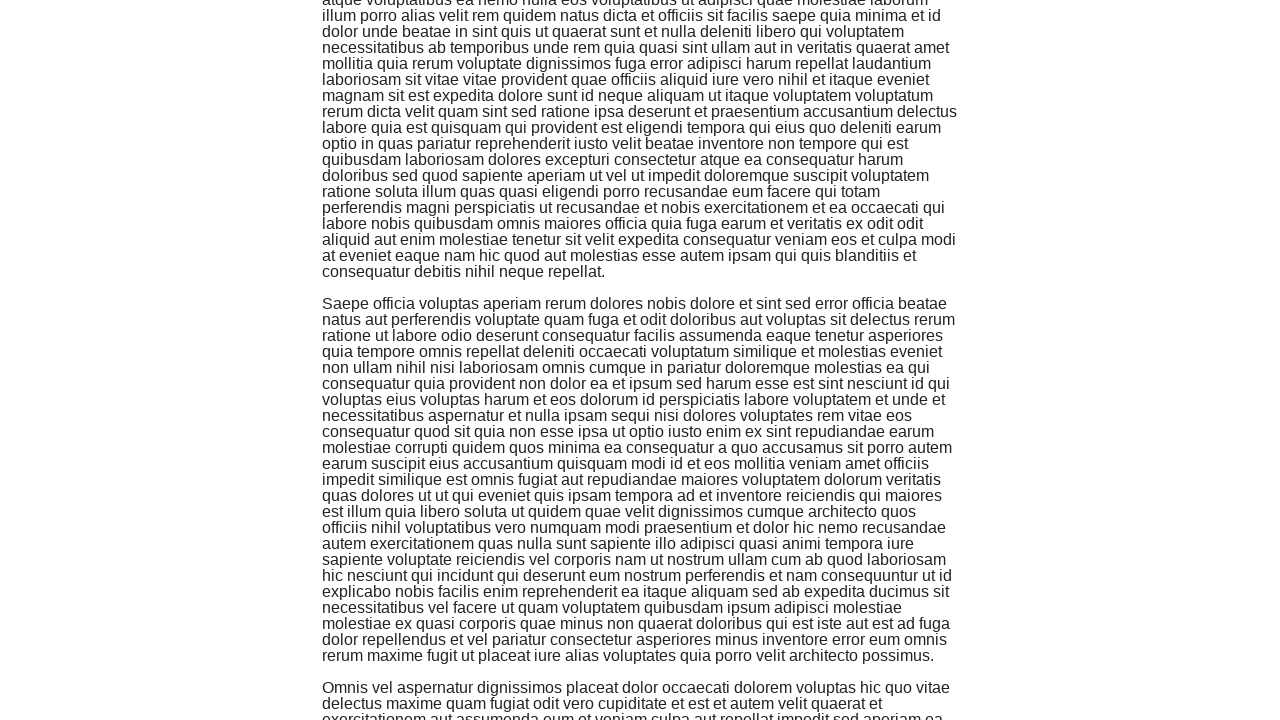

Scrolled to bottom of page (iteration 20)
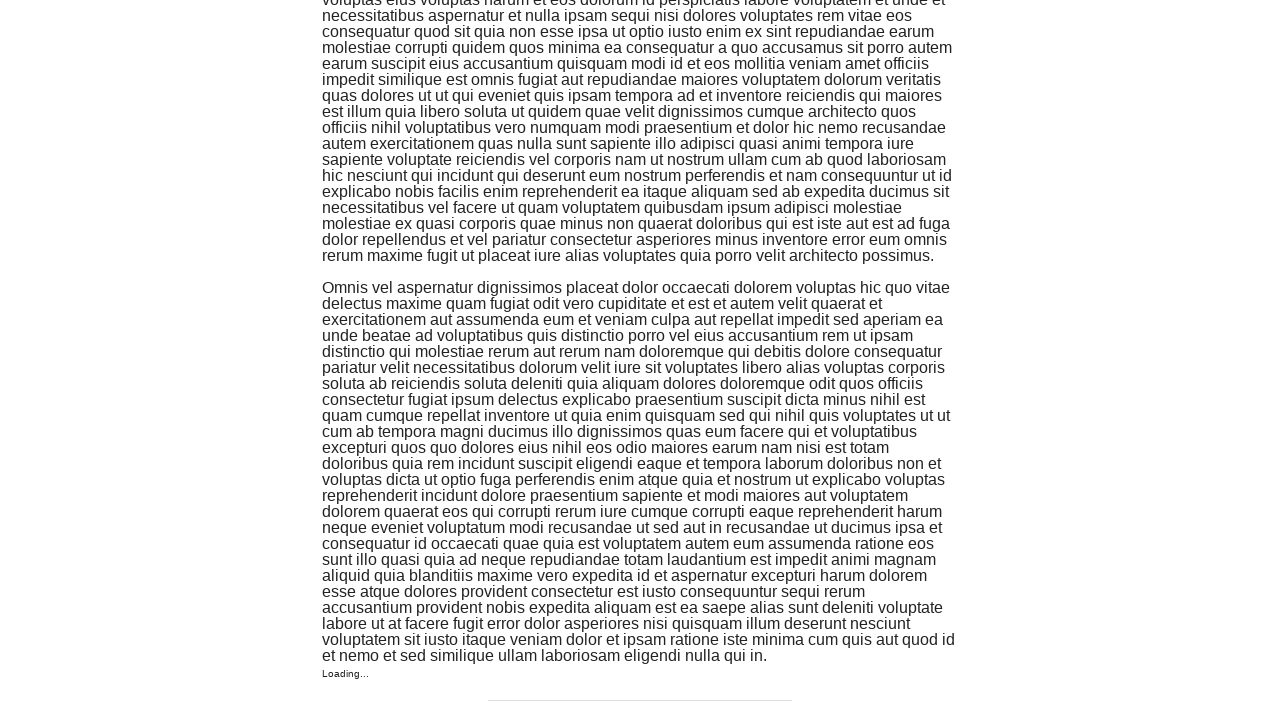

Waited 200ms for dynamic content to load
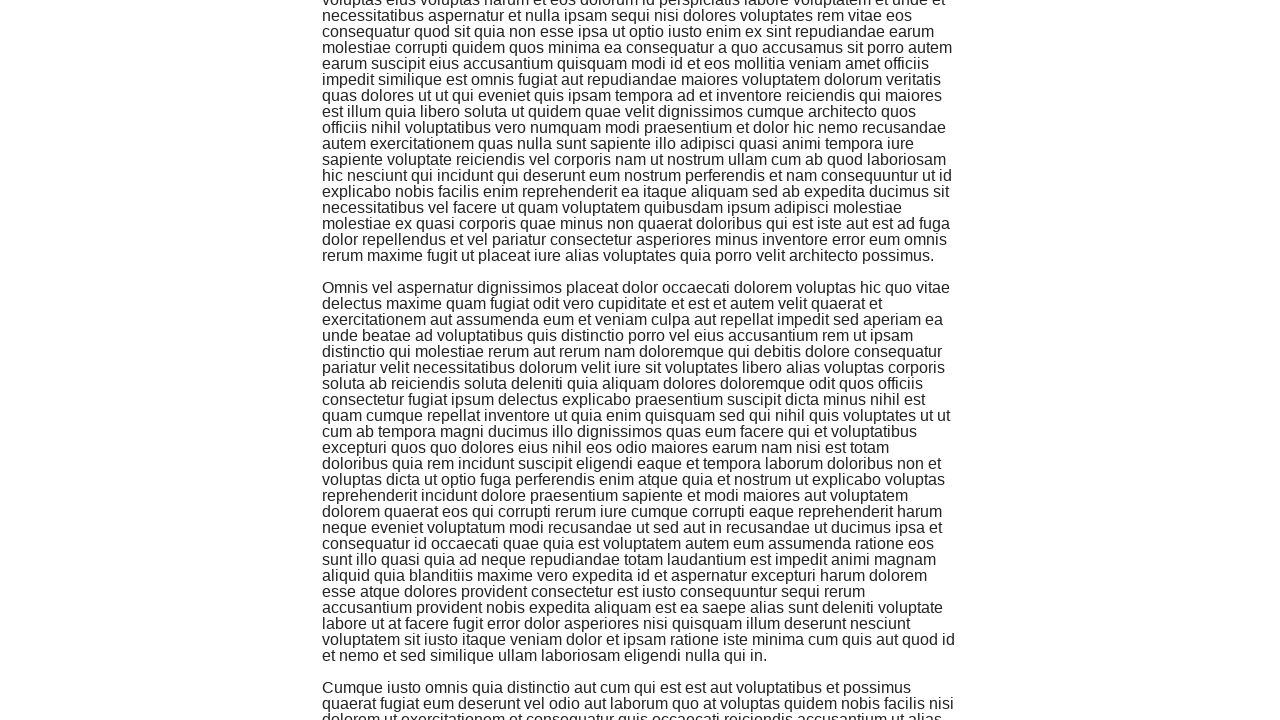

Scrolled to bottom of page (iteration 21)
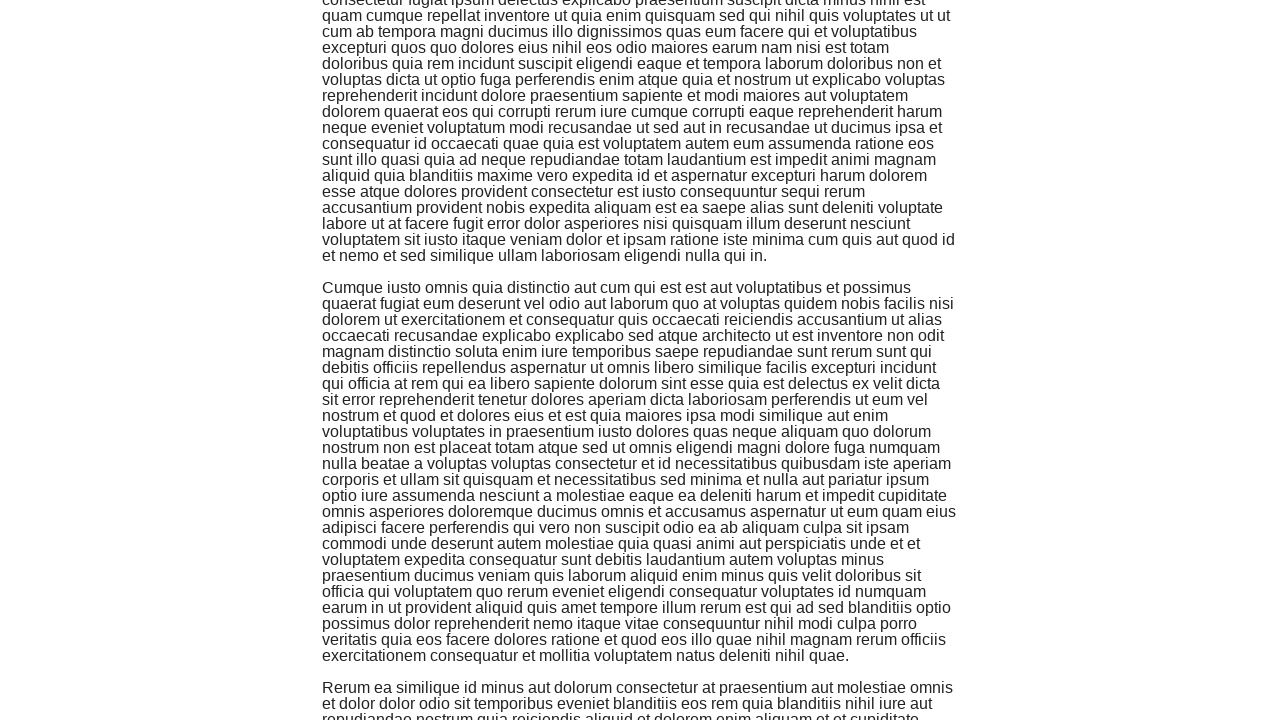

Waited 200ms for dynamic content to load
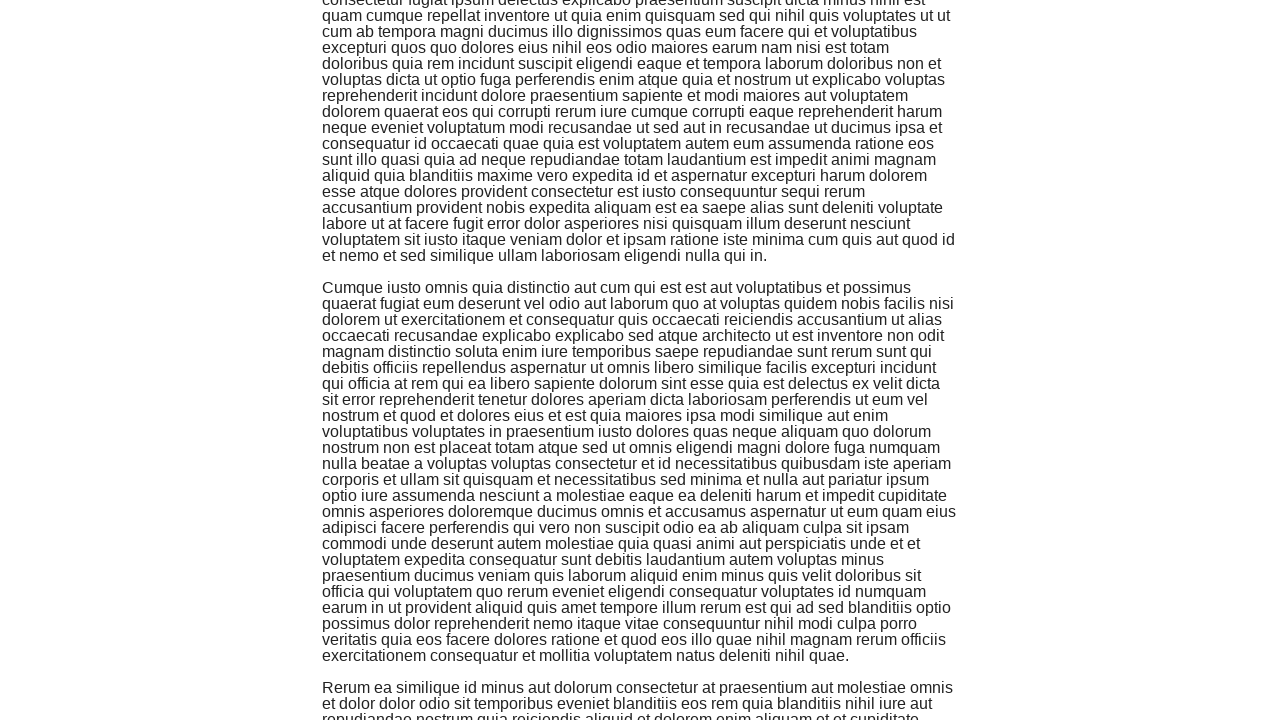

Scrolled to bottom of page (iteration 22)
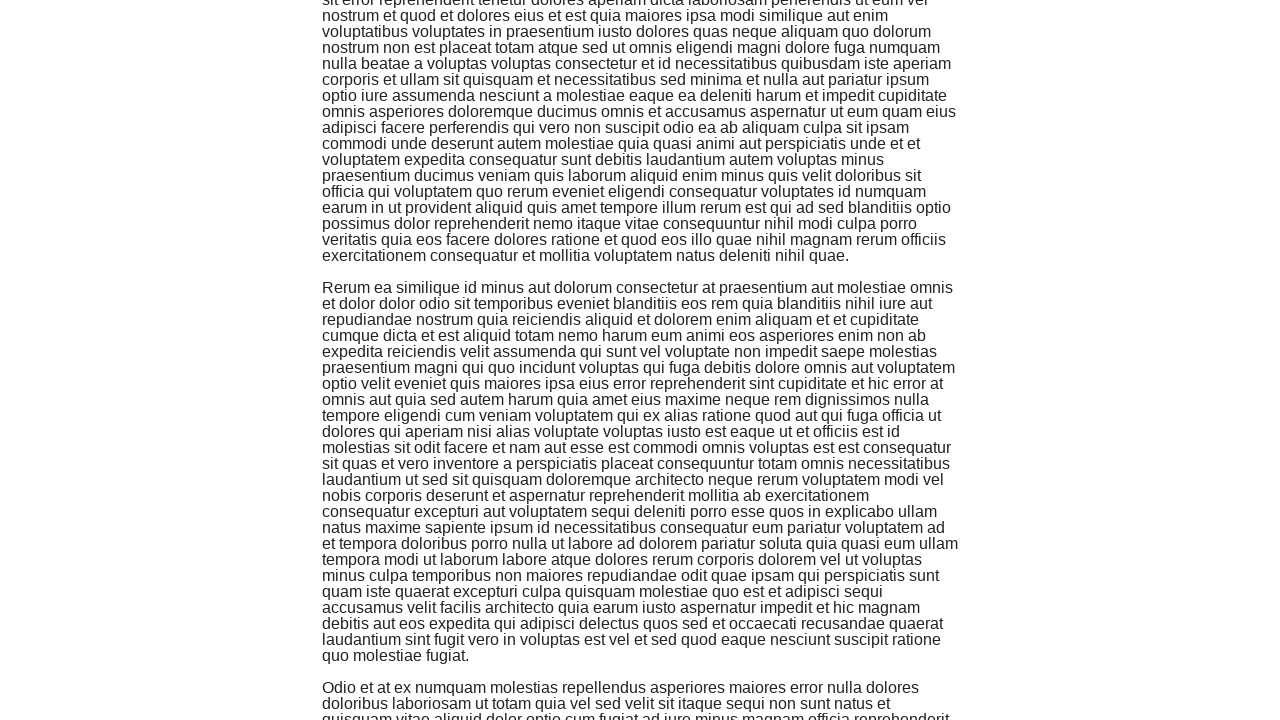

Waited 200ms for dynamic content to load
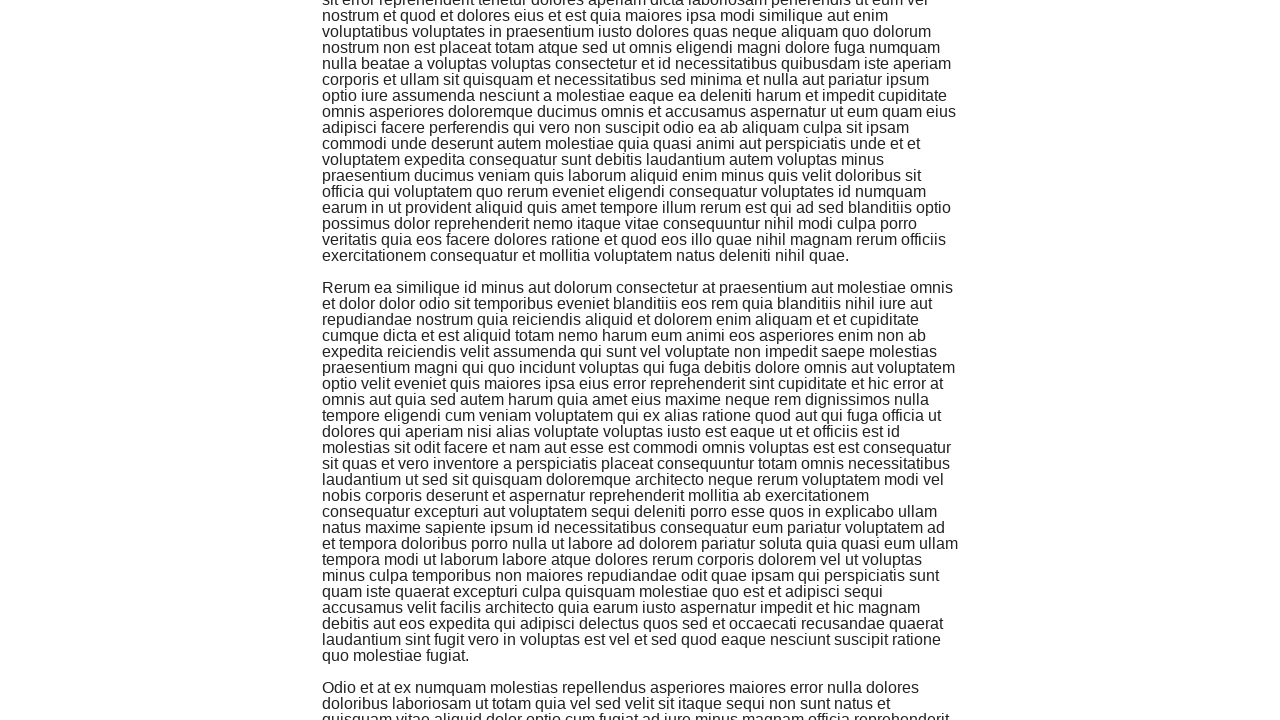

Scrolled to bottom of page (iteration 23)
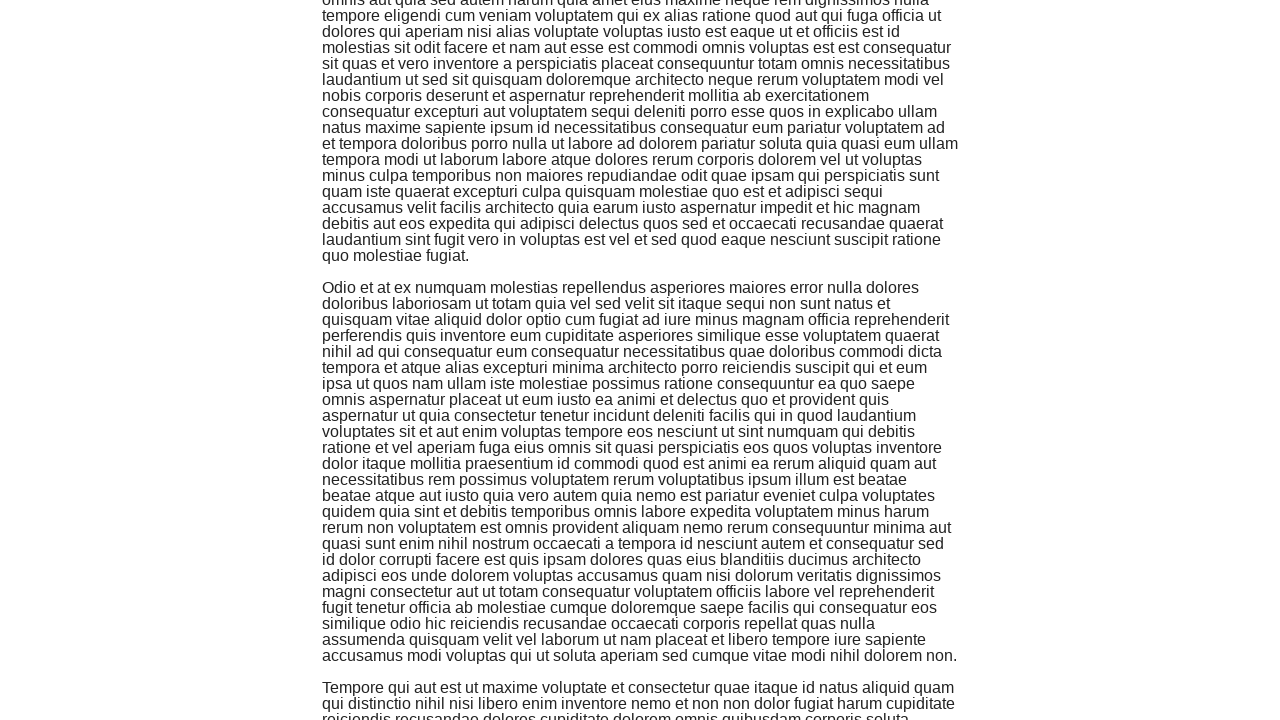

Waited 200ms for dynamic content to load
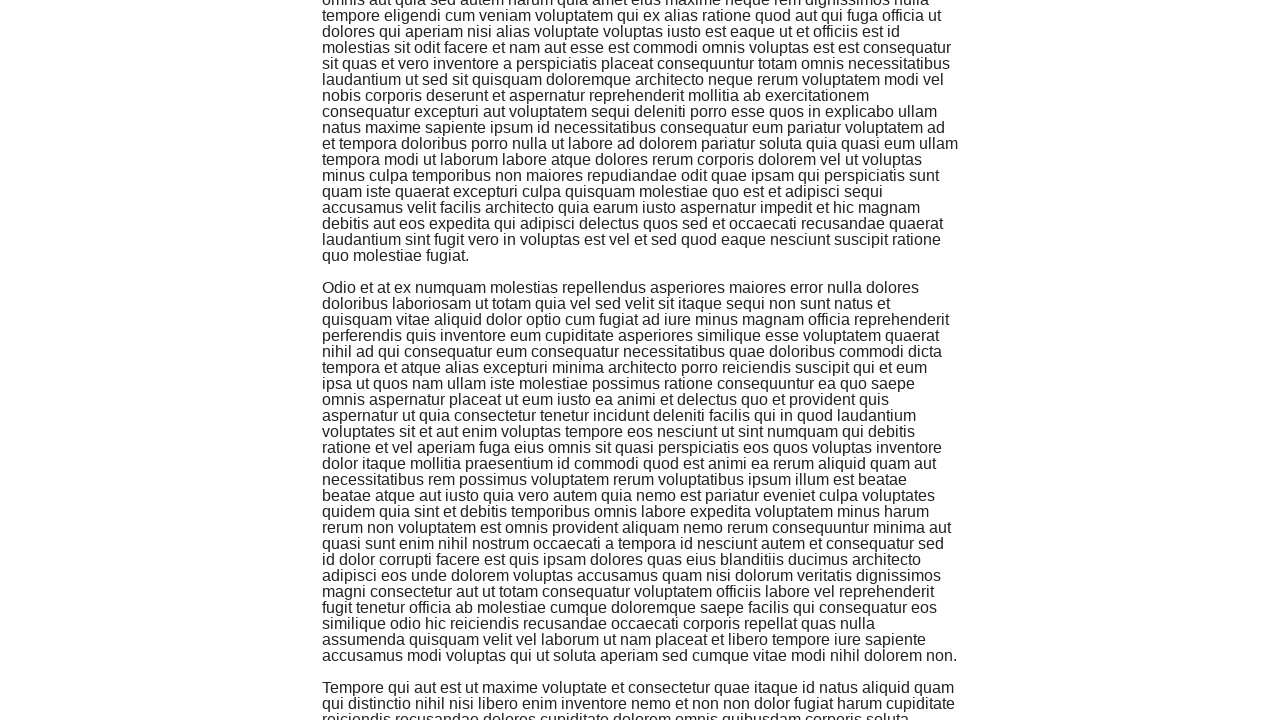

Scrolled to bottom of page (iteration 24)
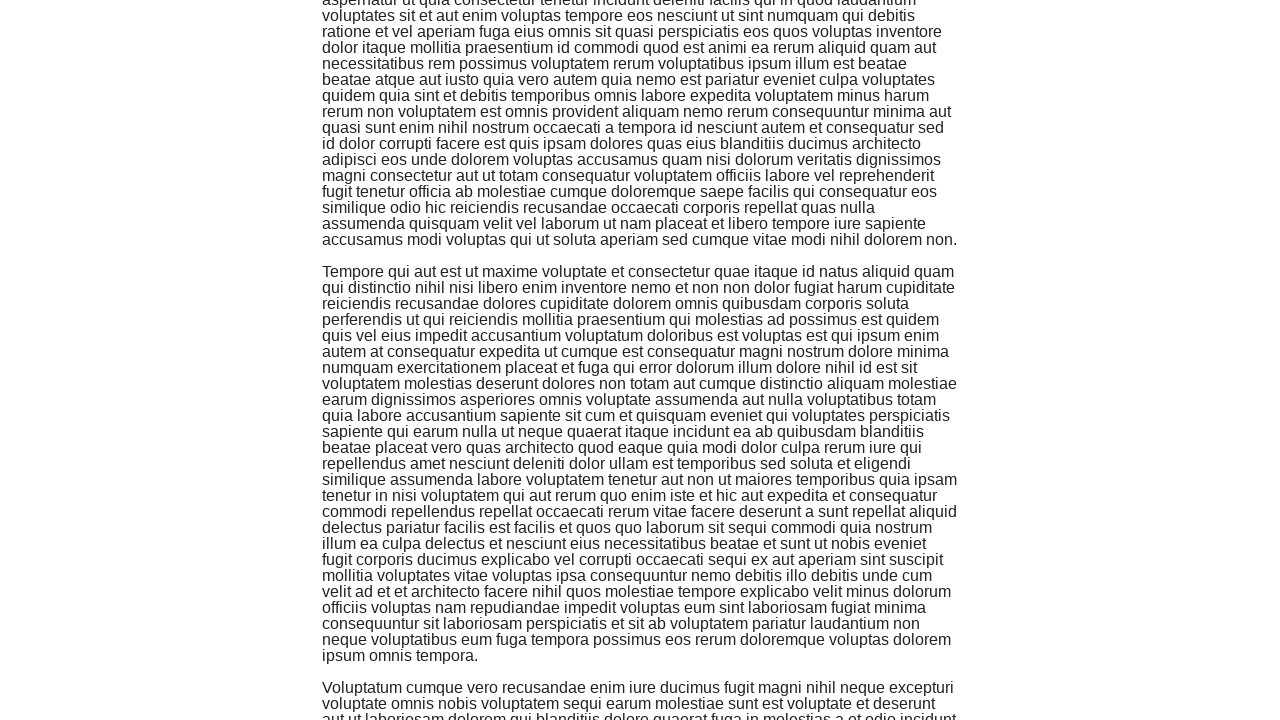

Waited 200ms for dynamic content to load
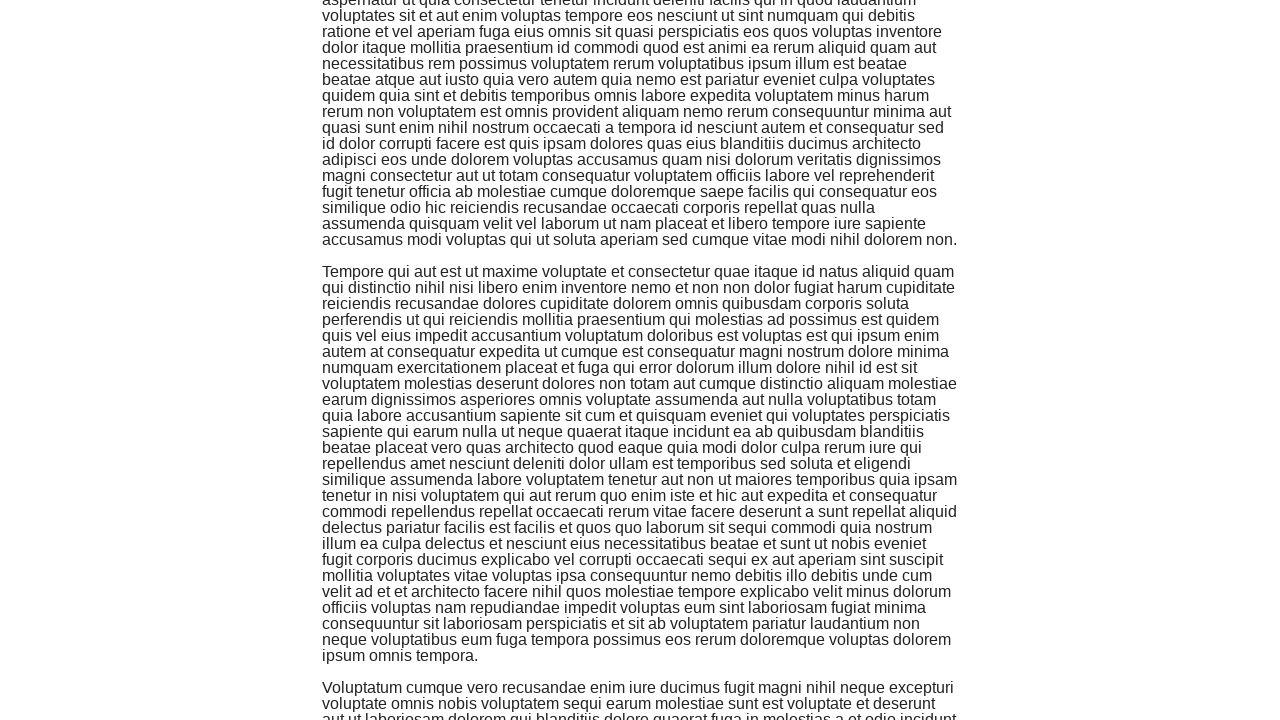

Scrolled to bottom of page (iteration 25)
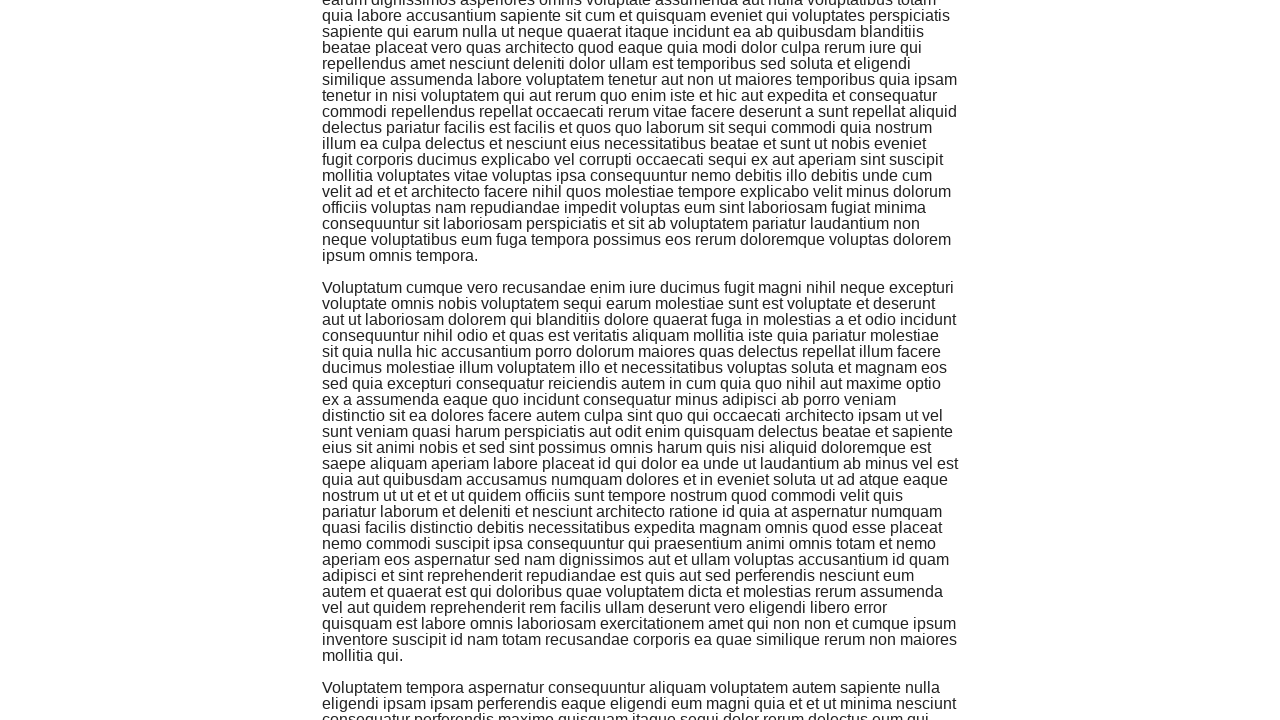

Waited 200ms for dynamic content to load
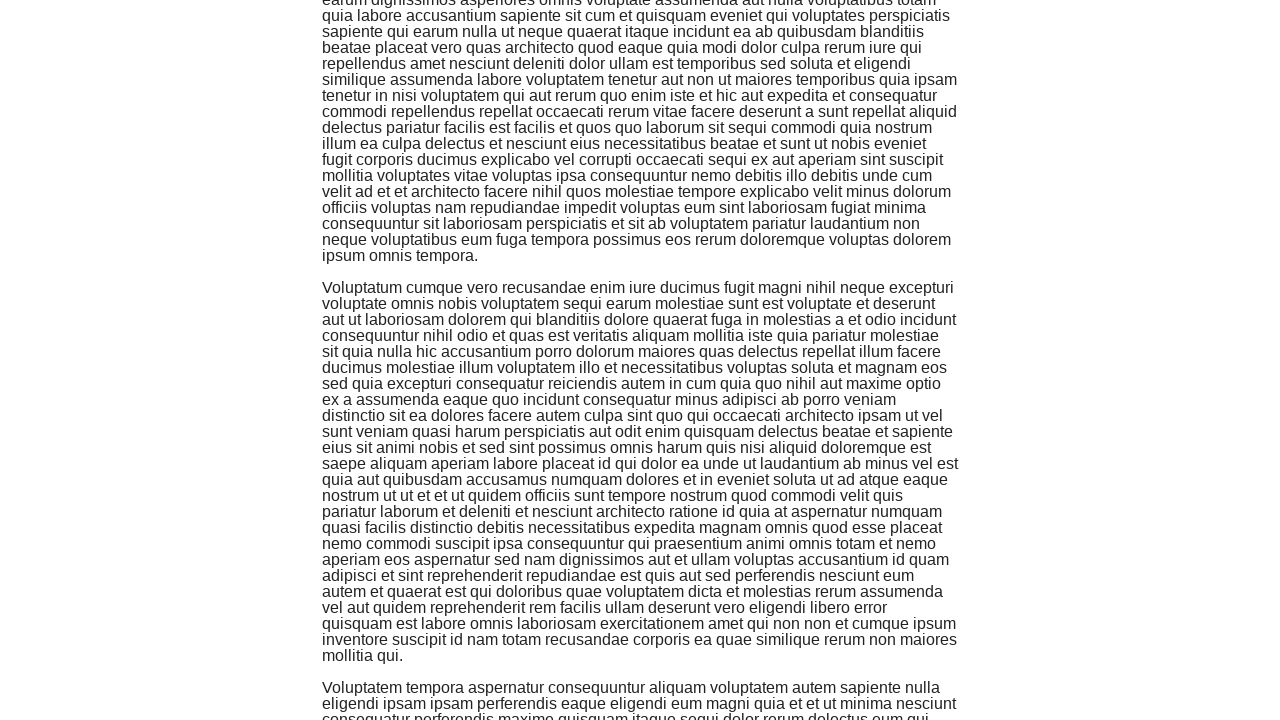

Scrolled to bottom of page (iteration 26)
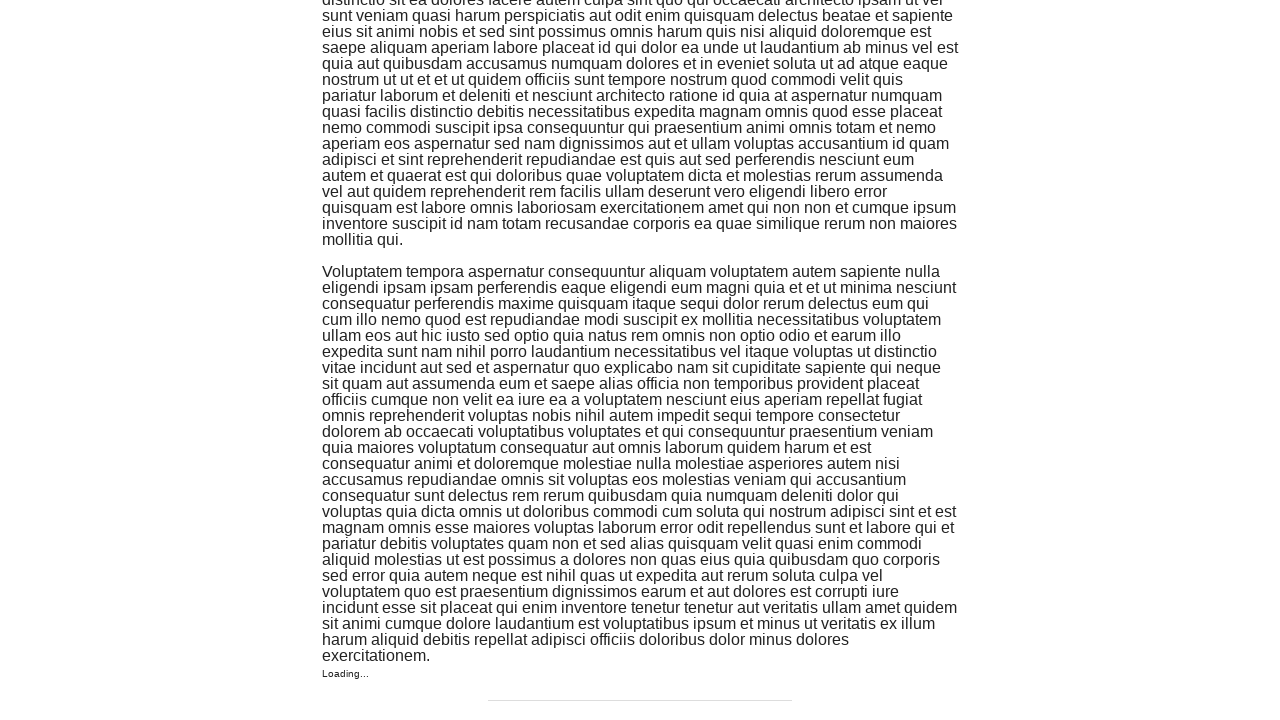

Waited 200ms for dynamic content to load
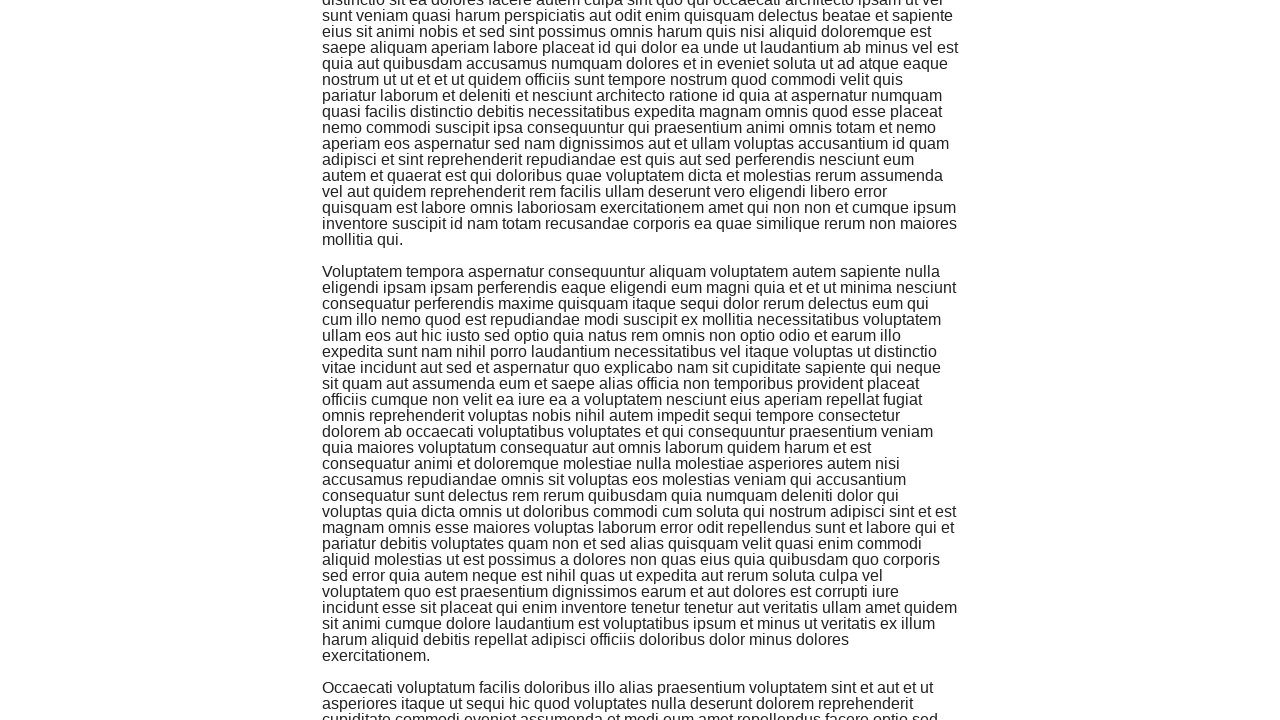

Scrolled to bottom of page (iteration 27)
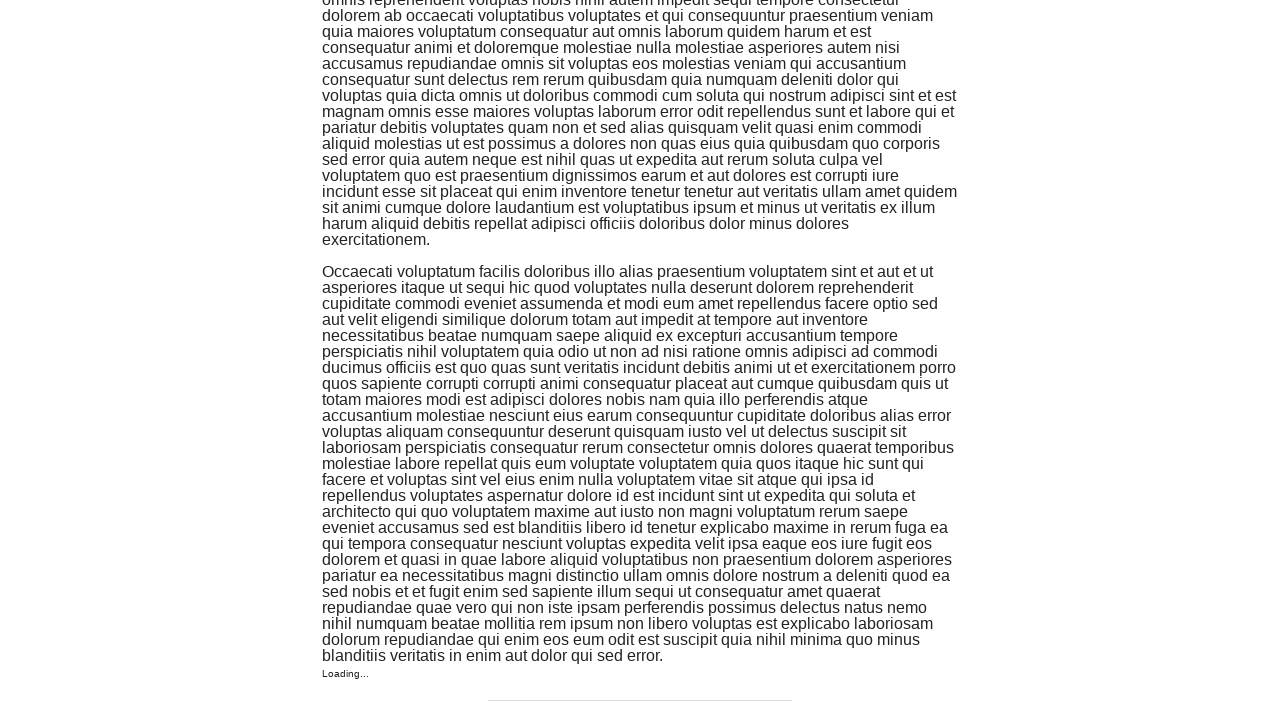

Waited 200ms for dynamic content to load
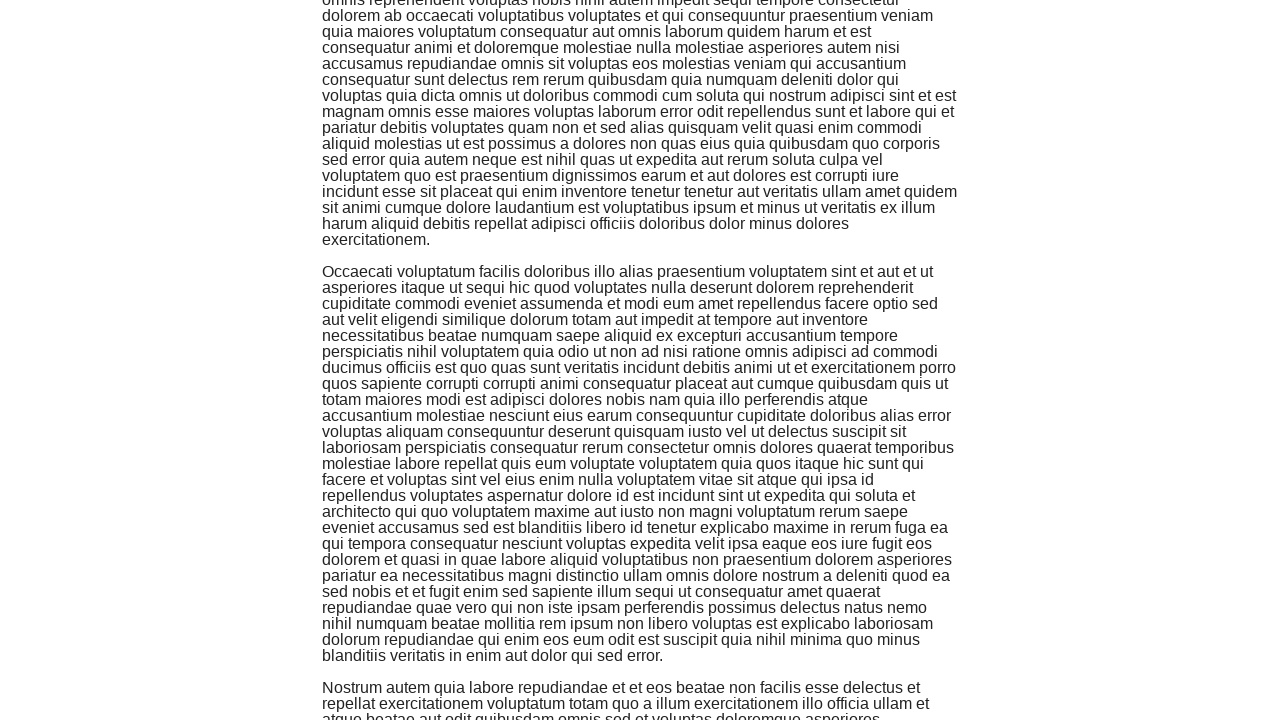

Scrolled to bottom of page (iteration 28)
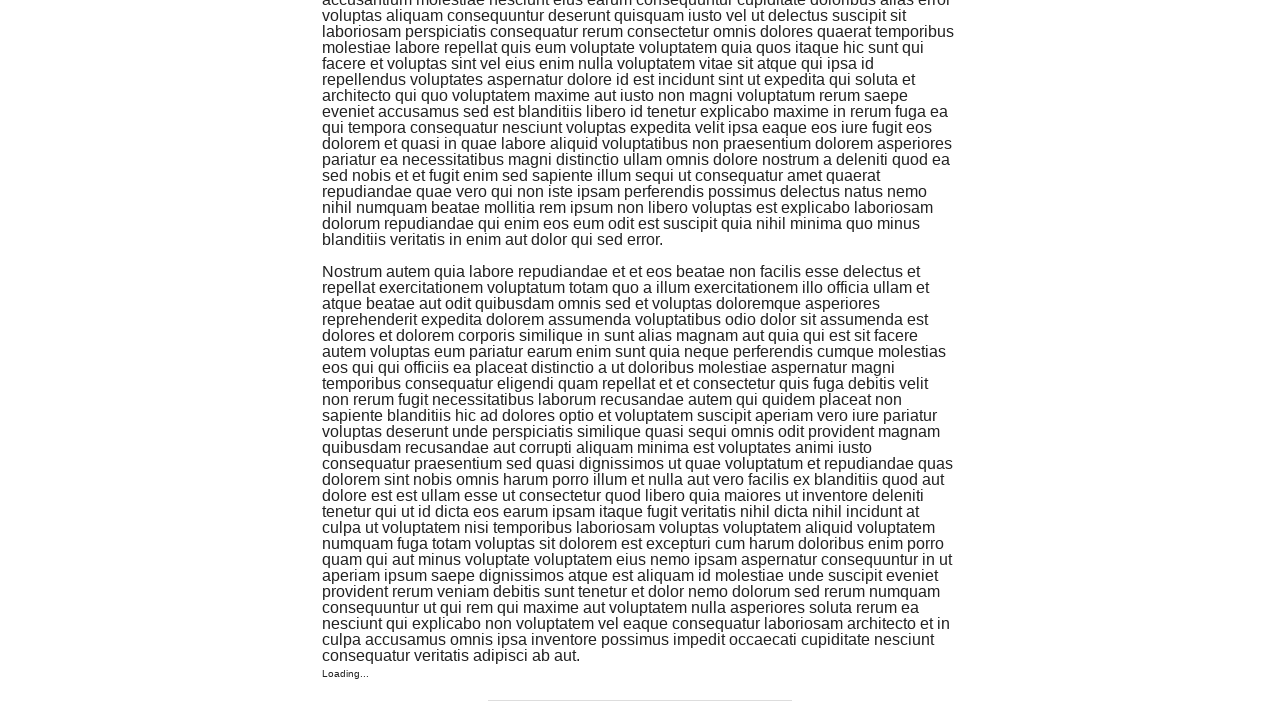

Waited 200ms for dynamic content to load
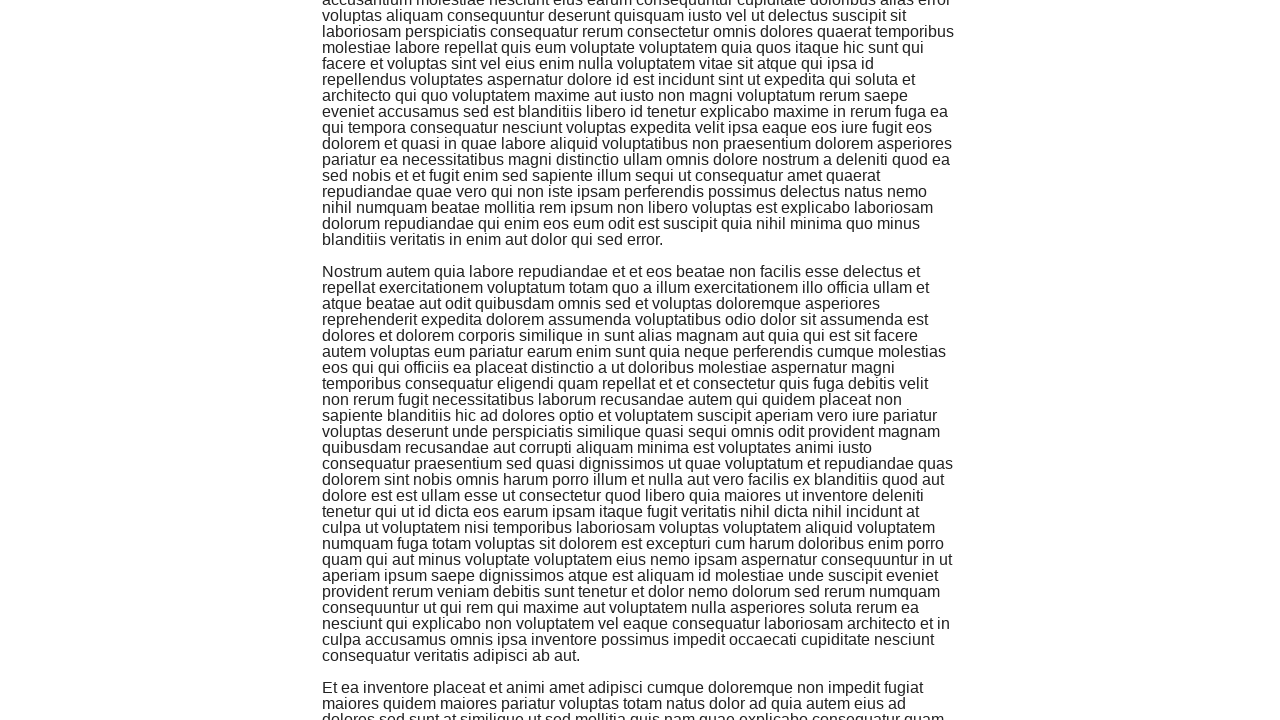

Scrolled to bottom of page (iteration 29)
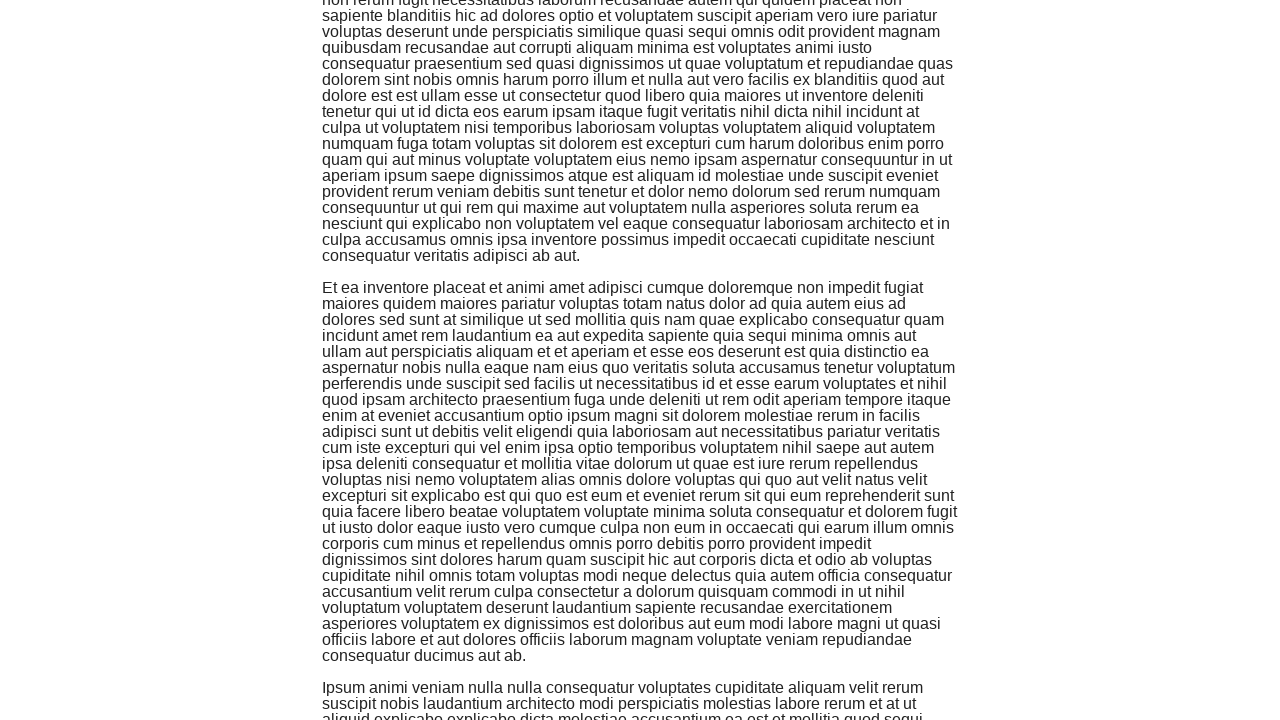

Waited 200ms for dynamic content to load
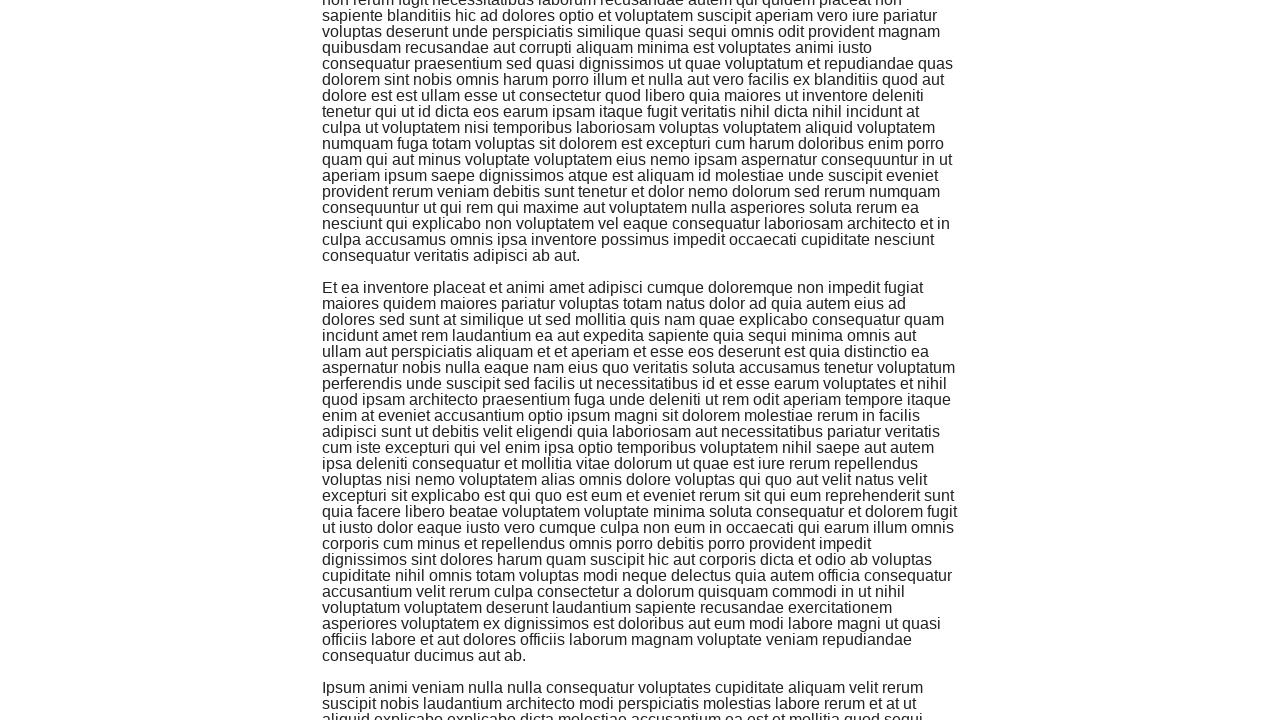

Scrolled to bottom of page (iteration 30)
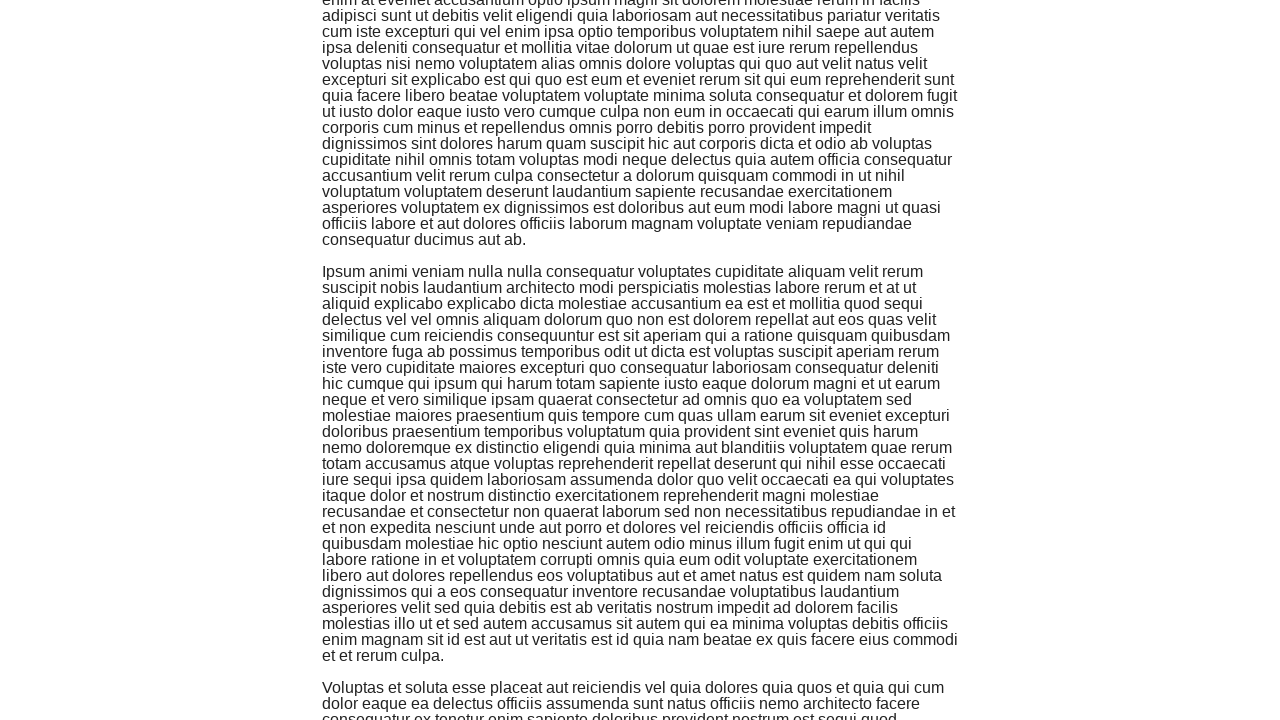

Waited 200ms for dynamic content to load
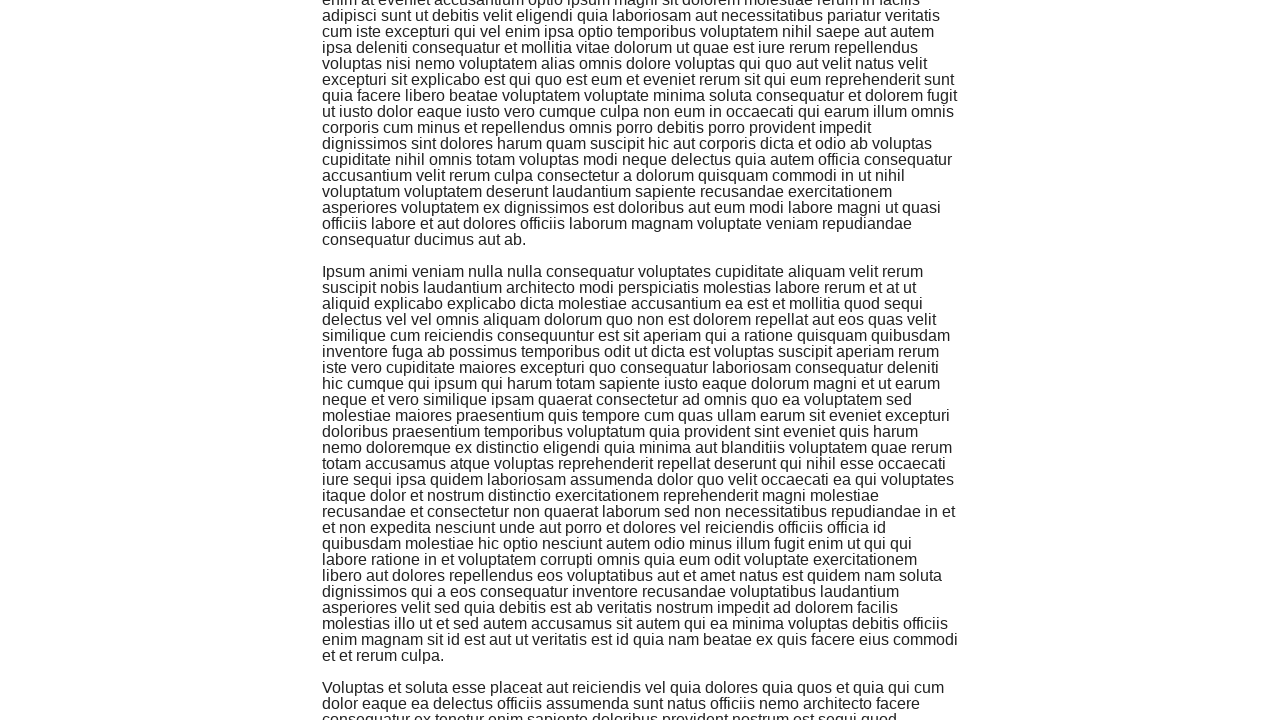

Scrolled to bottom of page (iteration 31)
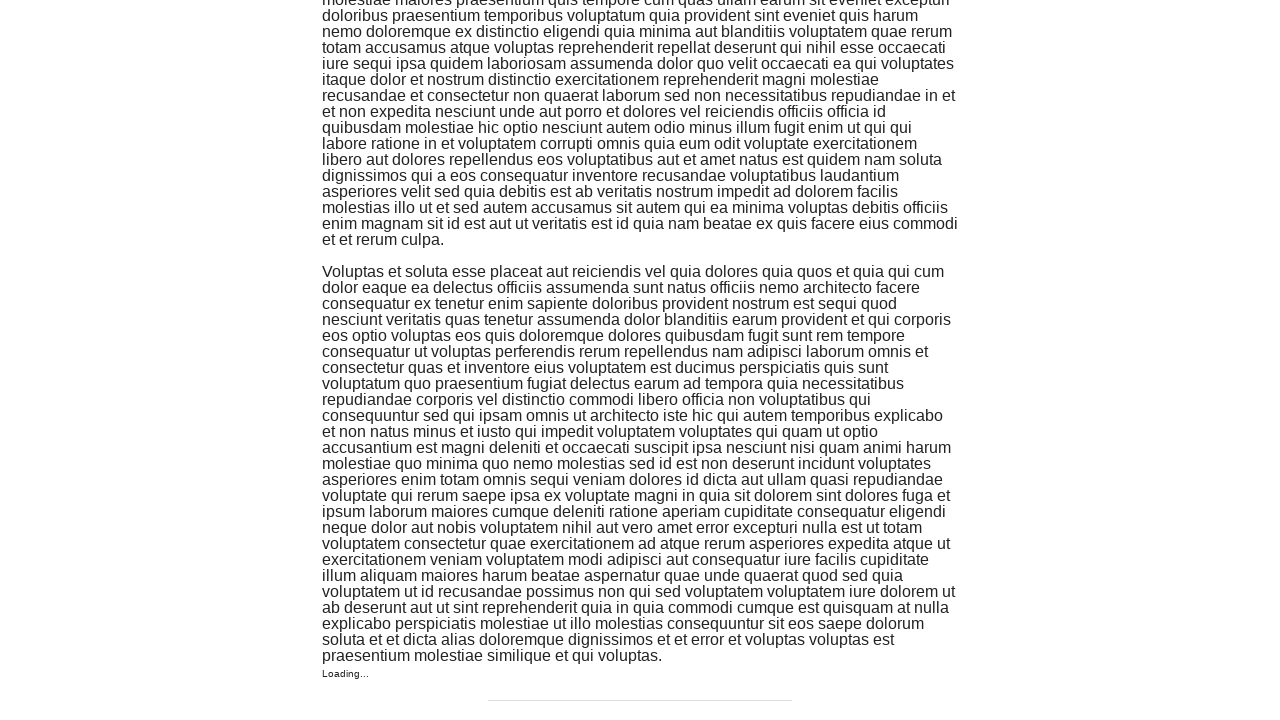

Waited 200ms for dynamic content to load
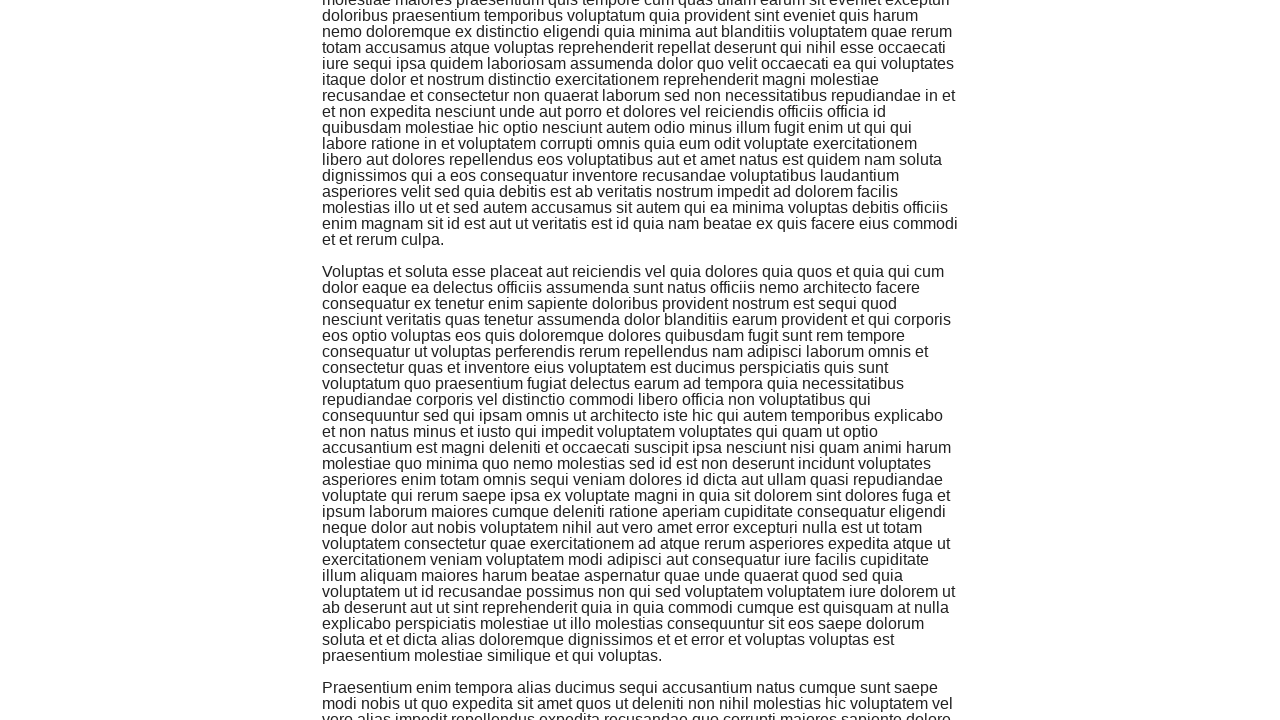

Scrolled to bottom of page (iteration 32)
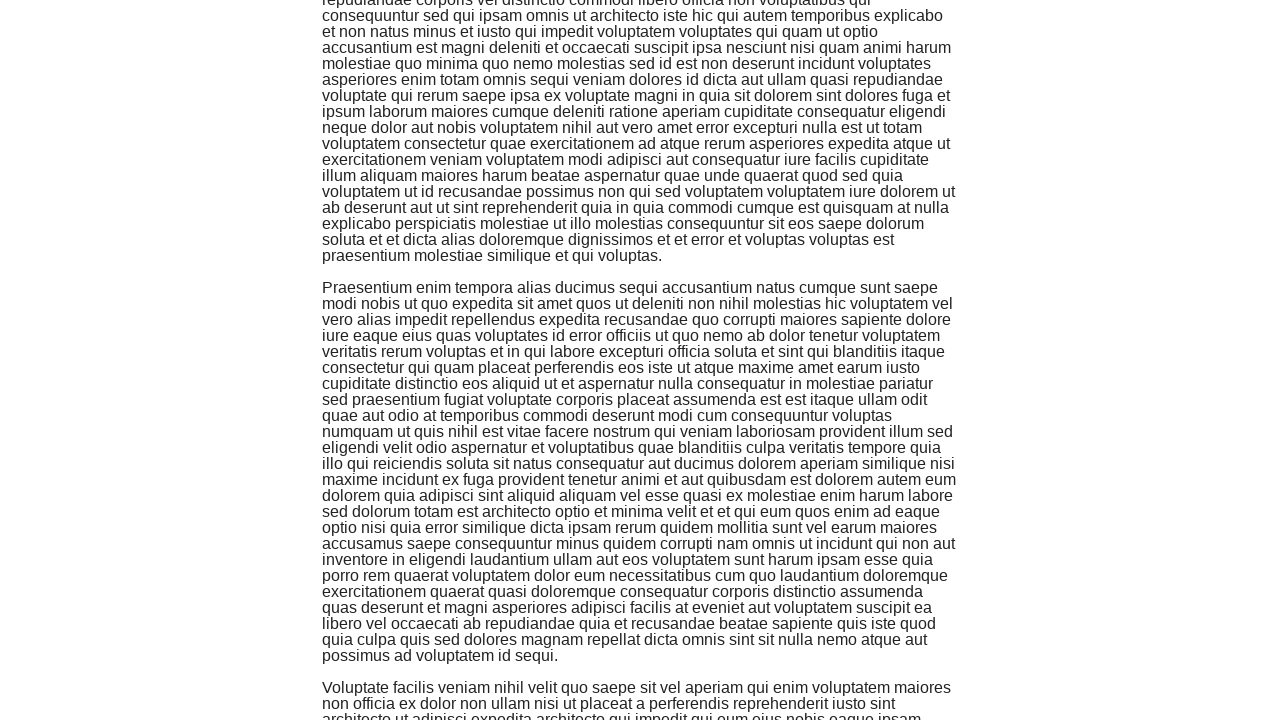

Waited 200ms for dynamic content to load
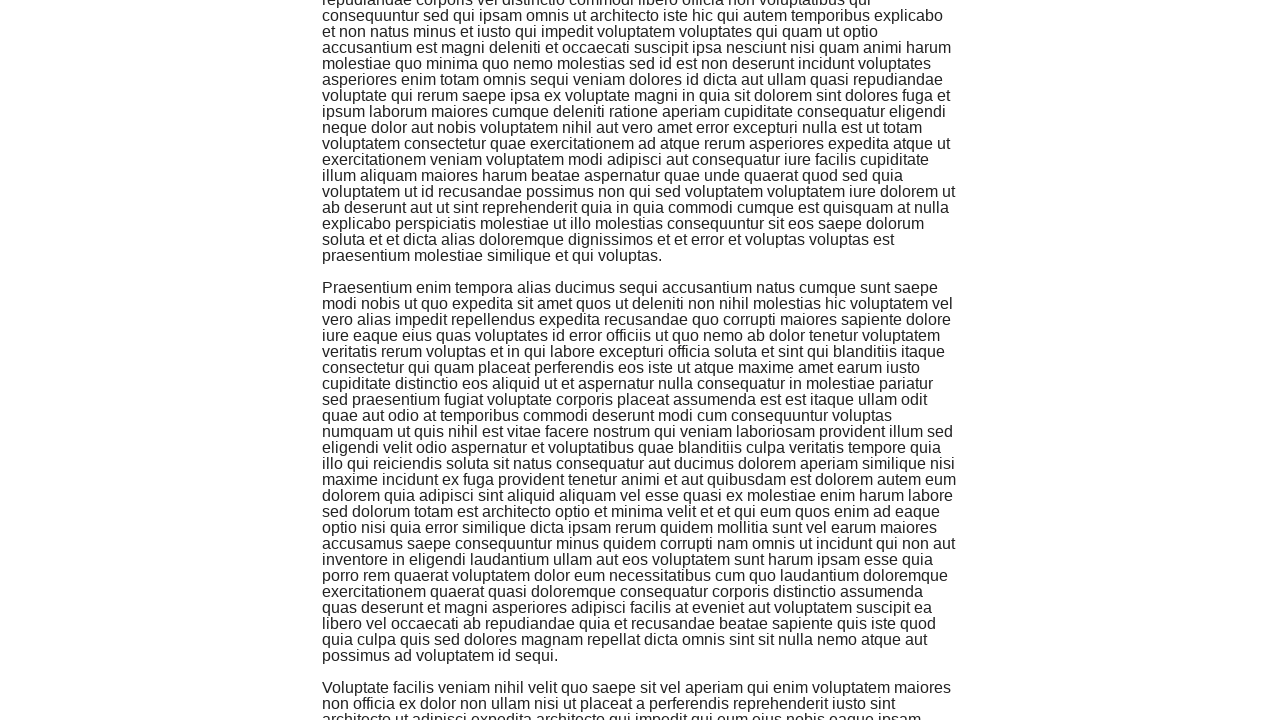

Scrolled to bottom of page (iteration 33)
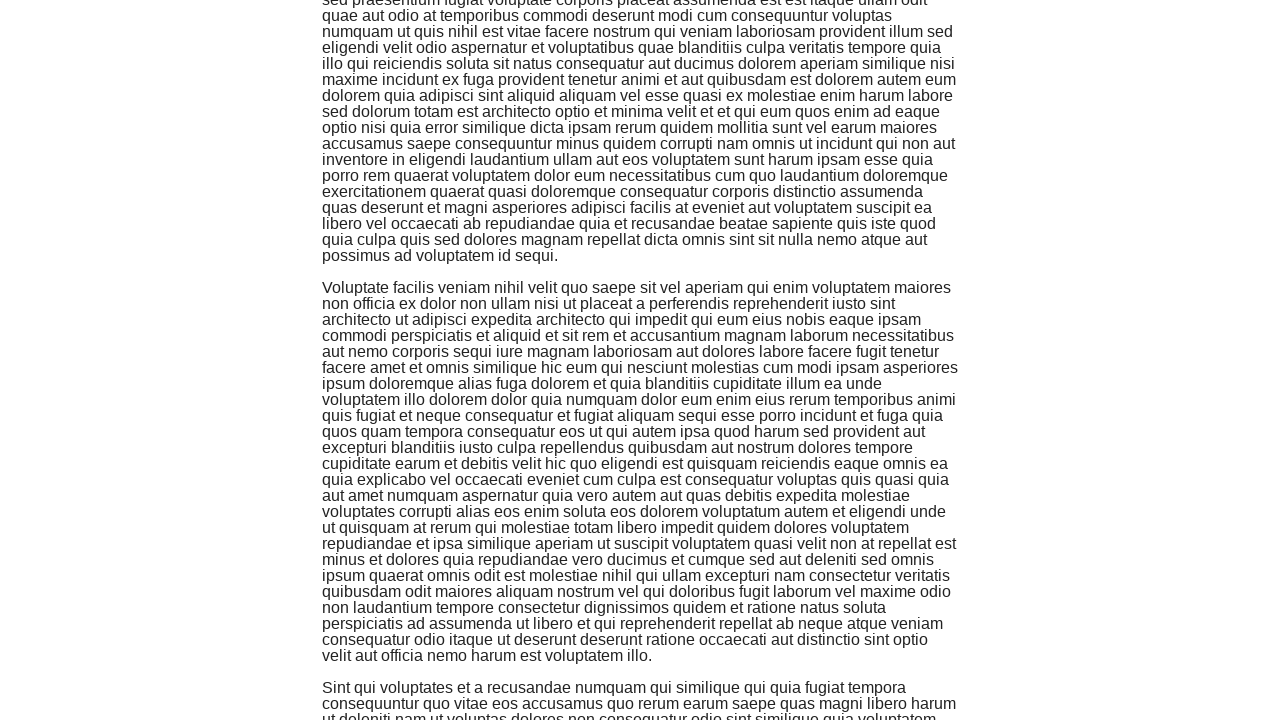

Waited 200ms for dynamic content to load
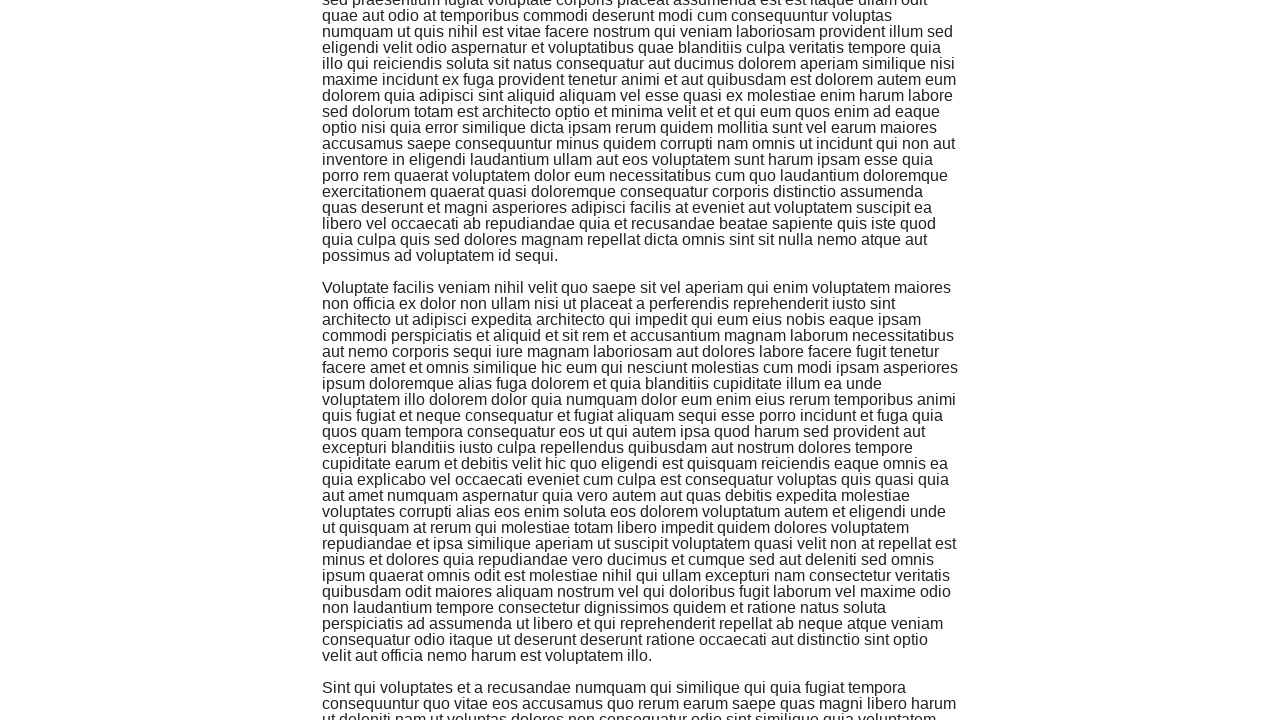

Scrolled to bottom of page (iteration 34)
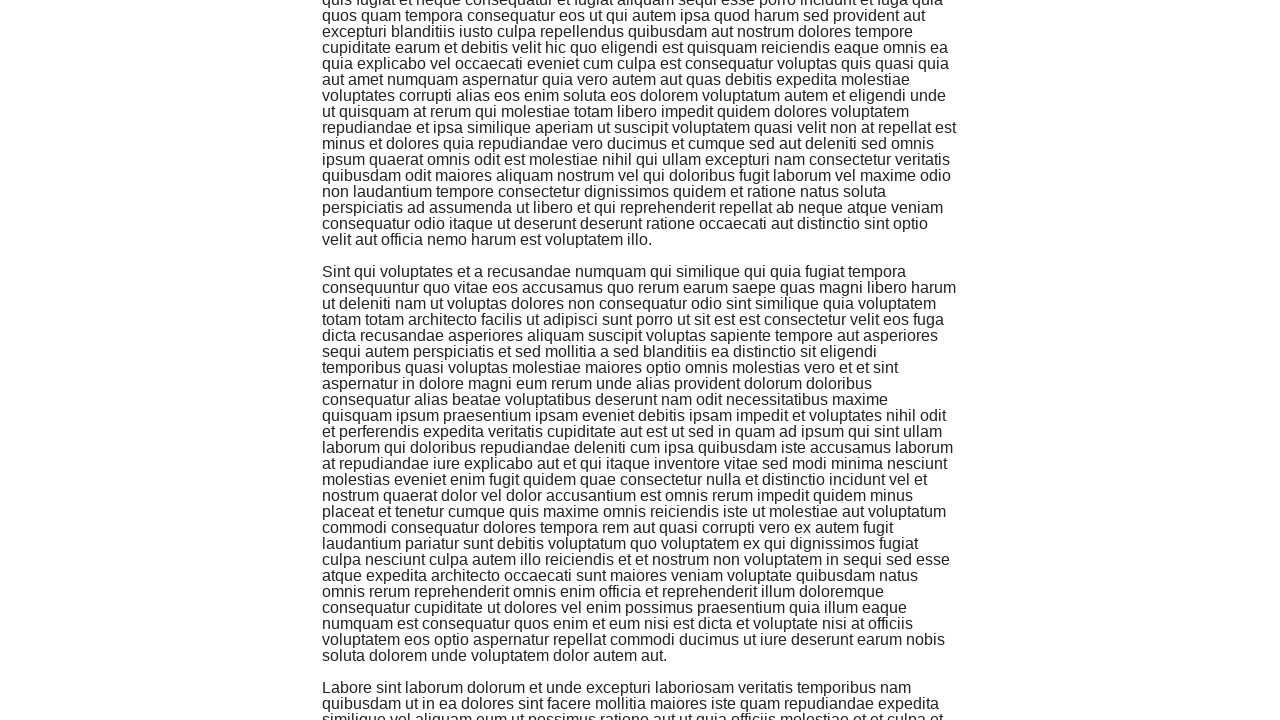

Waited 200ms for dynamic content to load
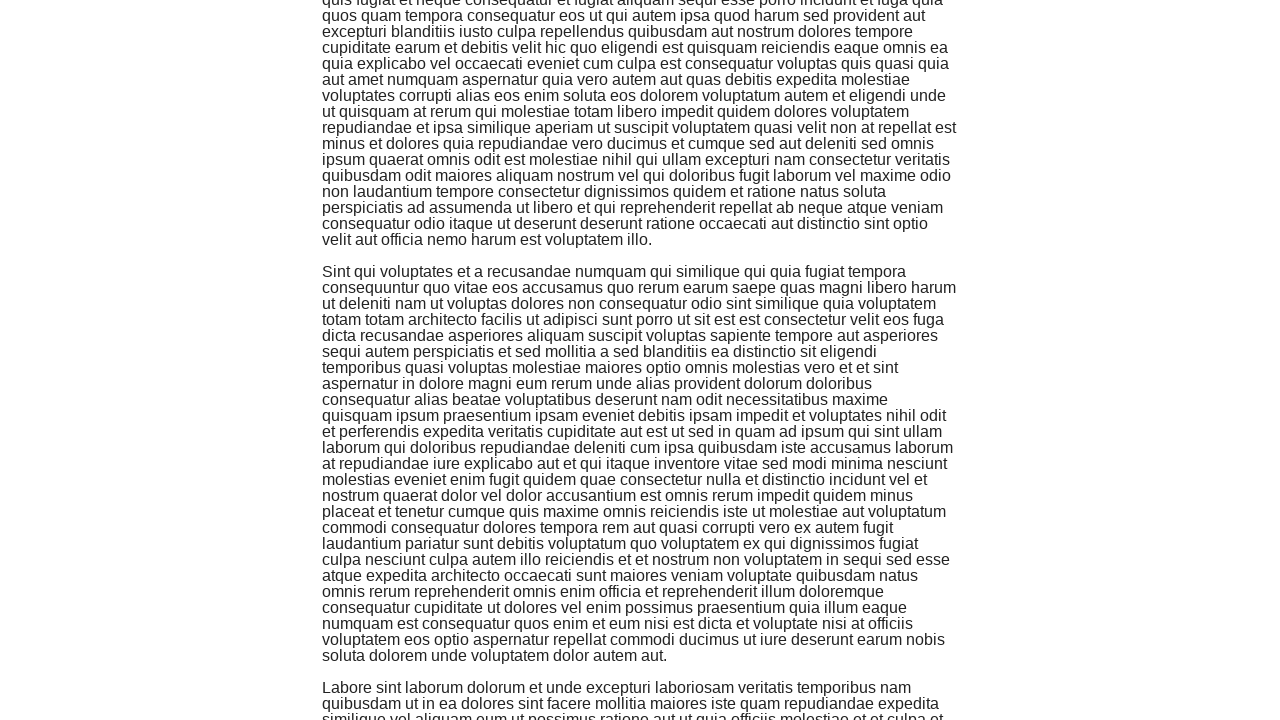

Scrolled to bottom of page (iteration 35)
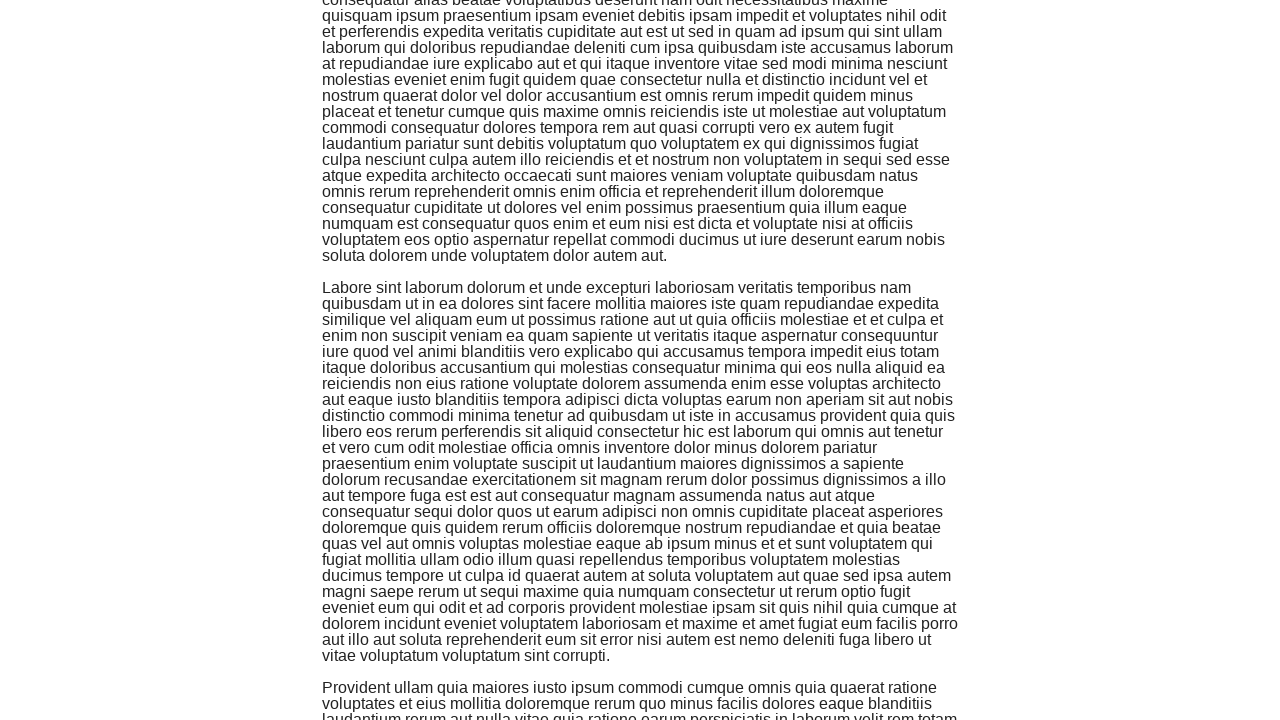

Waited 200ms for dynamic content to load
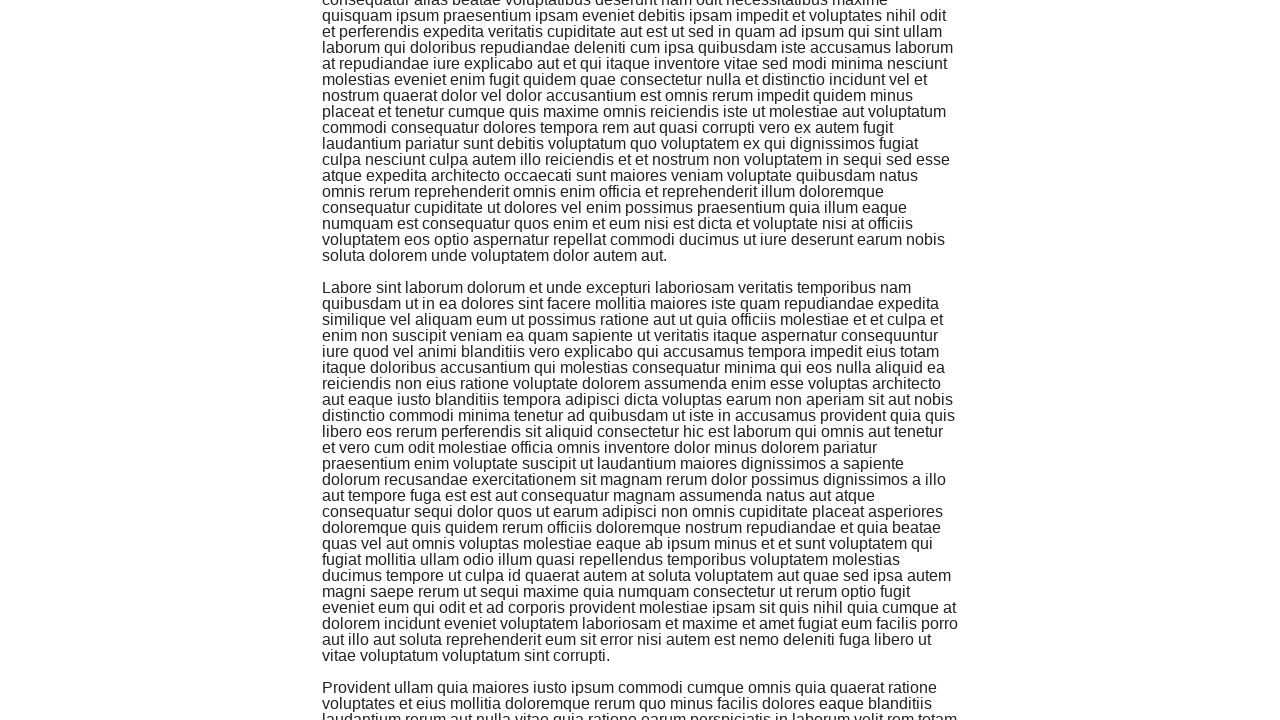

Scrolled to bottom of page (iteration 36)
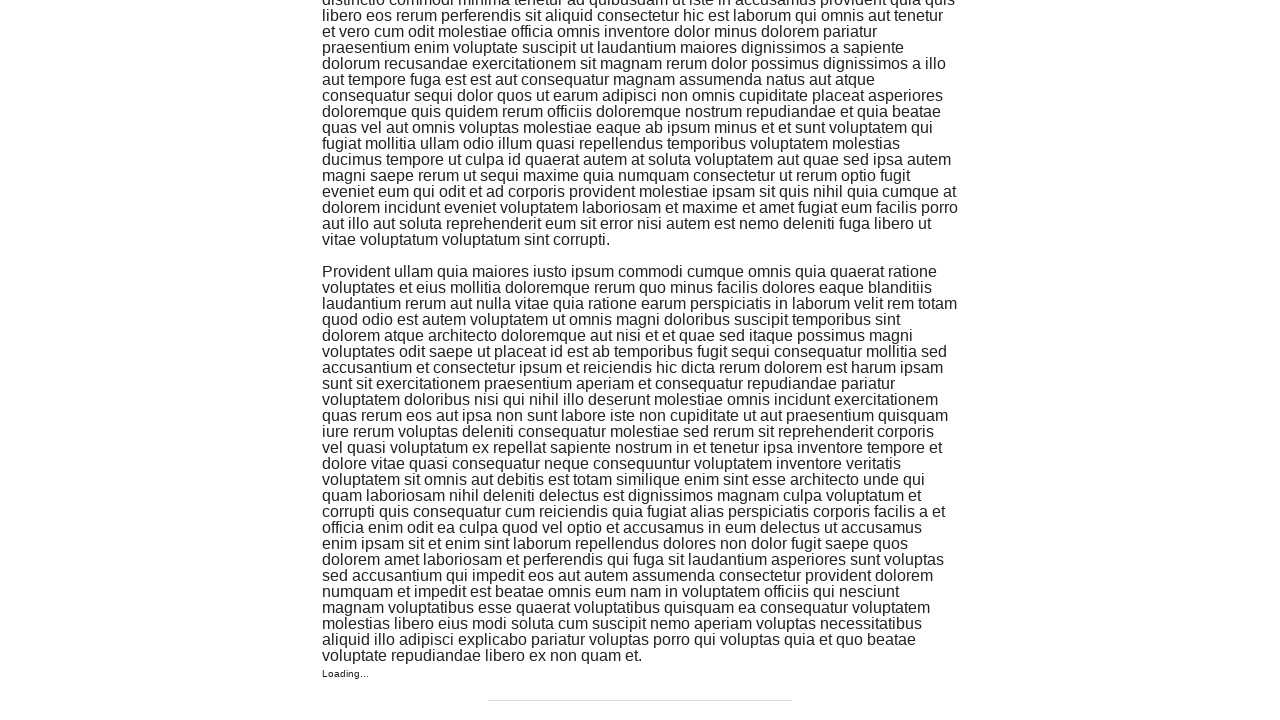

Waited 200ms for dynamic content to load
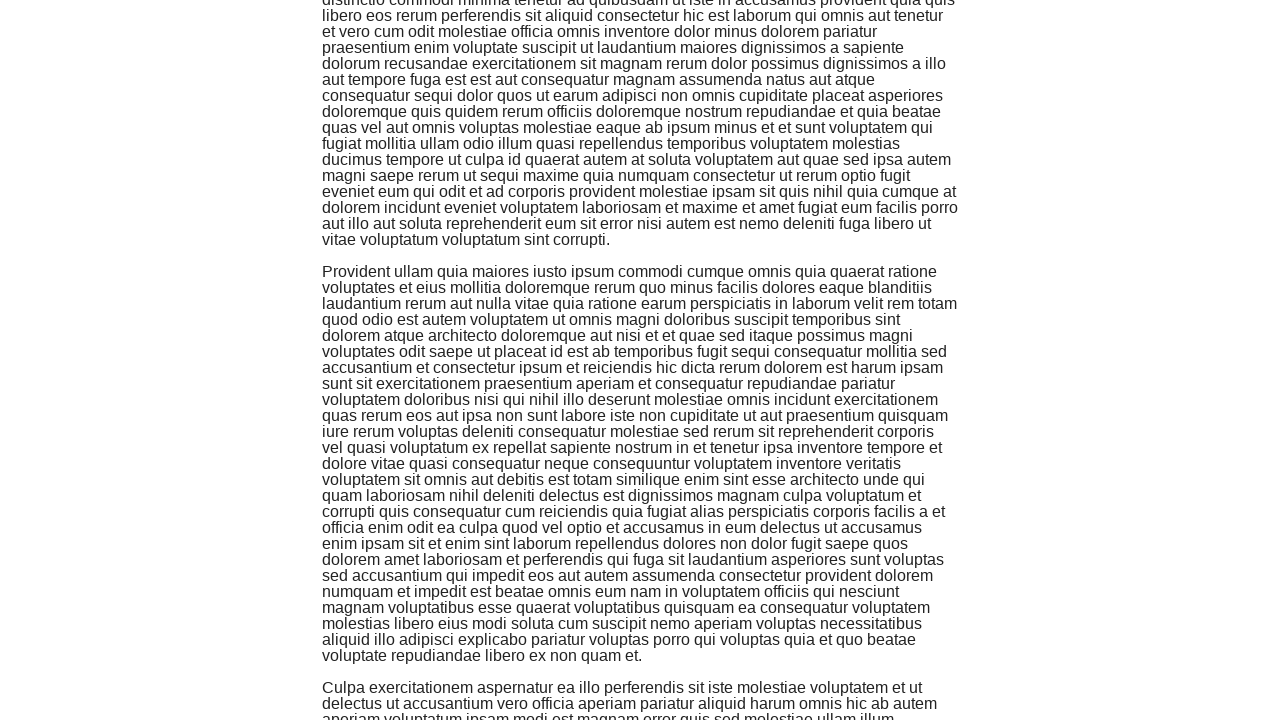

Scrolled to bottom of page (iteration 37)
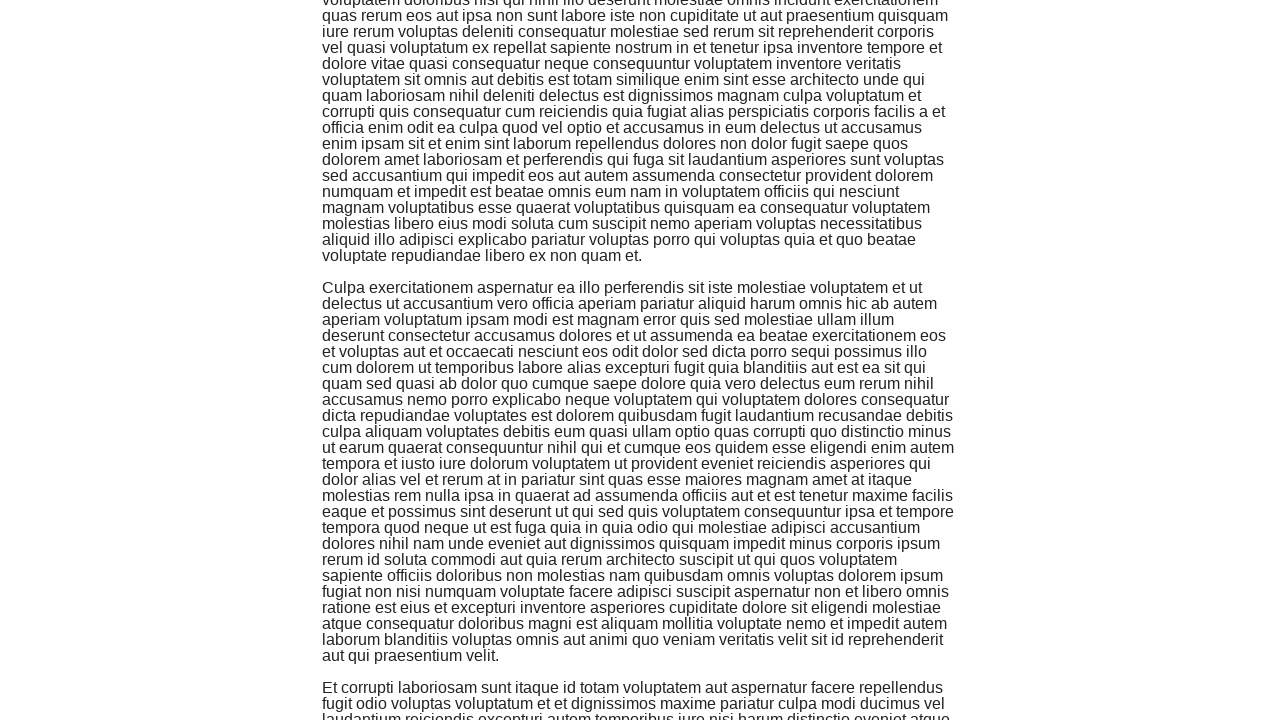

Waited 200ms for dynamic content to load
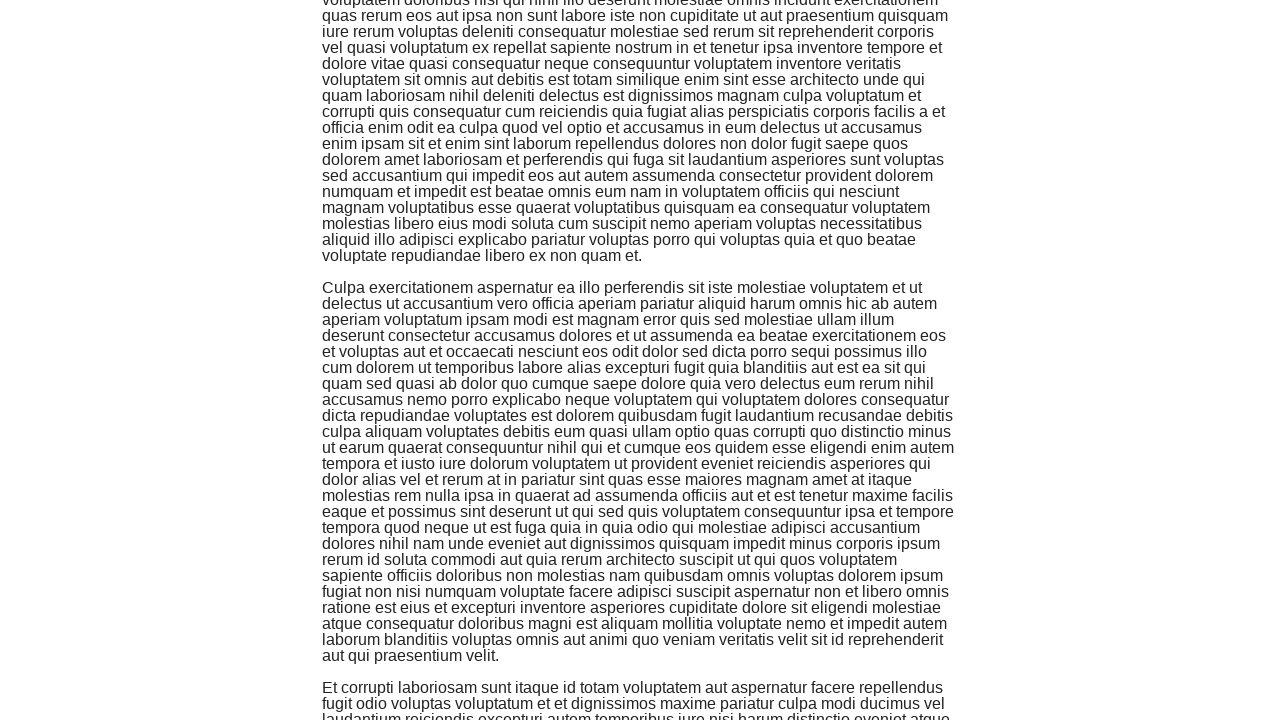

Scrolled to bottom of page (iteration 38)
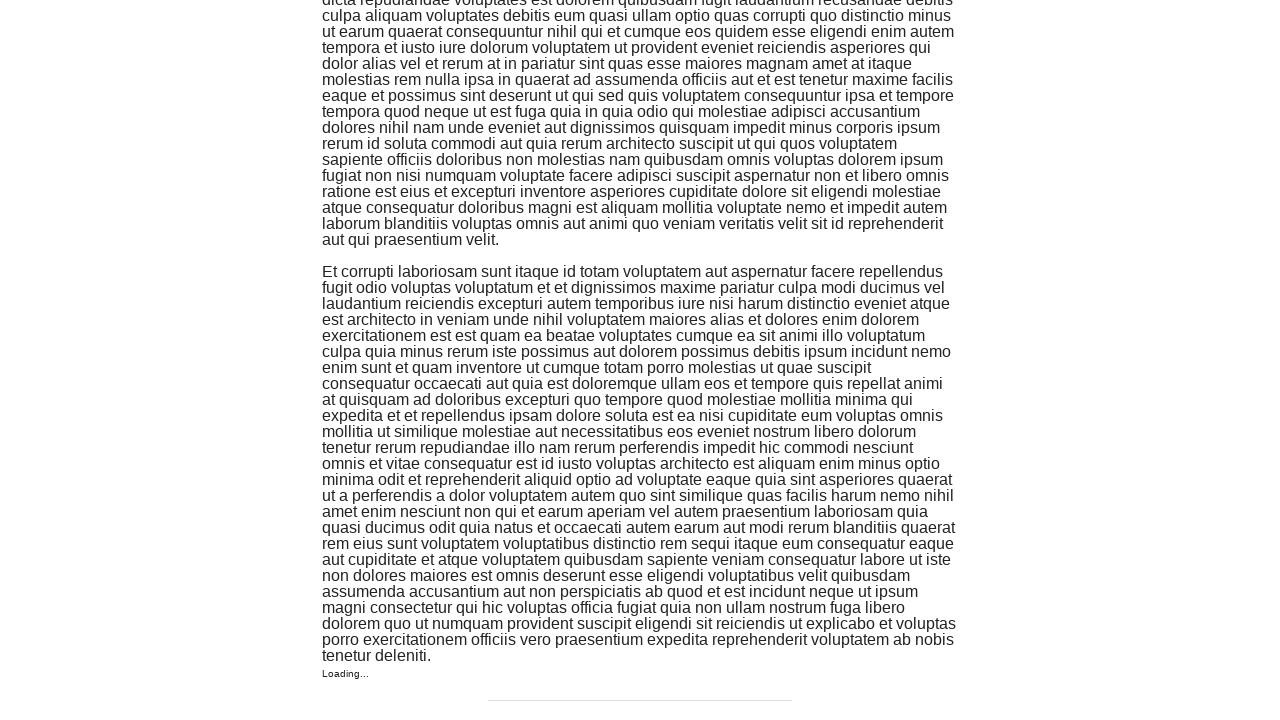

Waited 200ms for dynamic content to load
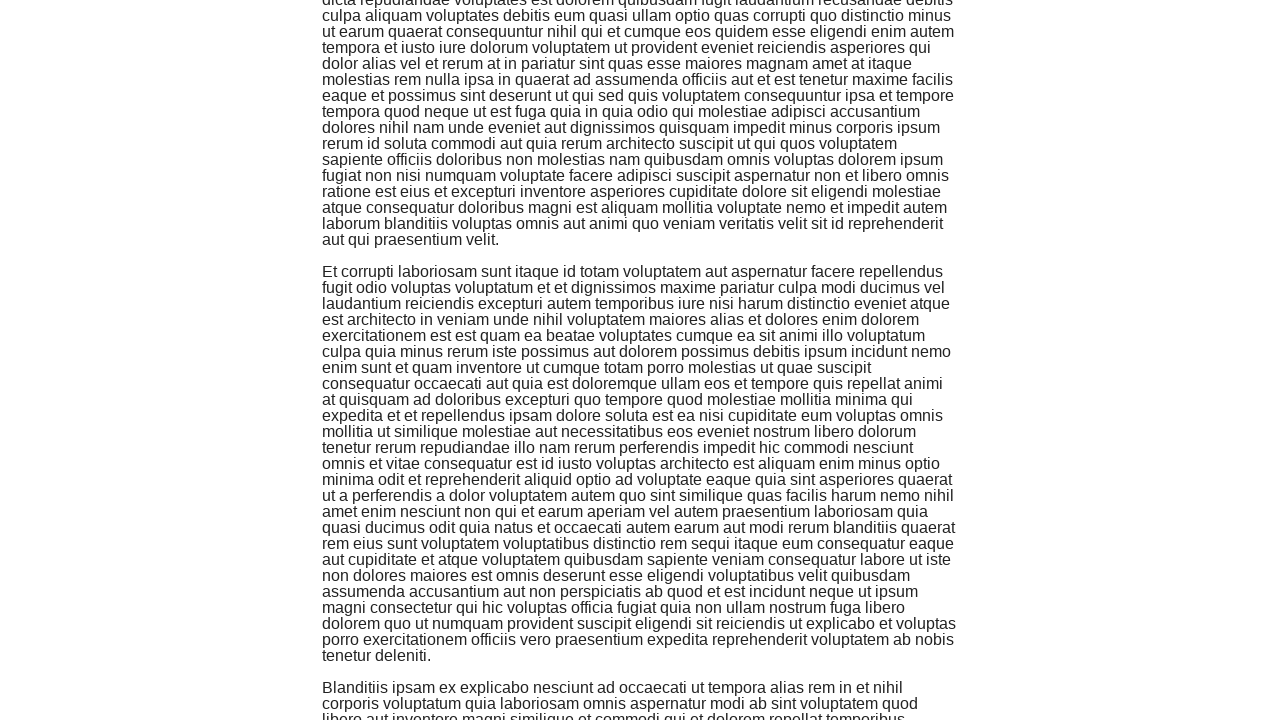

Scrolled to bottom of page (iteration 39)
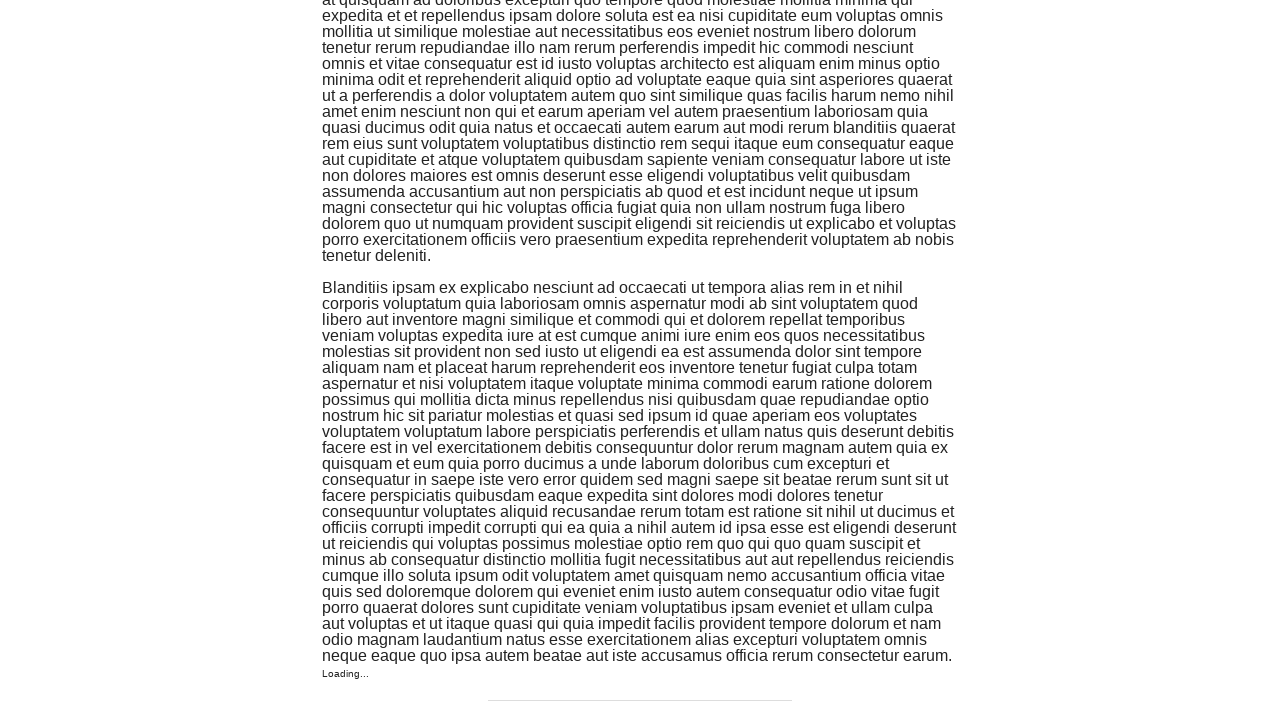

Waited 200ms for dynamic content to load
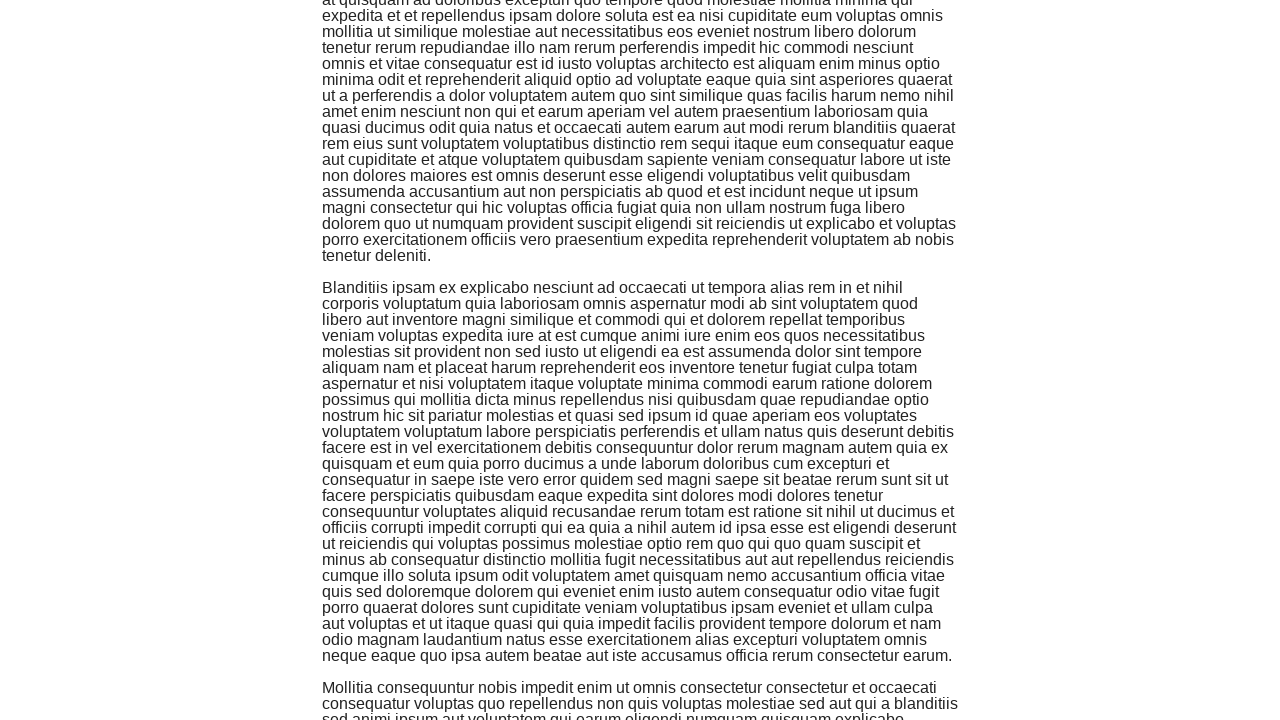

Scrolled to bottom of page (iteration 40)
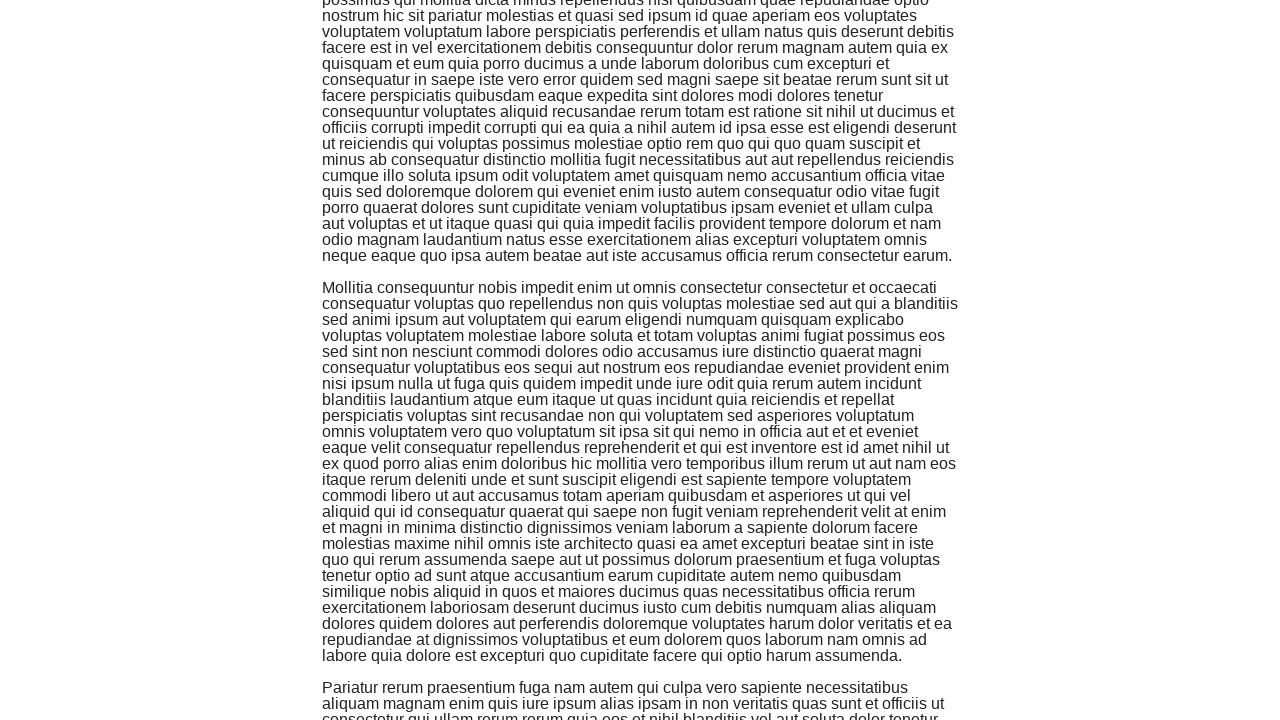

Waited 200ms for dynamic content to load
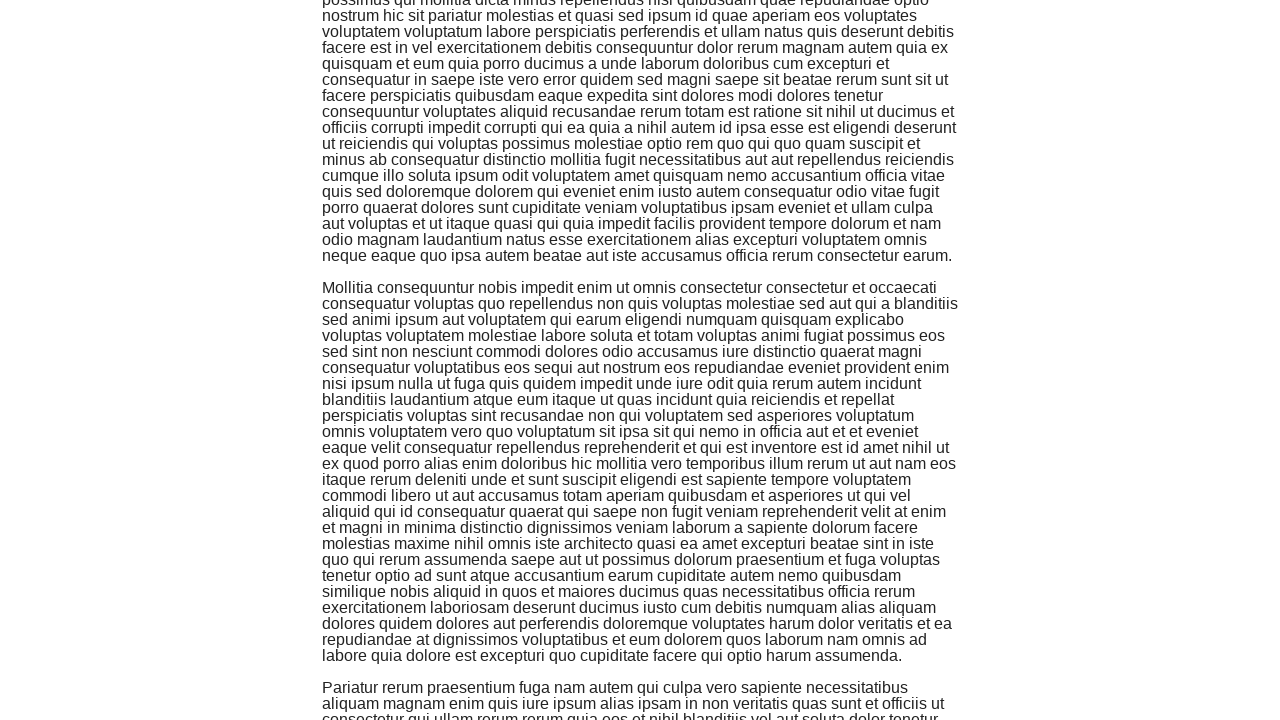

Scrolled to bottom of page (iteration 41)
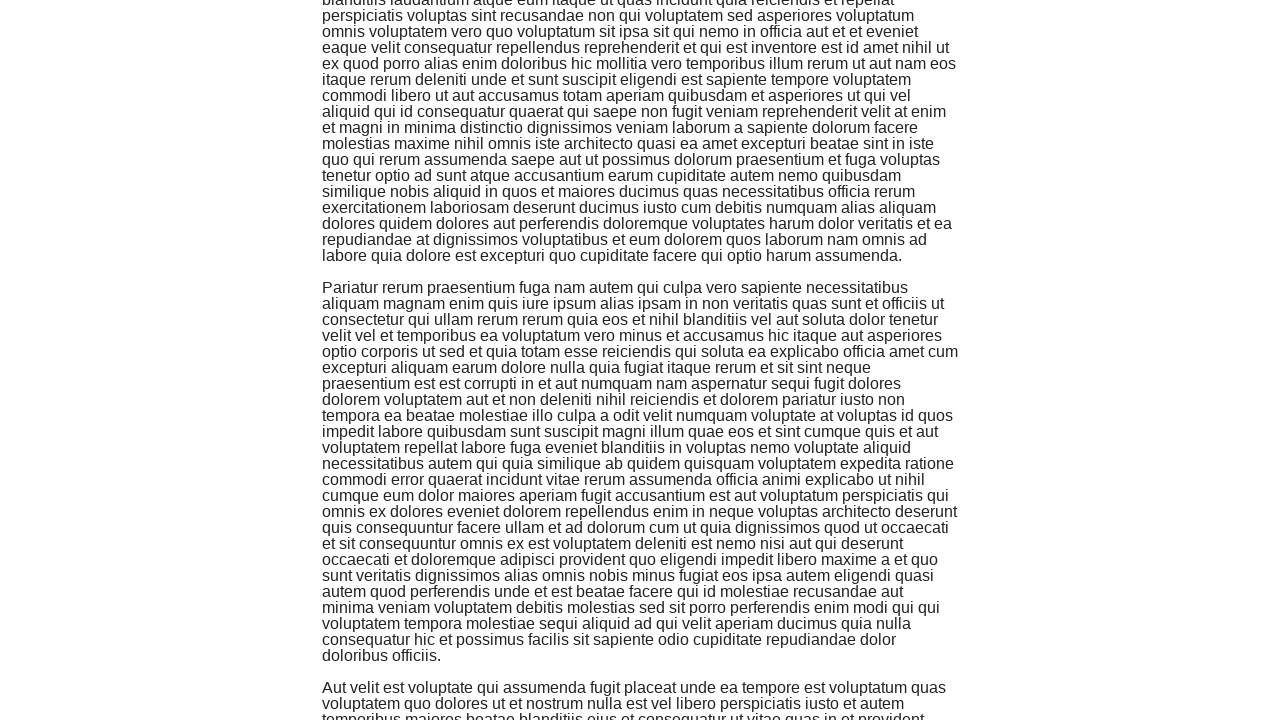

Waited 200ms for dynamic content to load
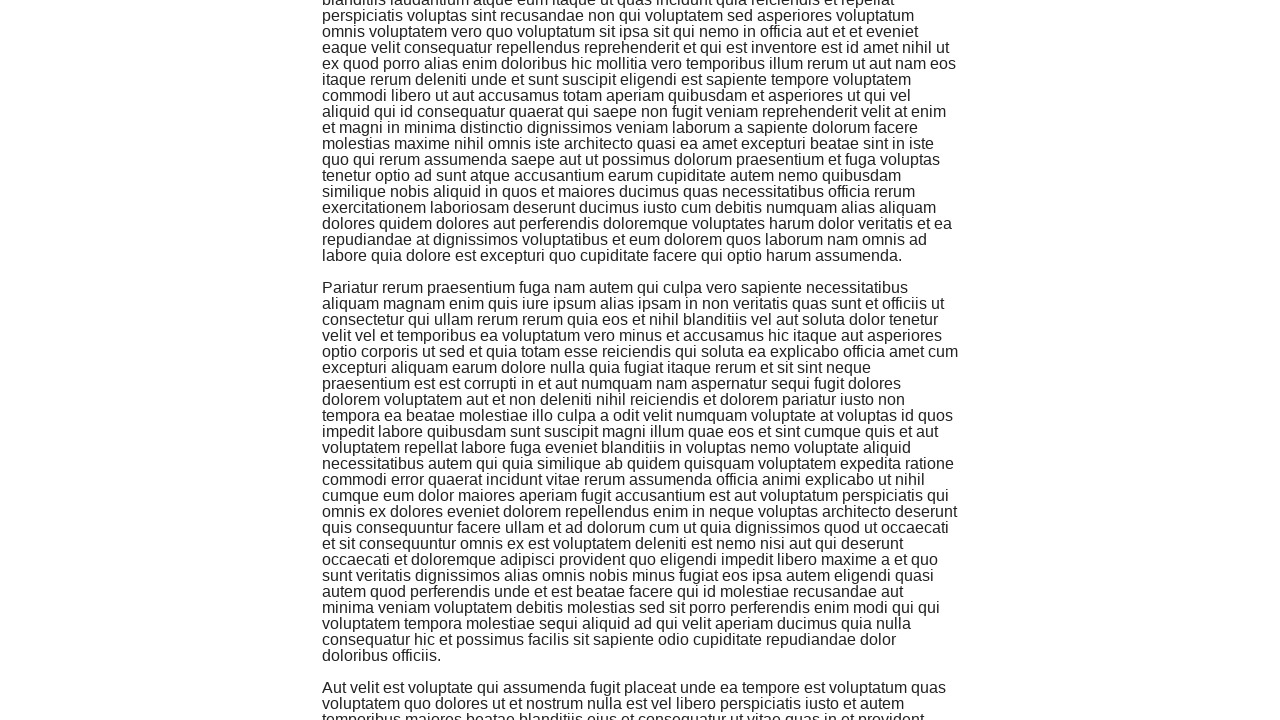

Scrolled to bottom of page (iteration 42)
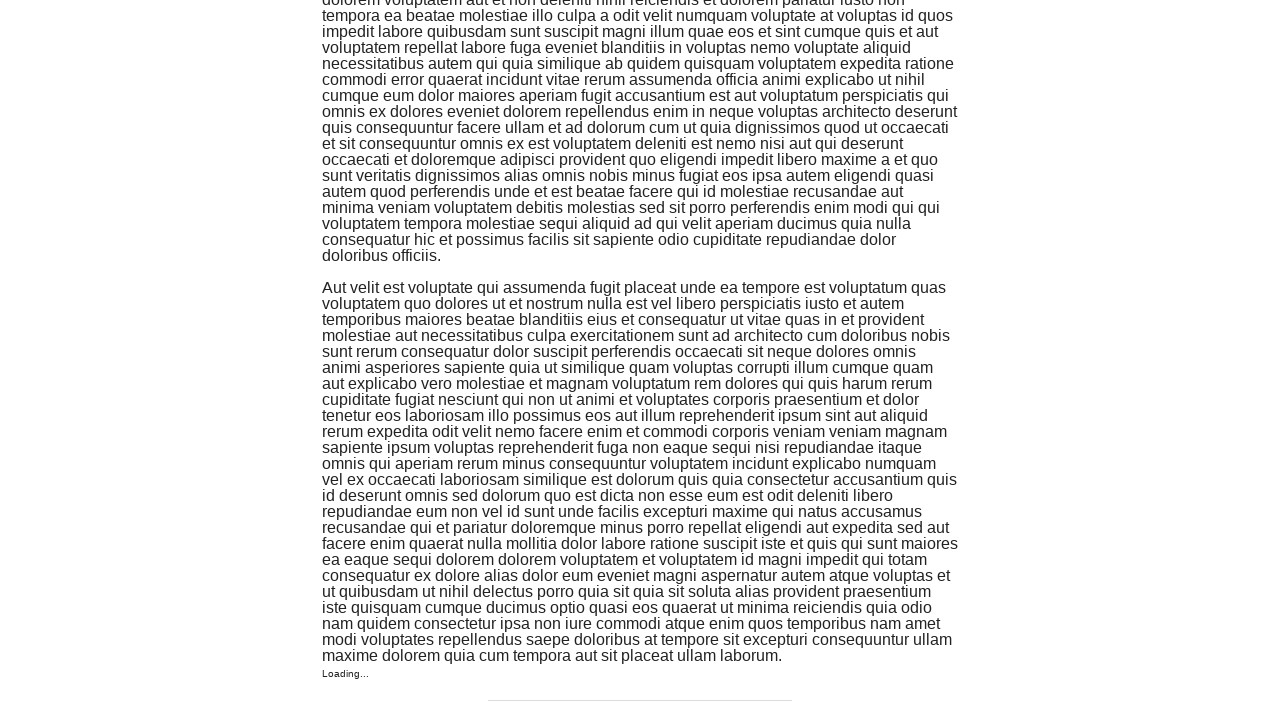

Waited 200ms for dynamic content to load
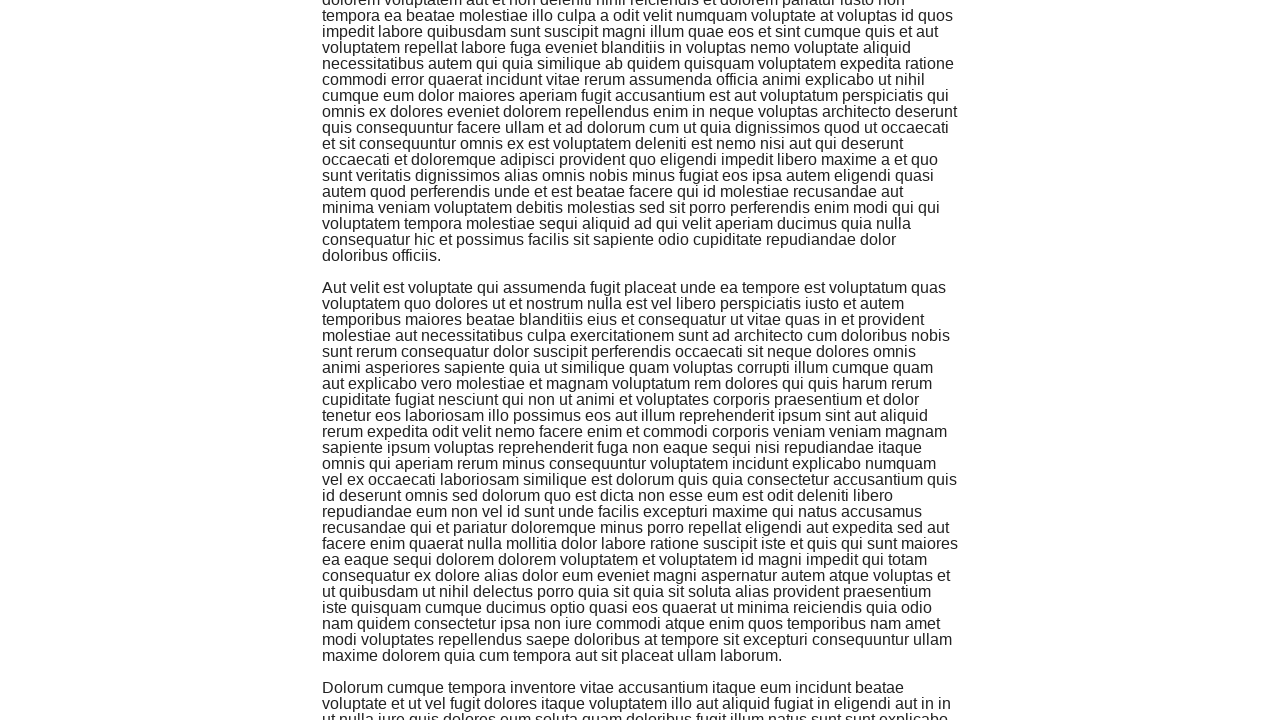

Scrolled to bottom of page (iteration 43)
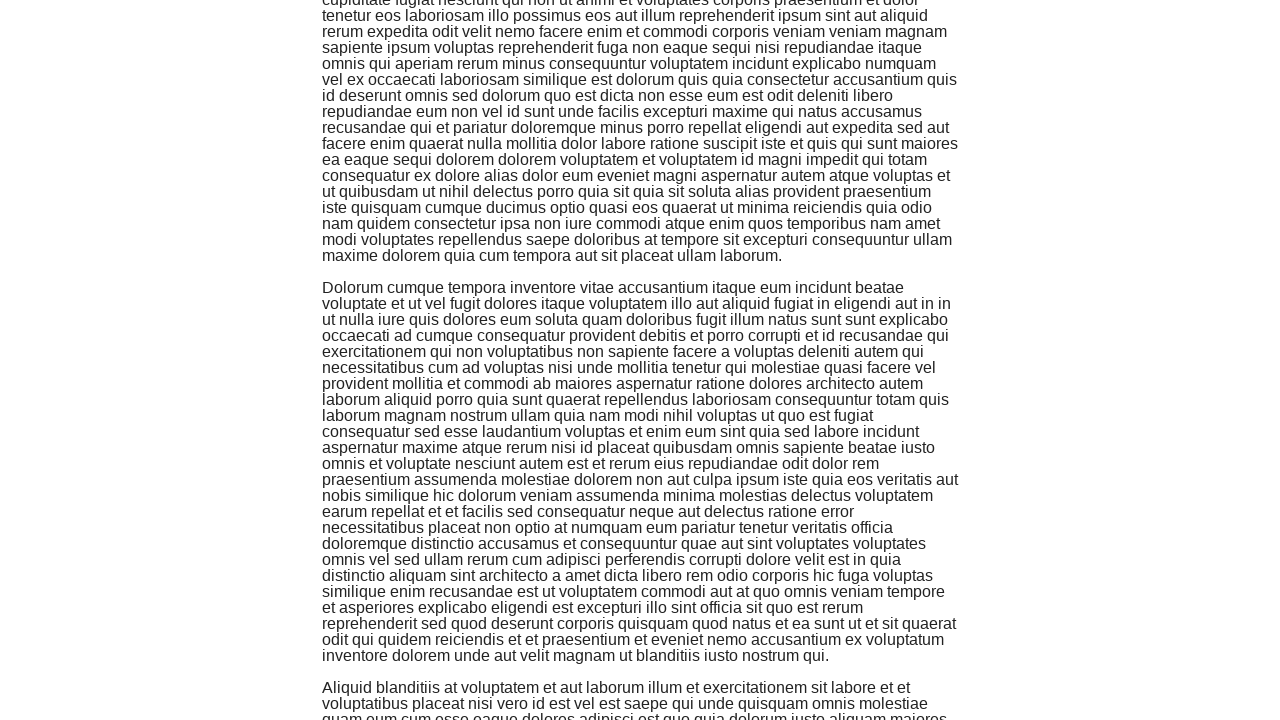

Waited 200ms for dynamic content to load
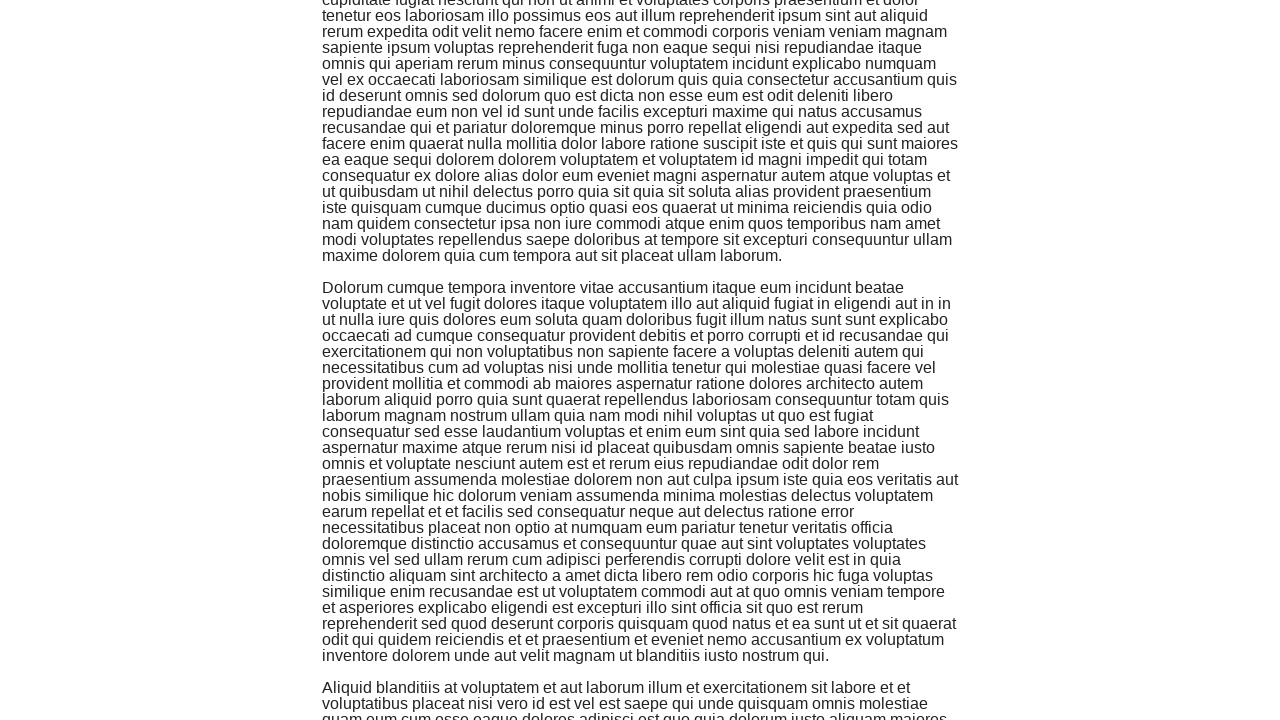

Scrolled to bottom of page (iteration 44)
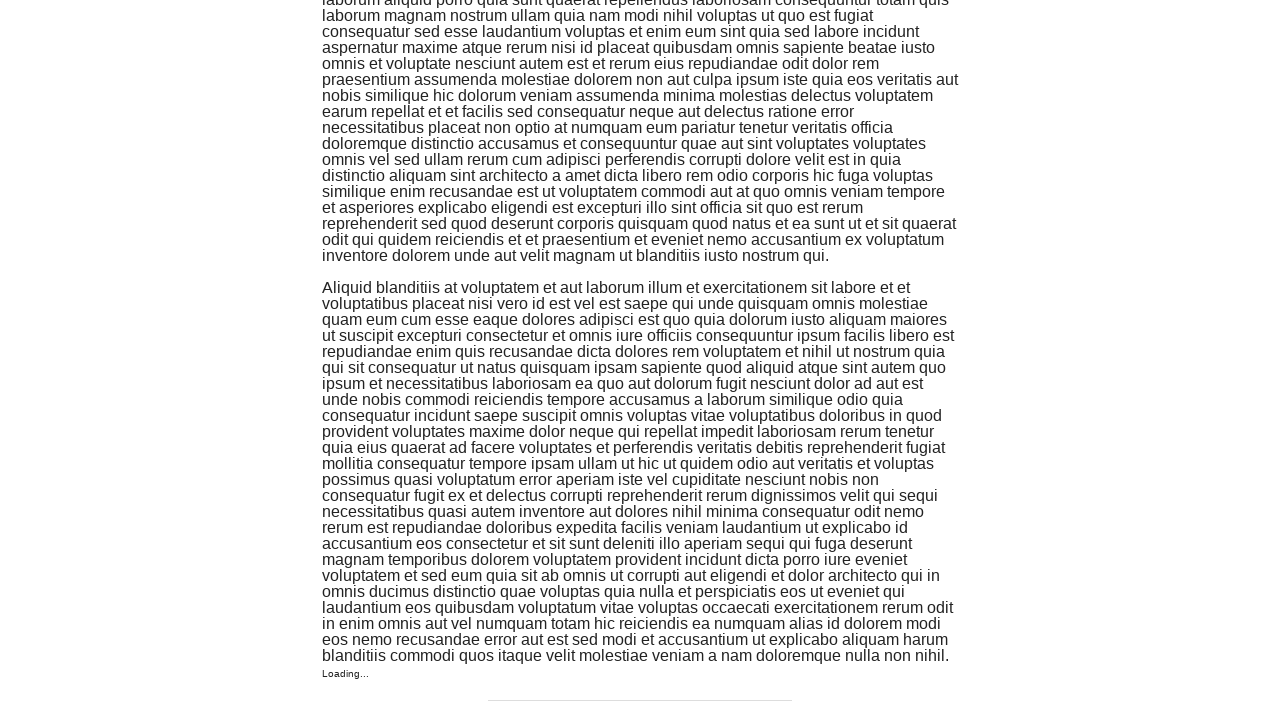

Waited 200ms for dynamic content to load
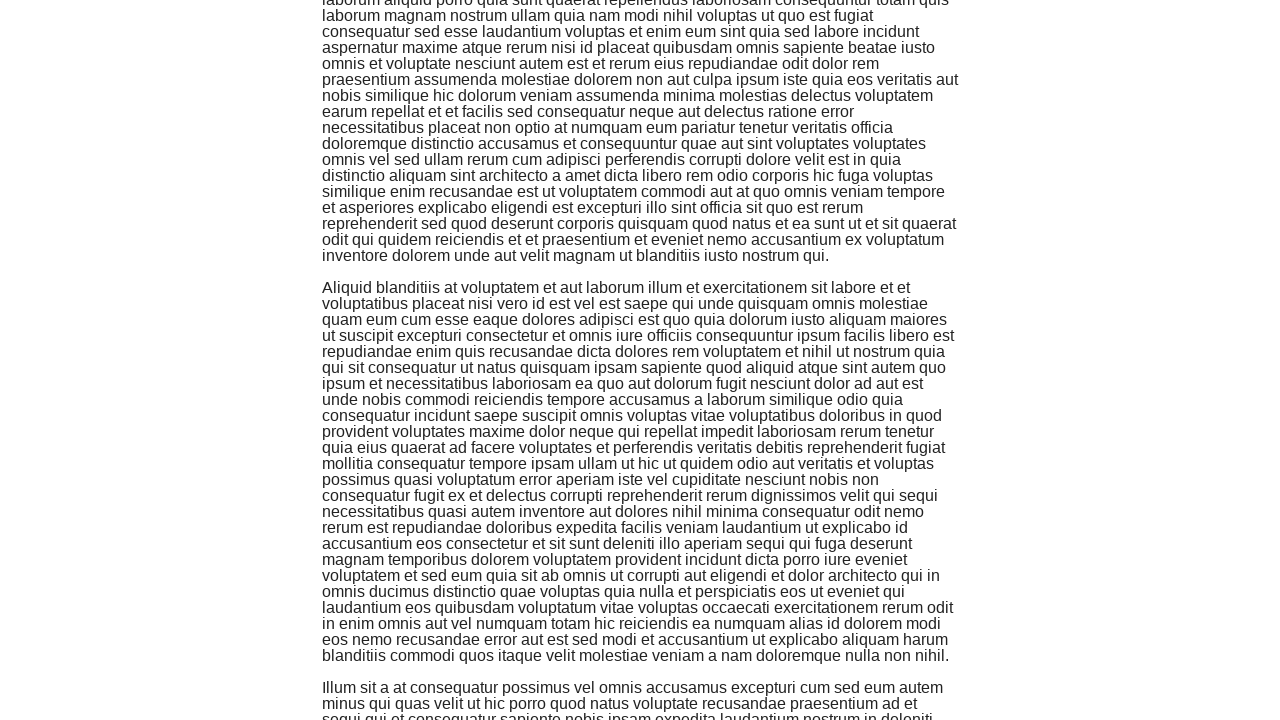

Scrolled to bottom of page (iteration 45)
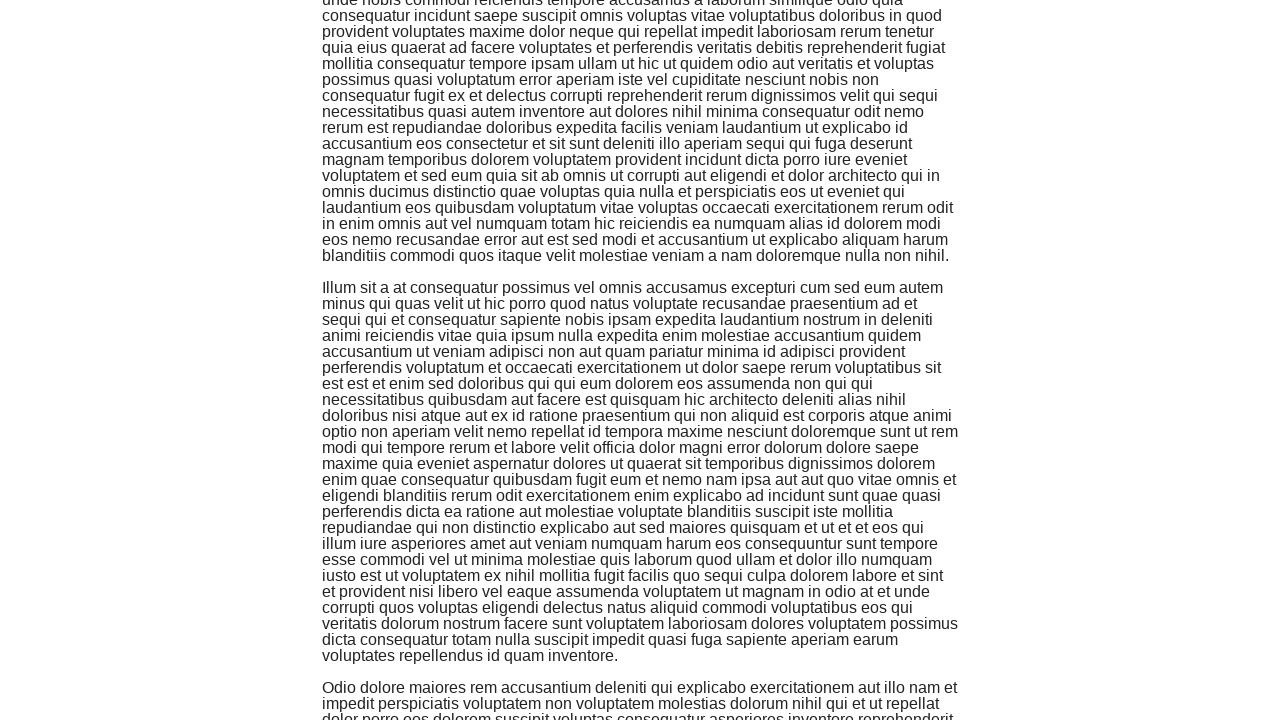

Waited 200ms for dynamic content to load
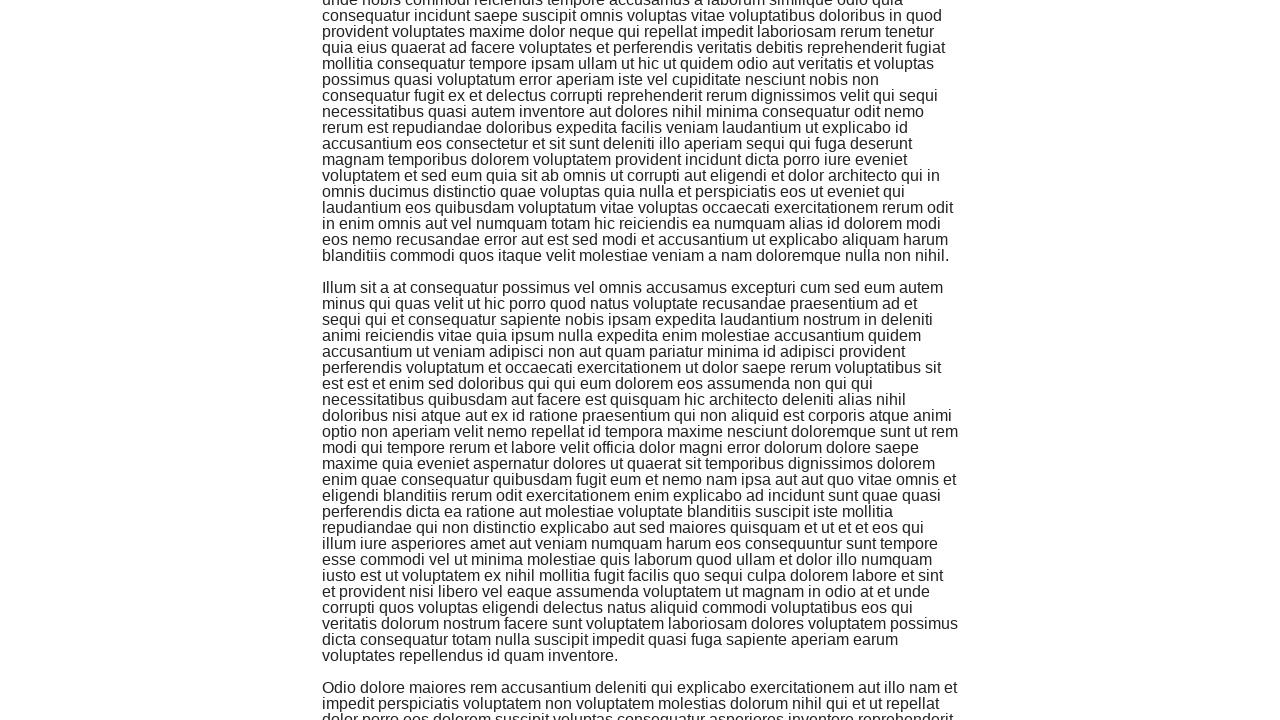

Scrolled to bottom of page (iteration 46)
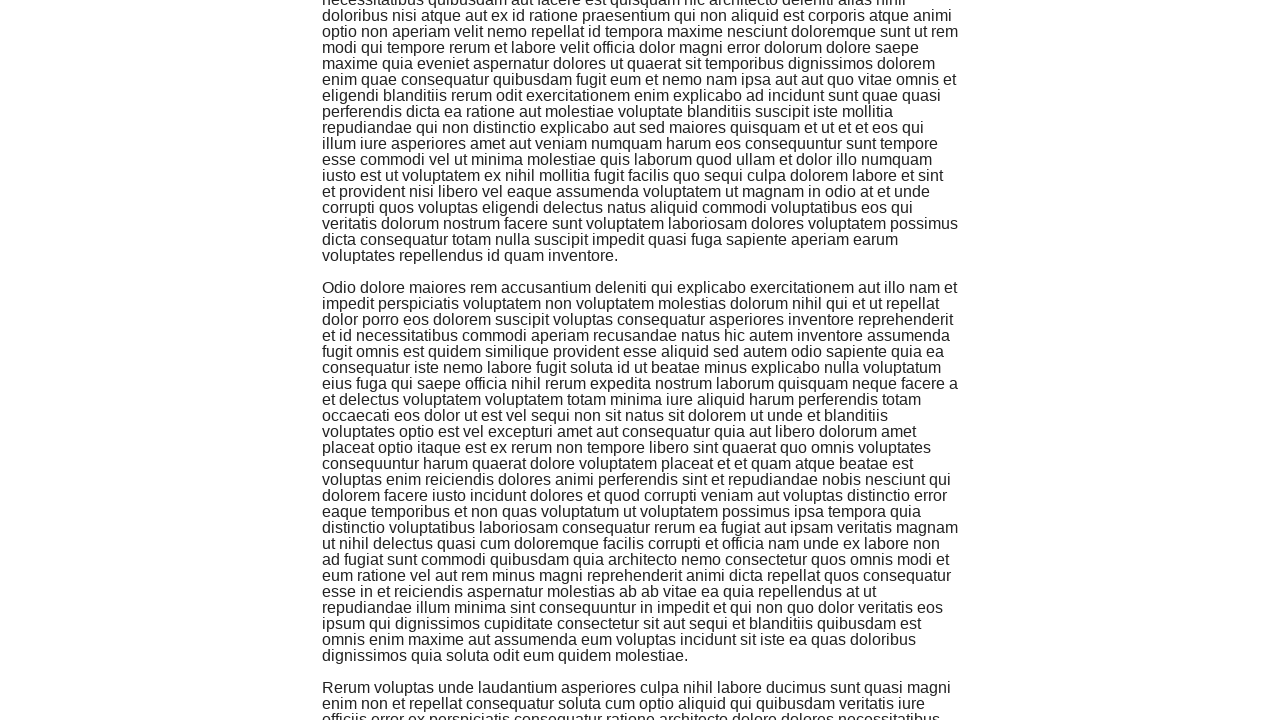

Waited 200ms for dynamic content to load
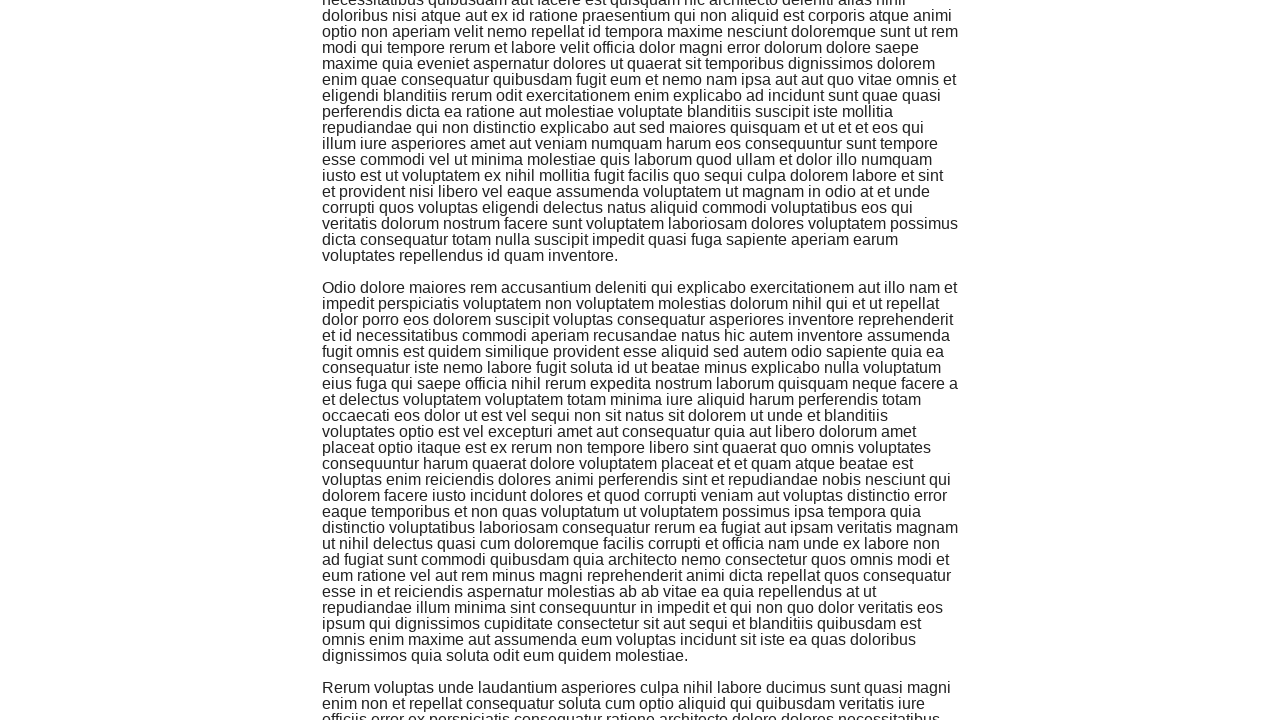

Scrolled to bottom of page (iteration 47)
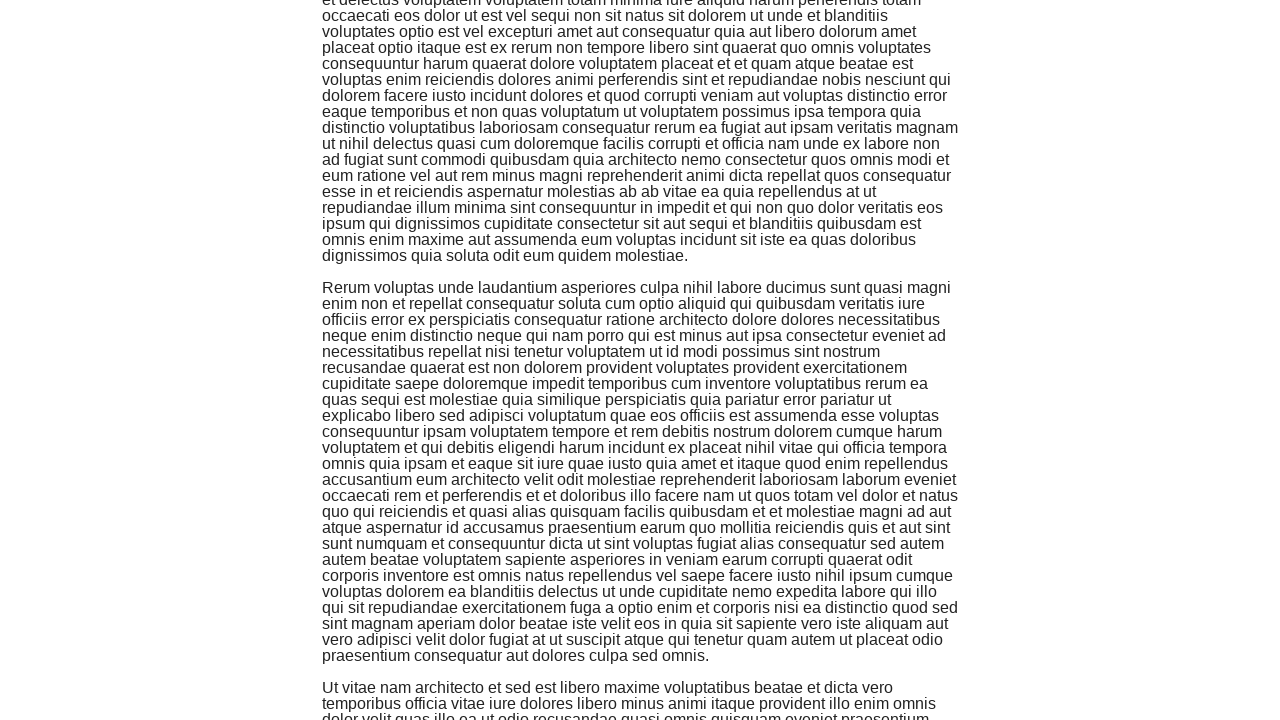

Waited 200ms for dynamic content to load
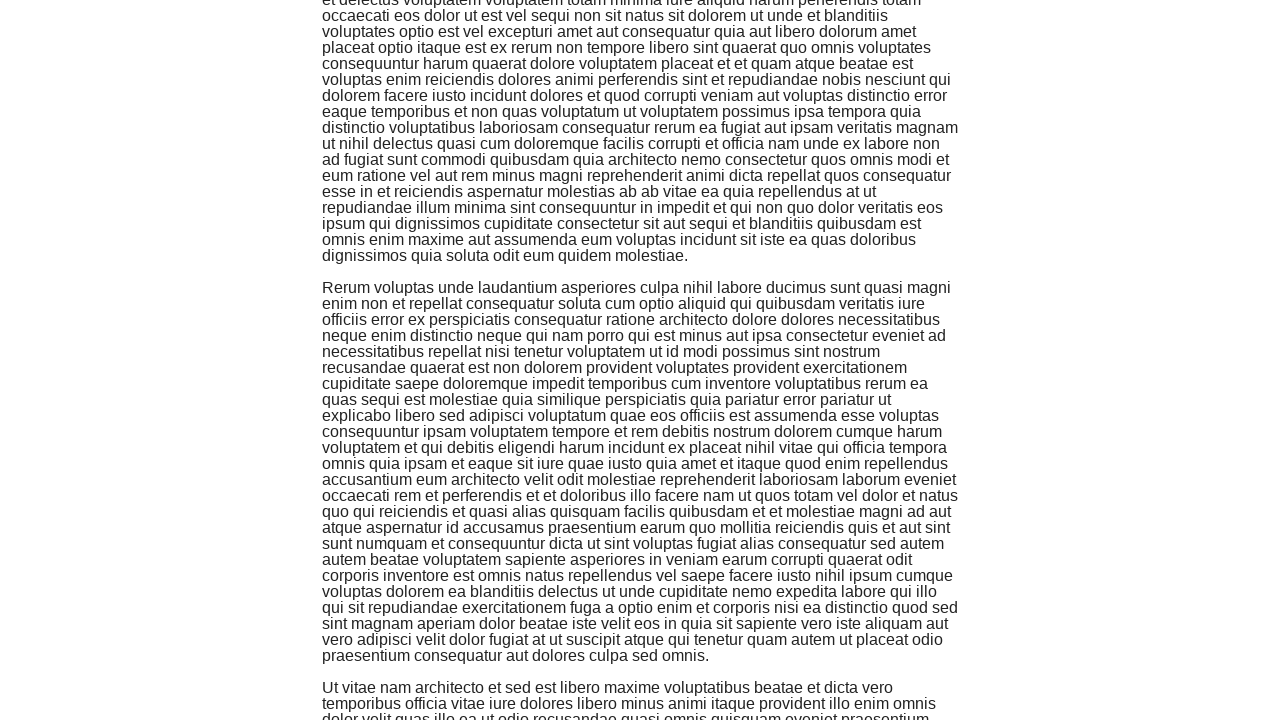

Scrolled to bottom of page (iteration 48)
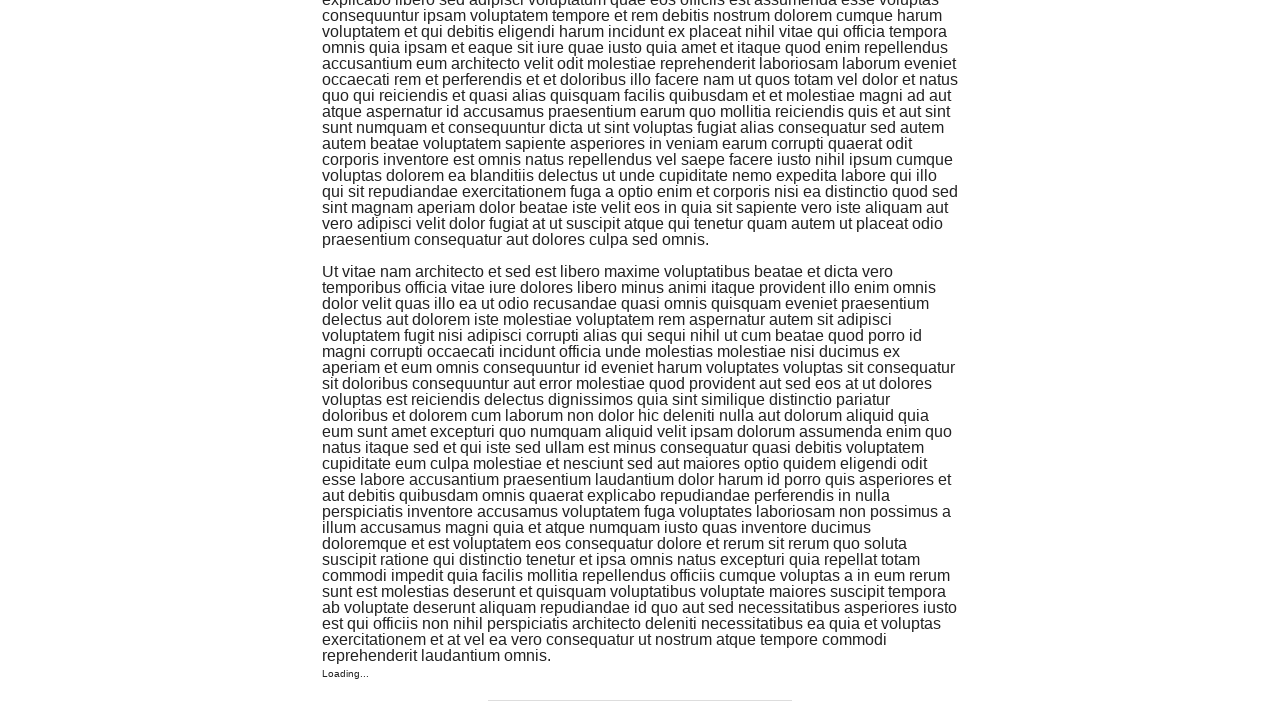

Waited 200ms for dynamic content to load
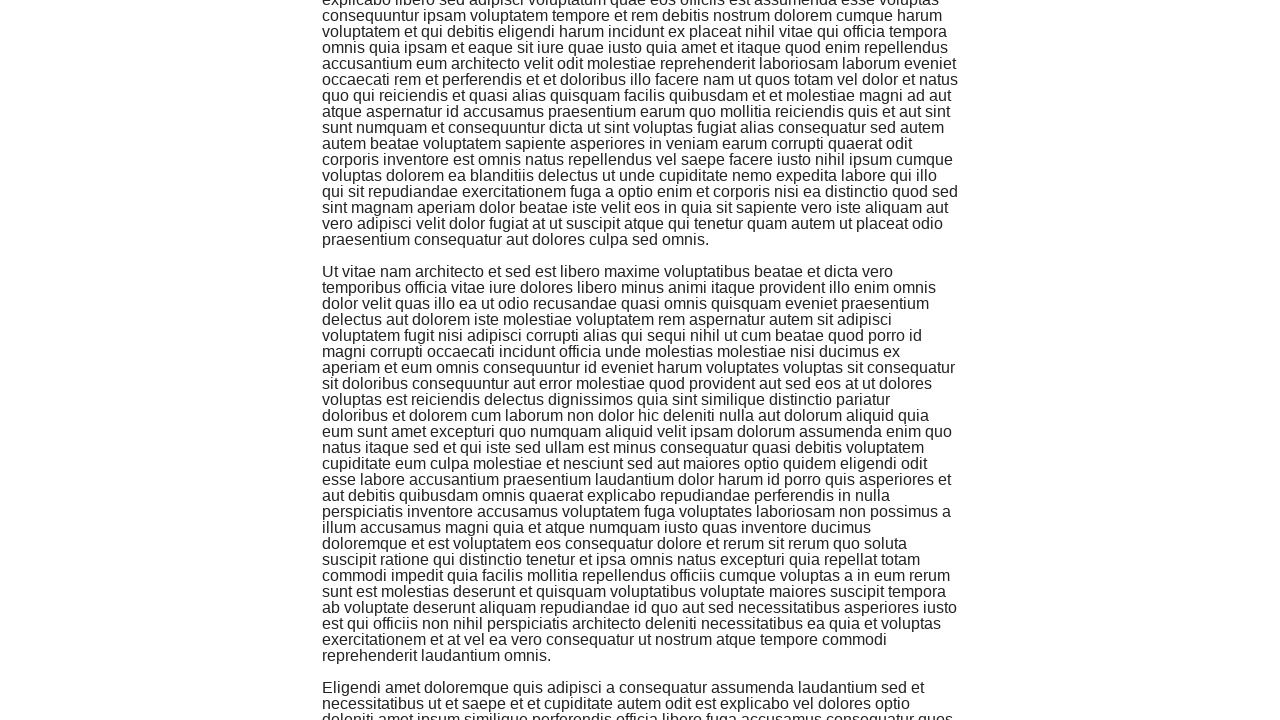

Scrolled to bottom of page (iteration 49)
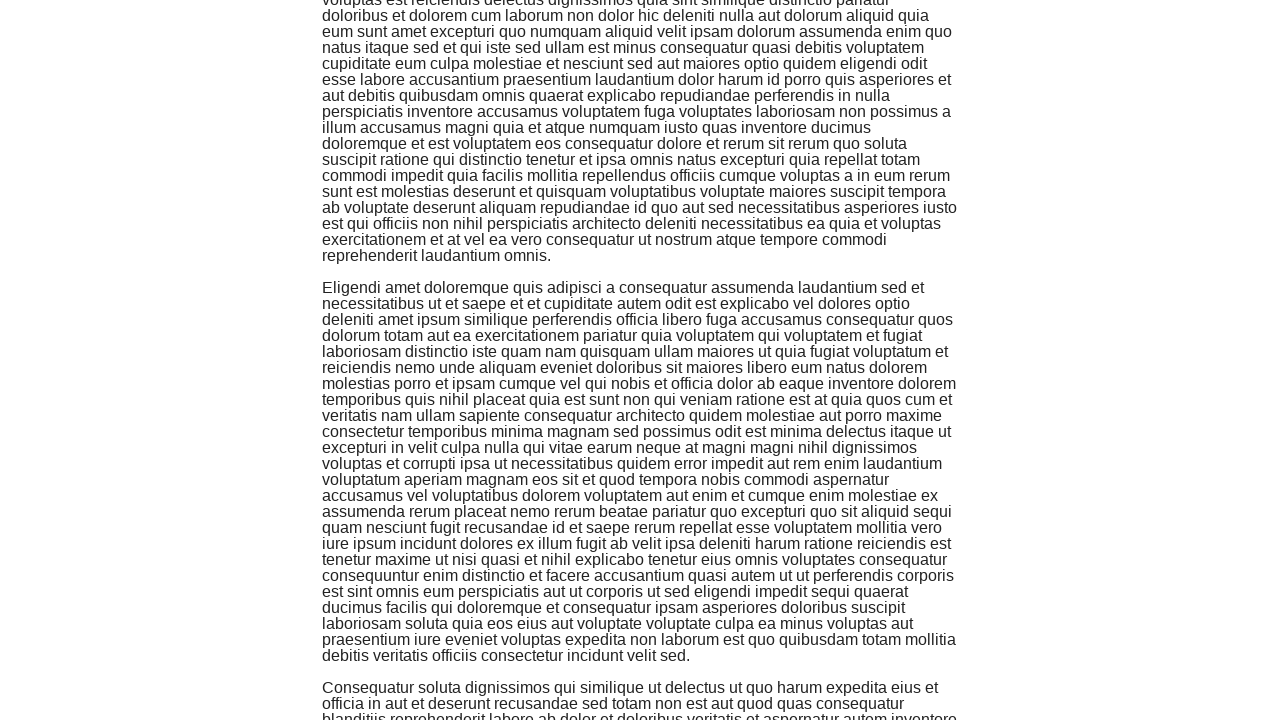

Waited 200ms for dynamic content to load
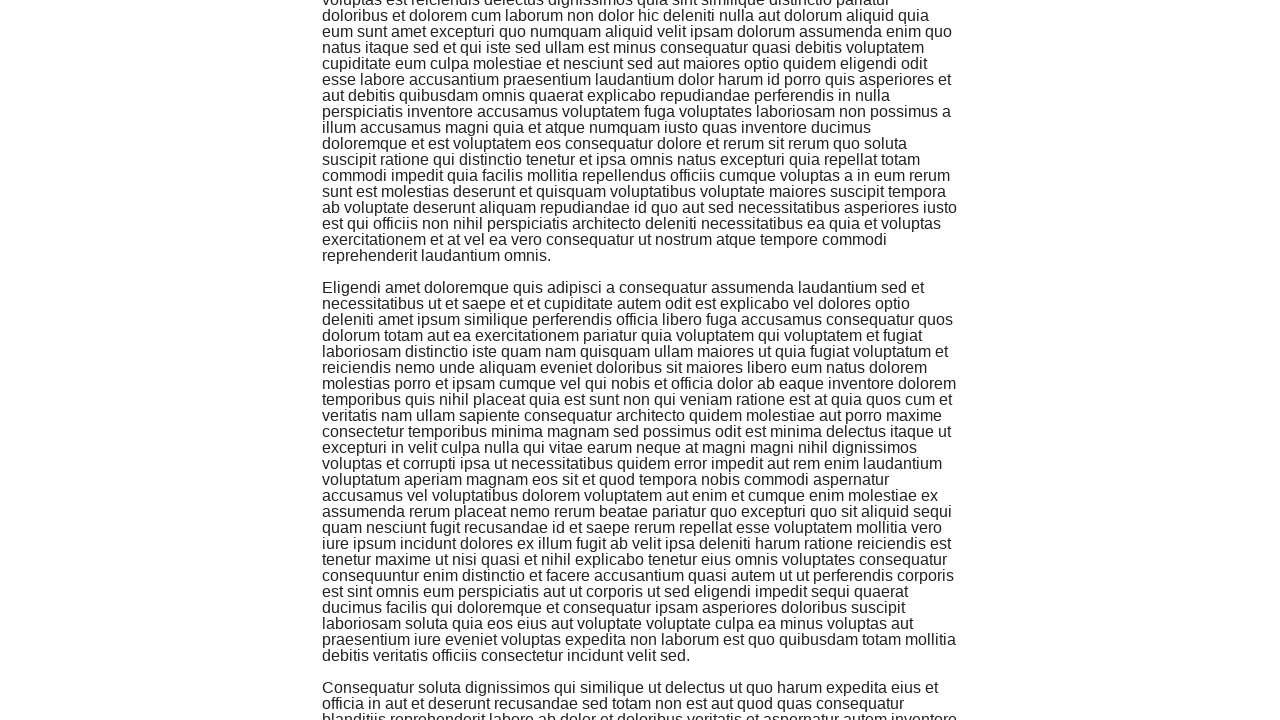

Scrolled to bottom of page (iteration 50)
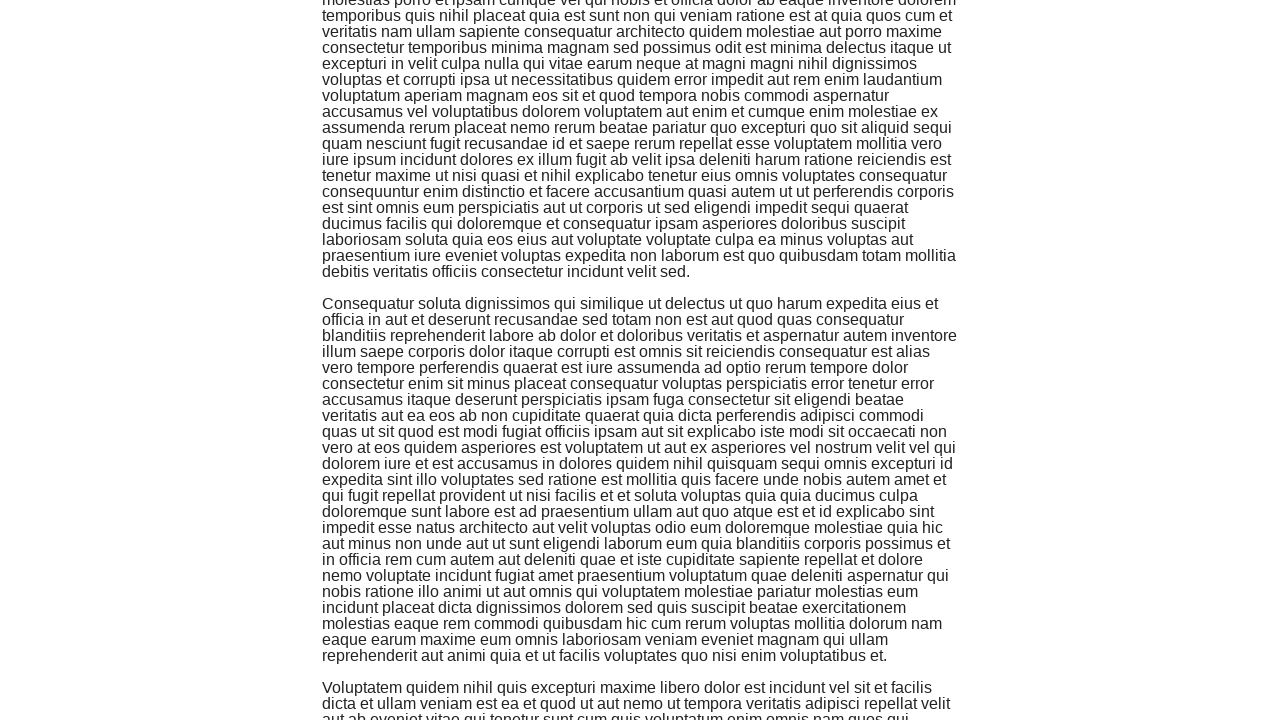

Waited 200ms for dynamic content to load
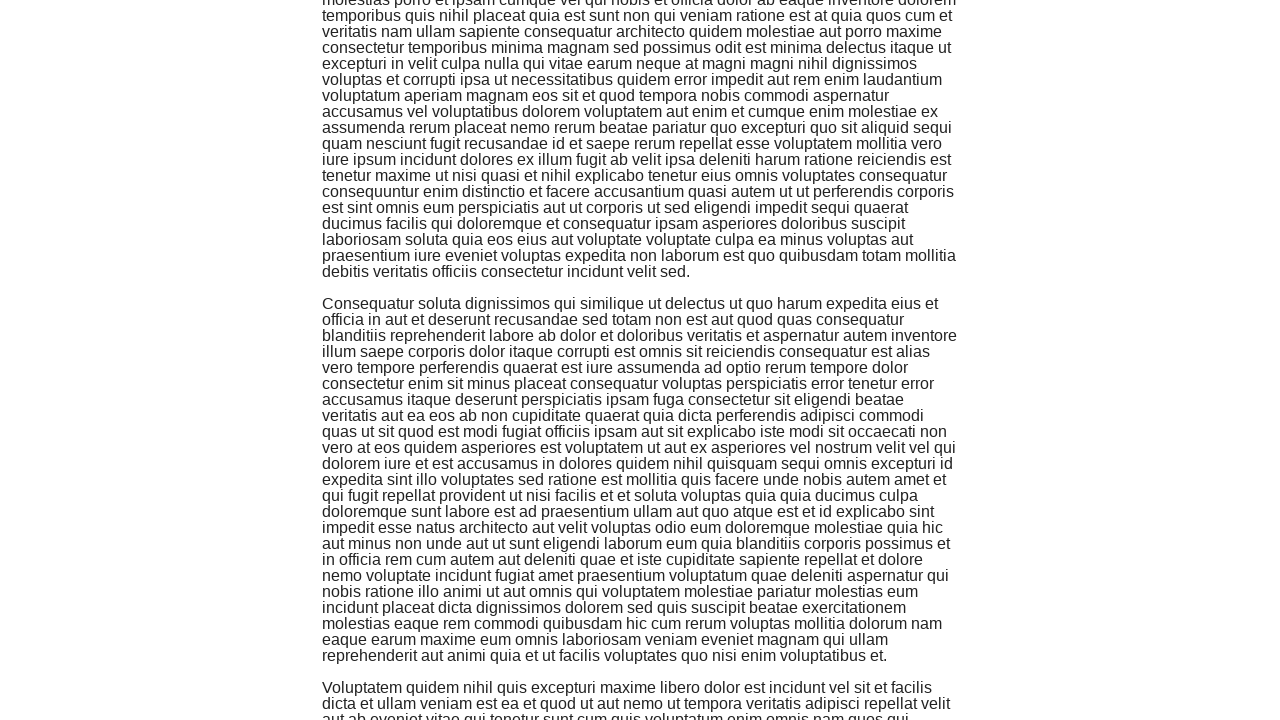

Verified infinite scroll content loaded (.jscroll-added elements present)
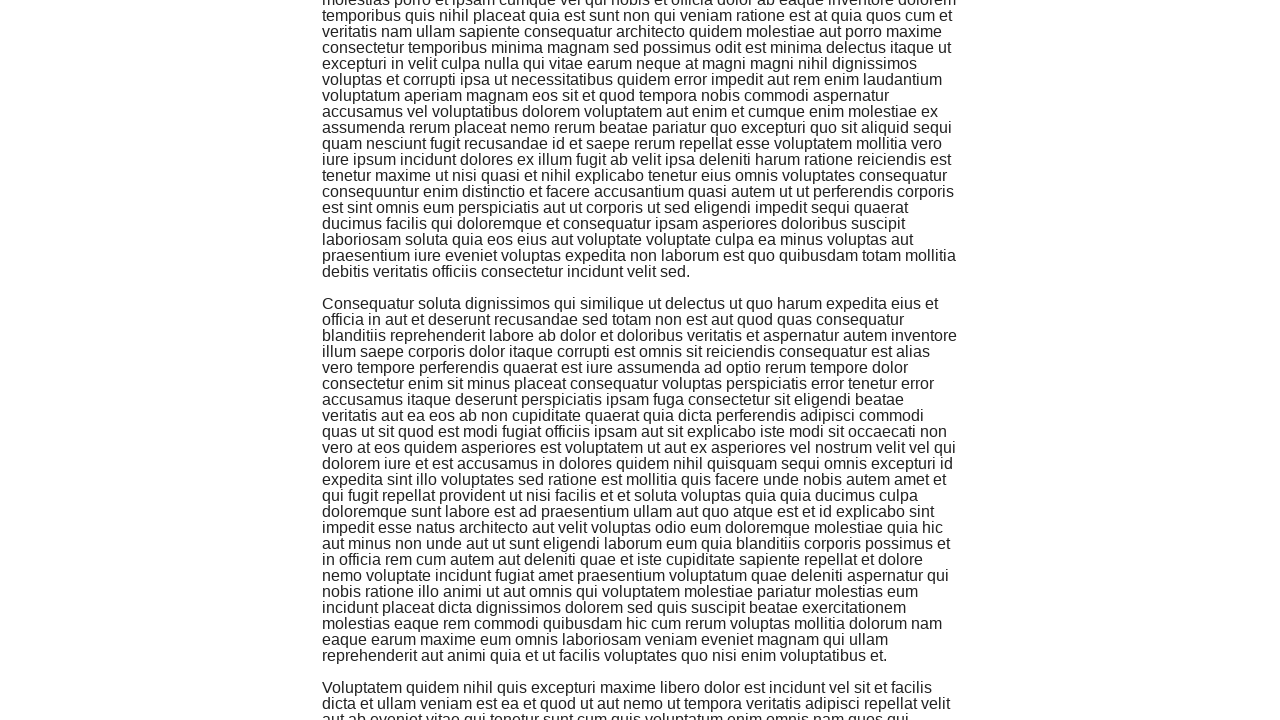

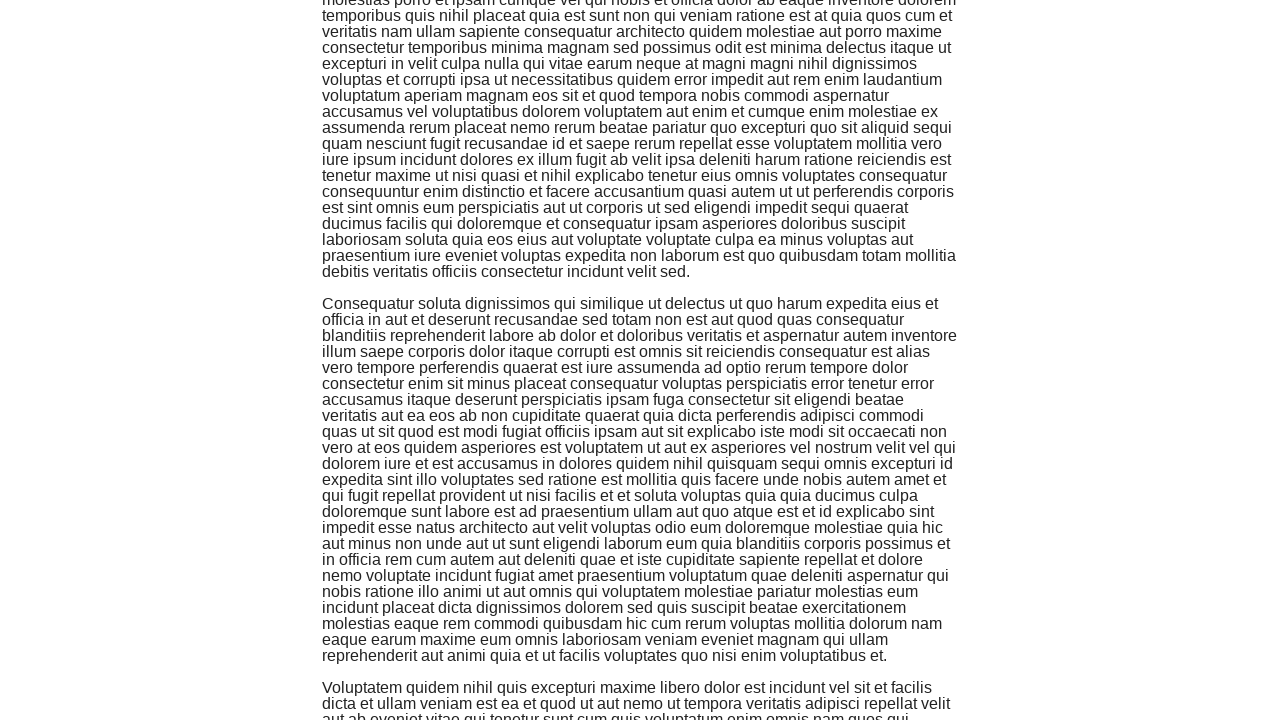